Tests a date picker widget by navigating backwards through months to reach July 2022 and selecting the 21st day from the calendar.

Starting URL: https://testautomationpractice.blogspot.com/

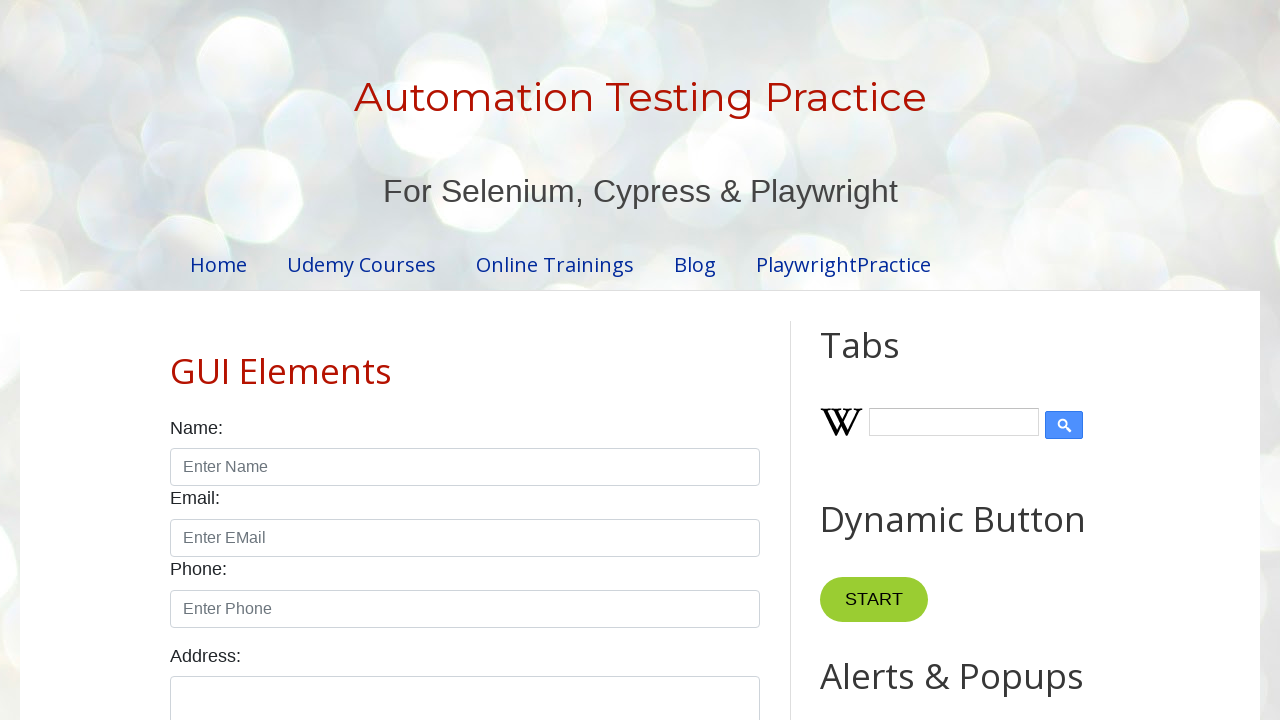

Clicked on date picker to open it at (515, 360) on #datepicker
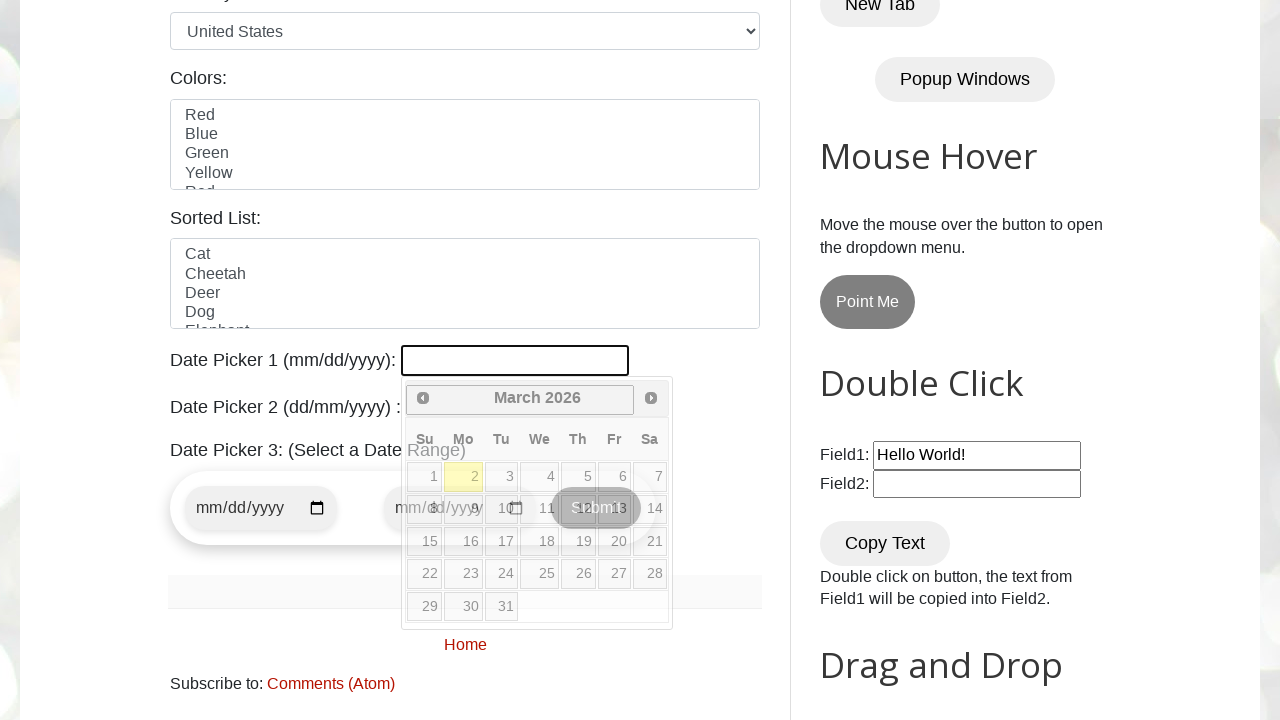

Retrieved current year: 2026
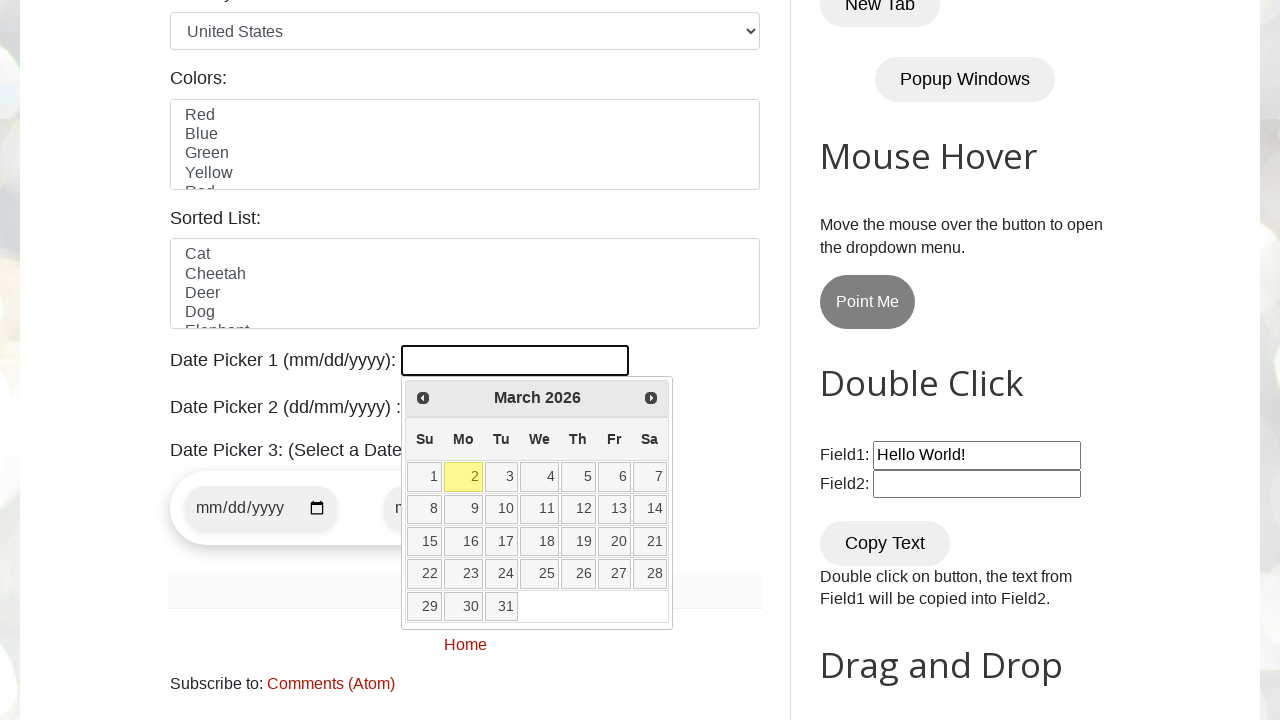

Retrieved current month: March
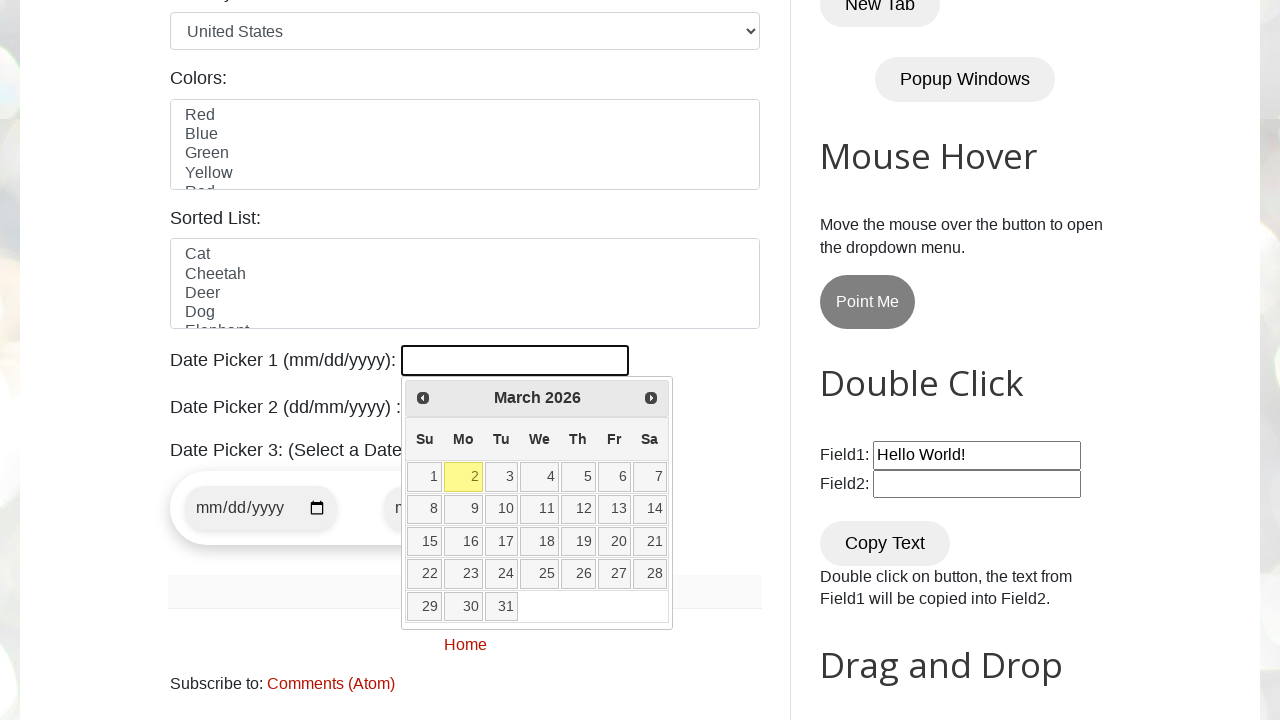

Clicked previous month button to navigate backwards at (423, 398) on xpath=//a[@title='Prev']
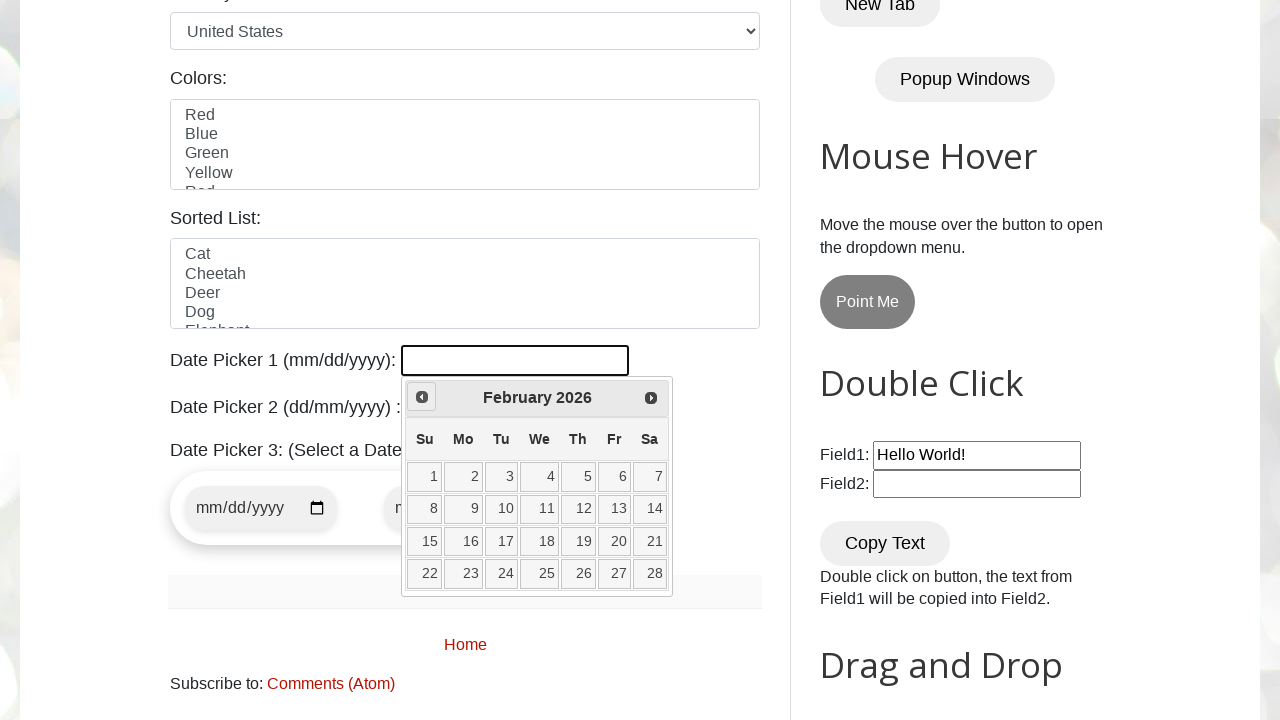

Retrieved current year: 2026
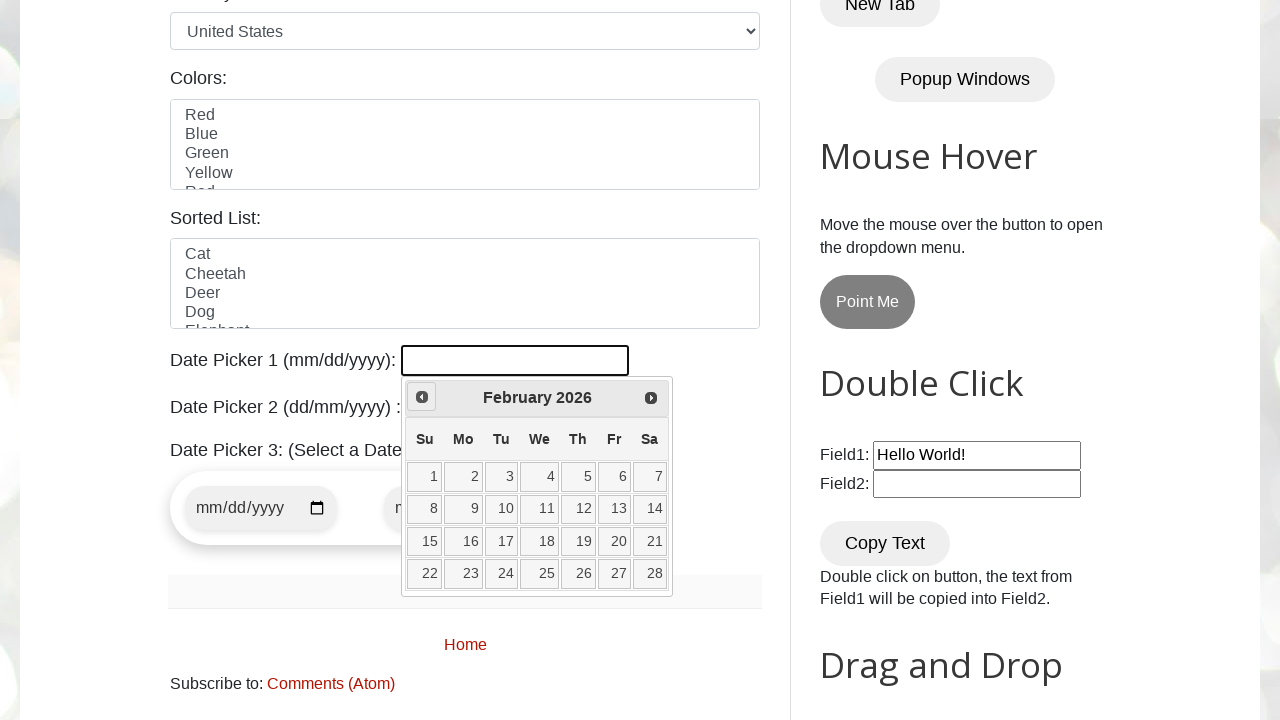

Retrieved current month: February
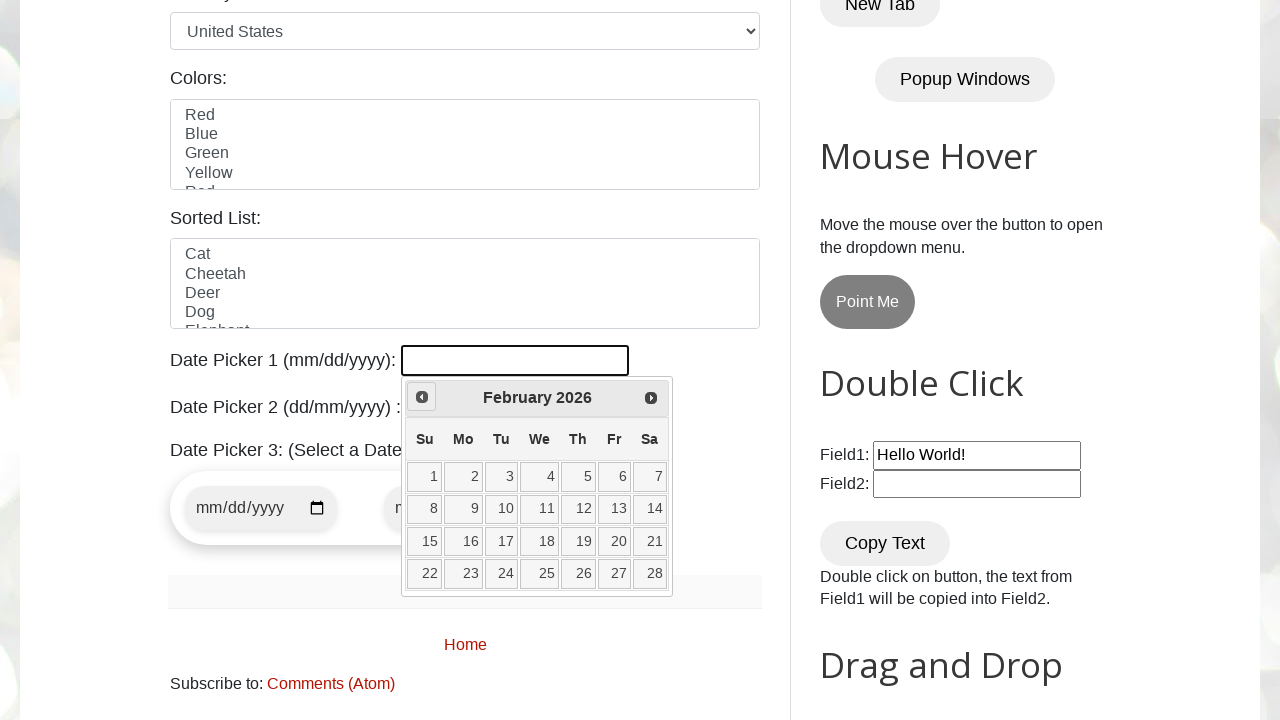

Clicked previous month button to navigate backwards at (422, 397) on xpath=//a[@title='Prev']
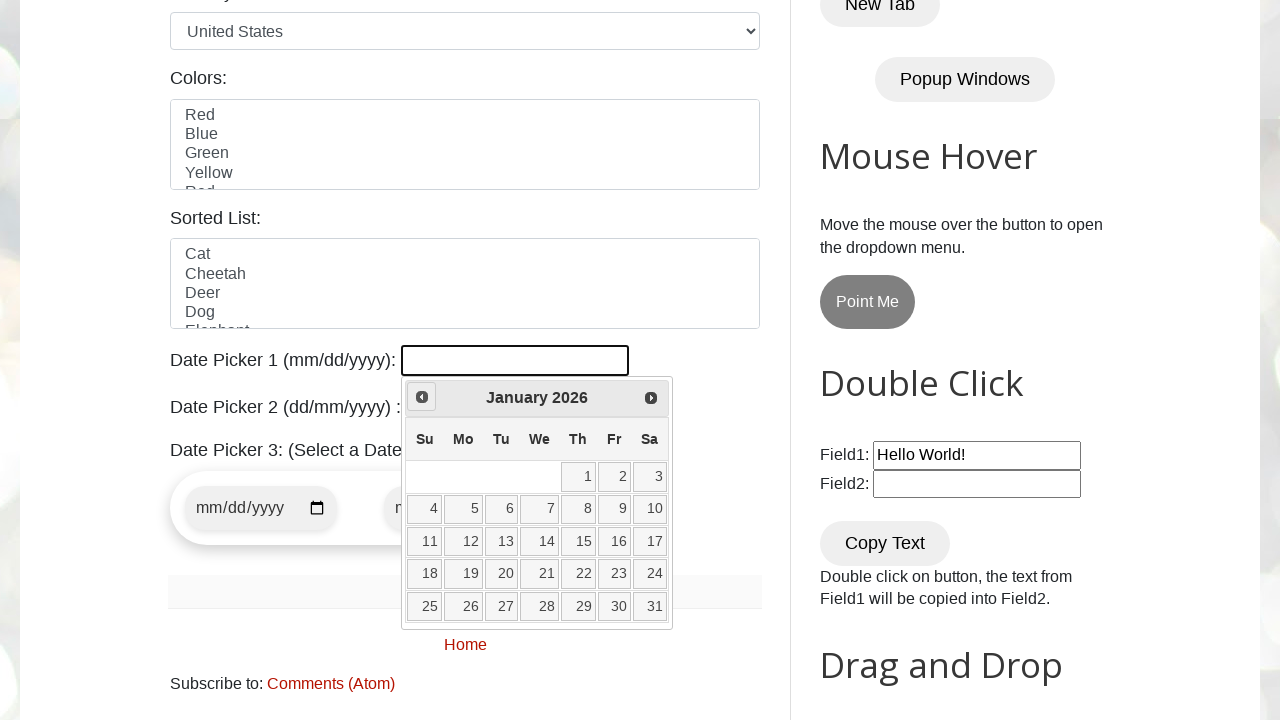

Retrieved current year: 2026
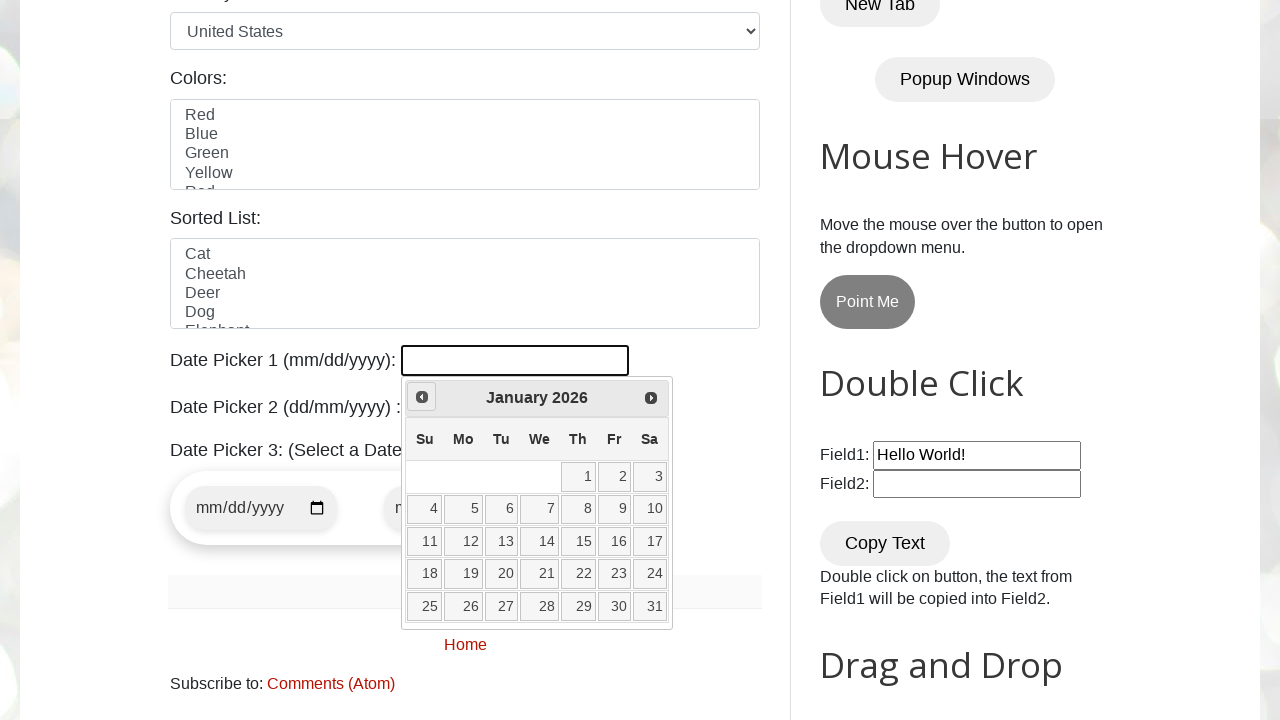

Retrieved current month: January
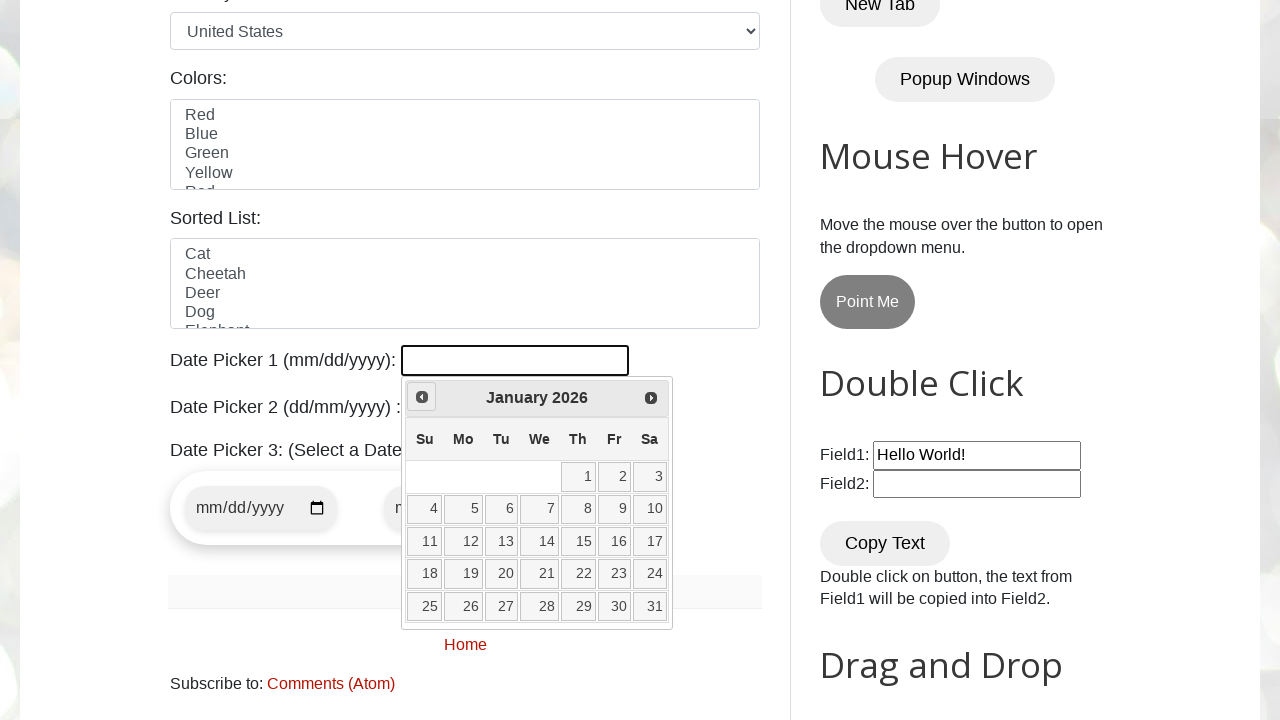

Clicked previous month button to navigate backwards at (422, 397) on xpath=//a[@title='Prev']
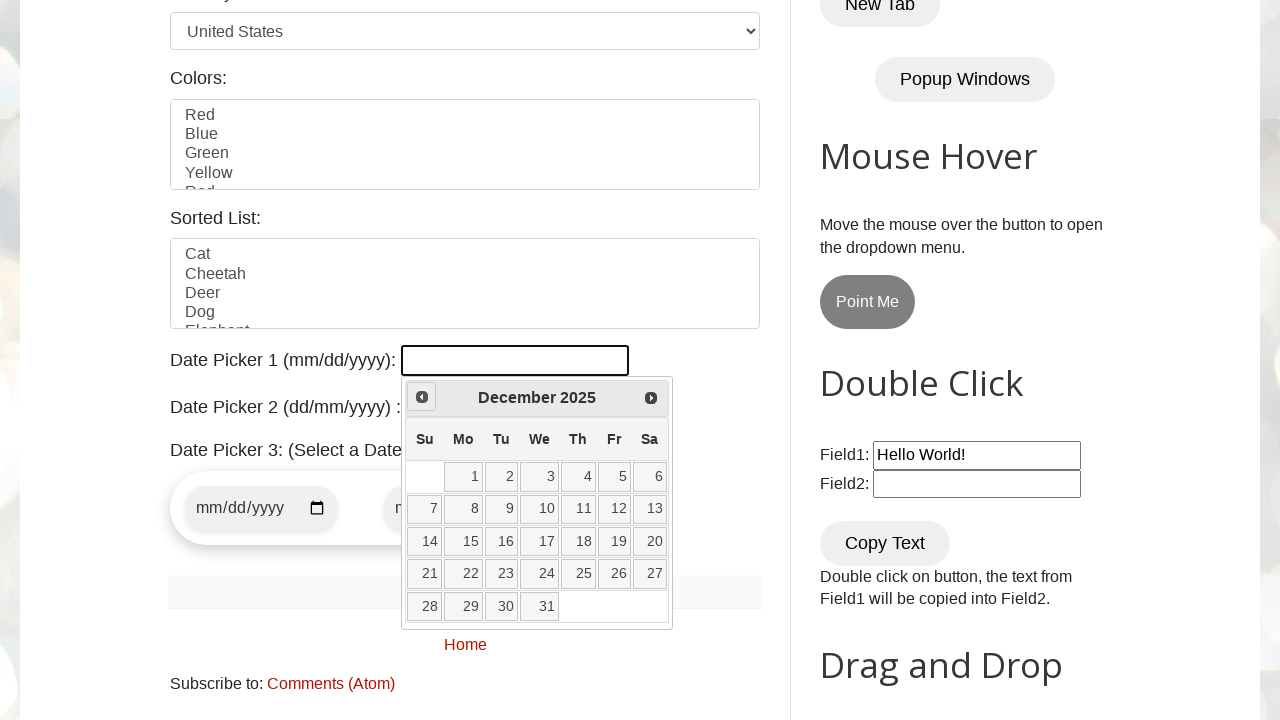

Retrieved current year: 2025
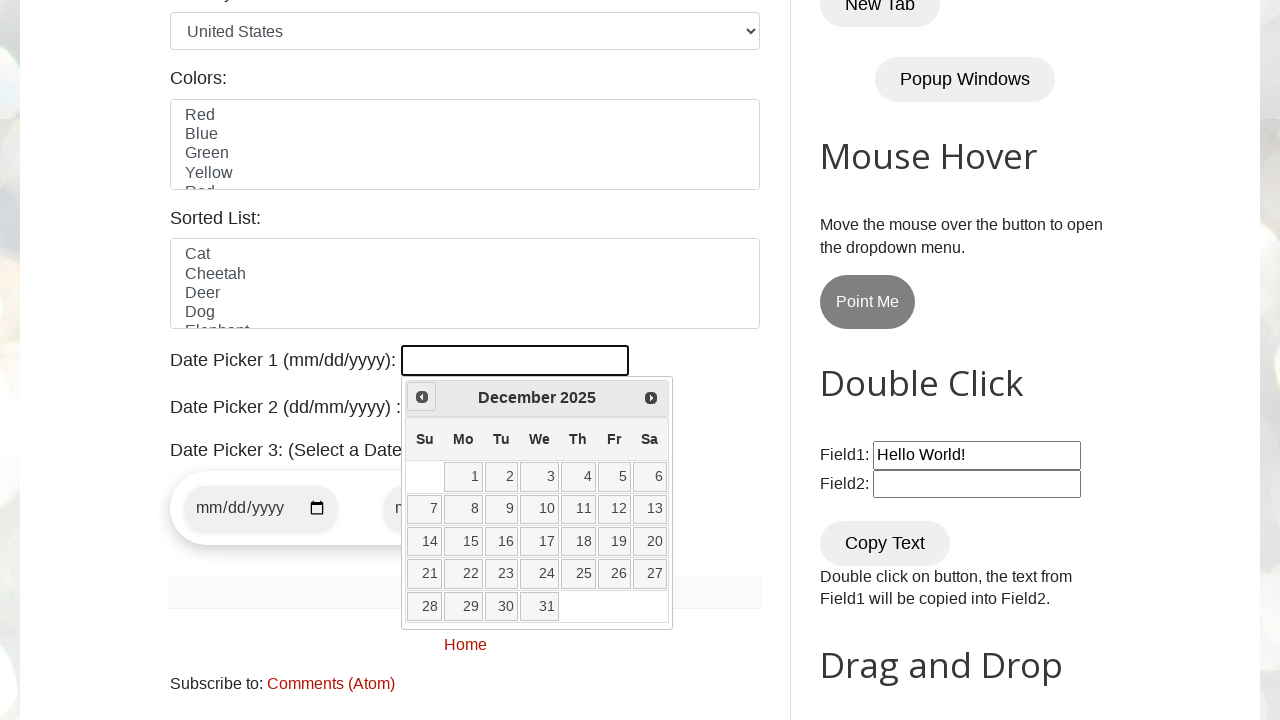

Retrieved current month: December
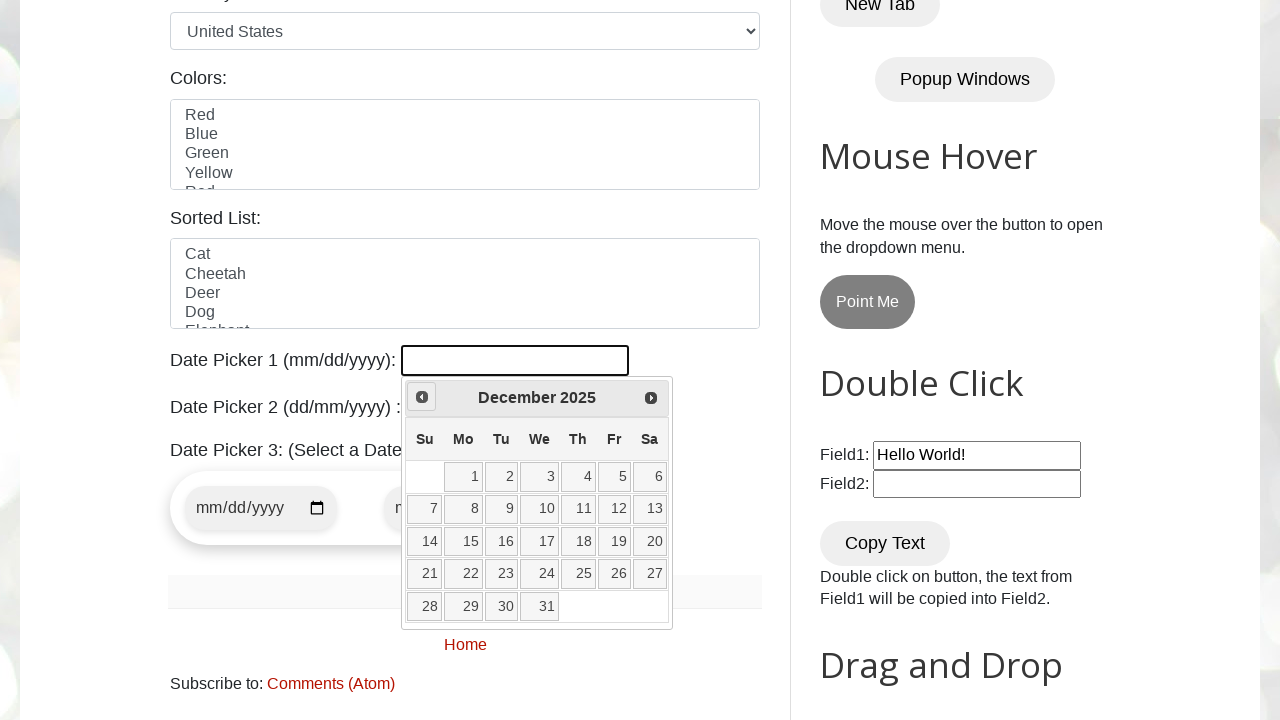

Clicked previous month button to navigate backwards at (422, 397) on xpath=//a[@title='Prev']
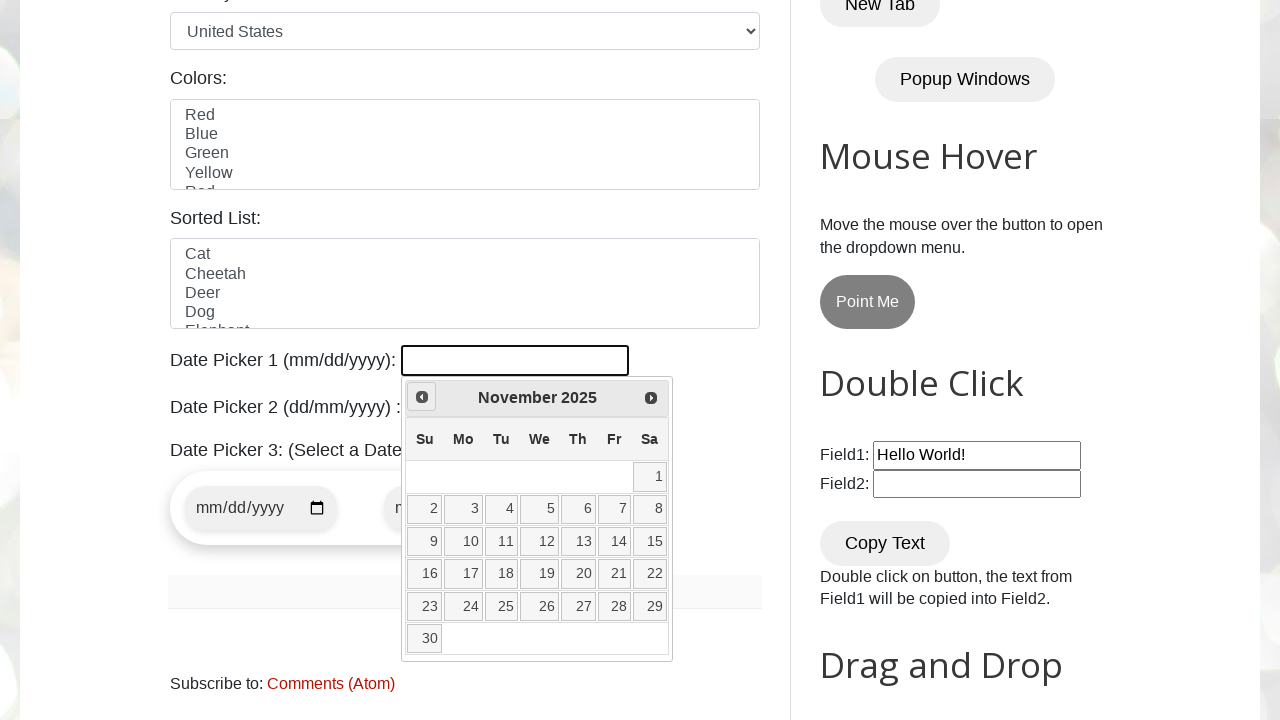

Retrieved current year: 2025
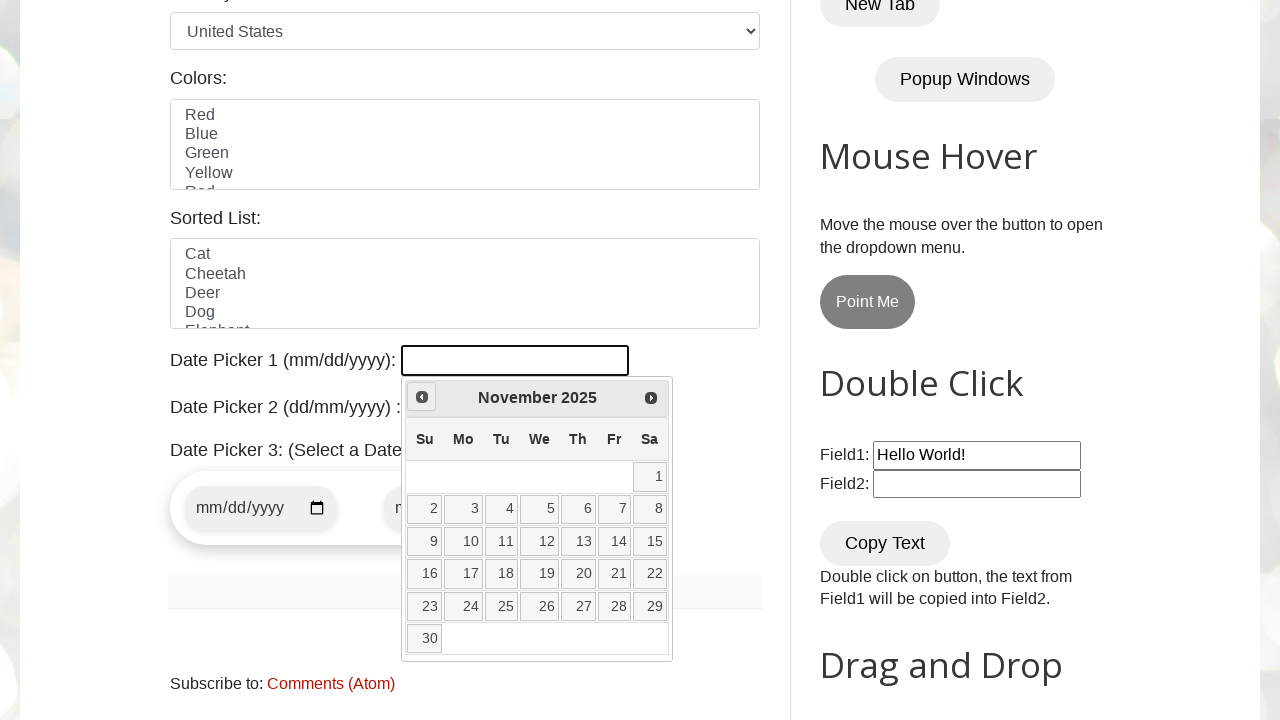

Retrieved current month: November
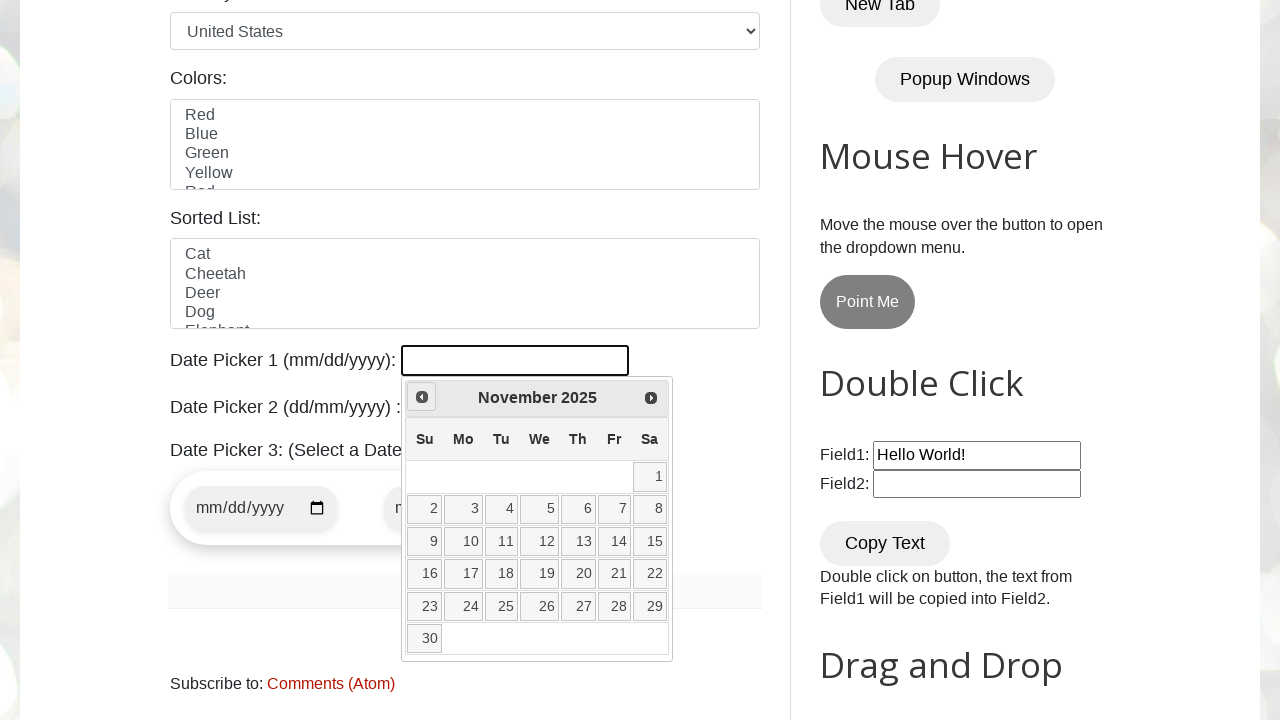

Clicked previous month button to navigate backwards at (422, 397) on xpath=//a[@title='Prev']
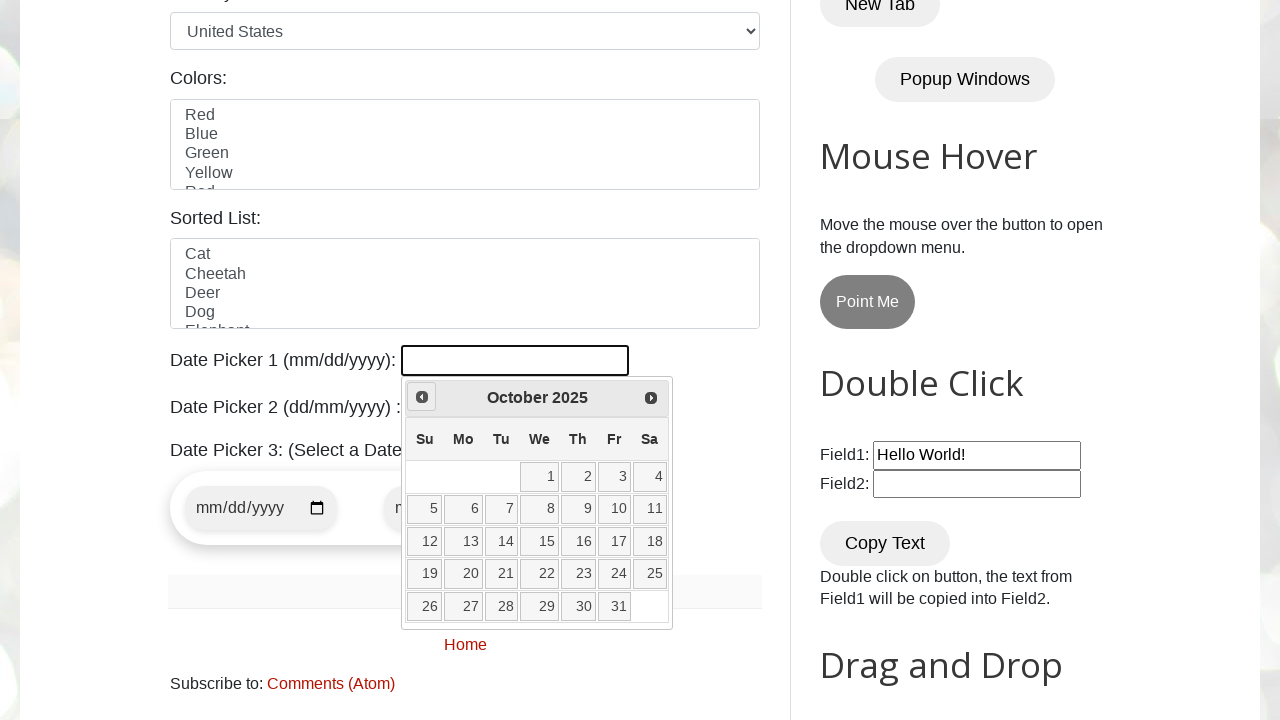

Retrieved current year: 2025
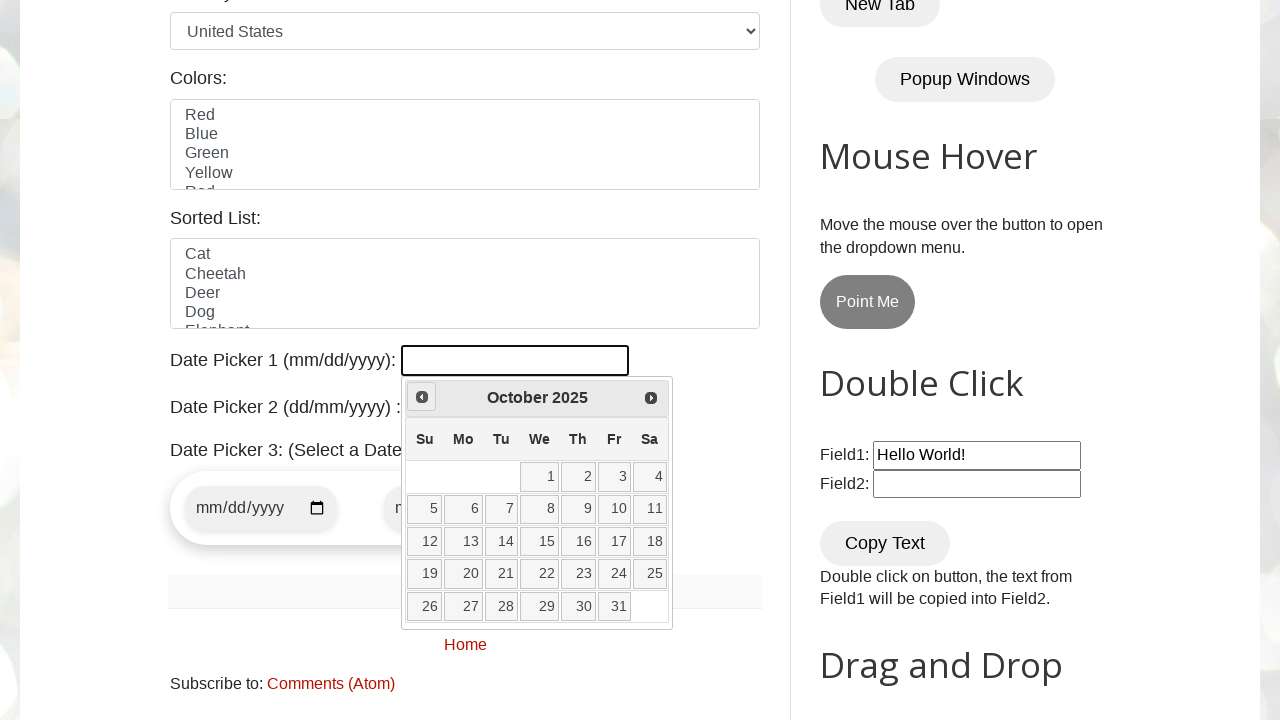

Retrieved current month: October
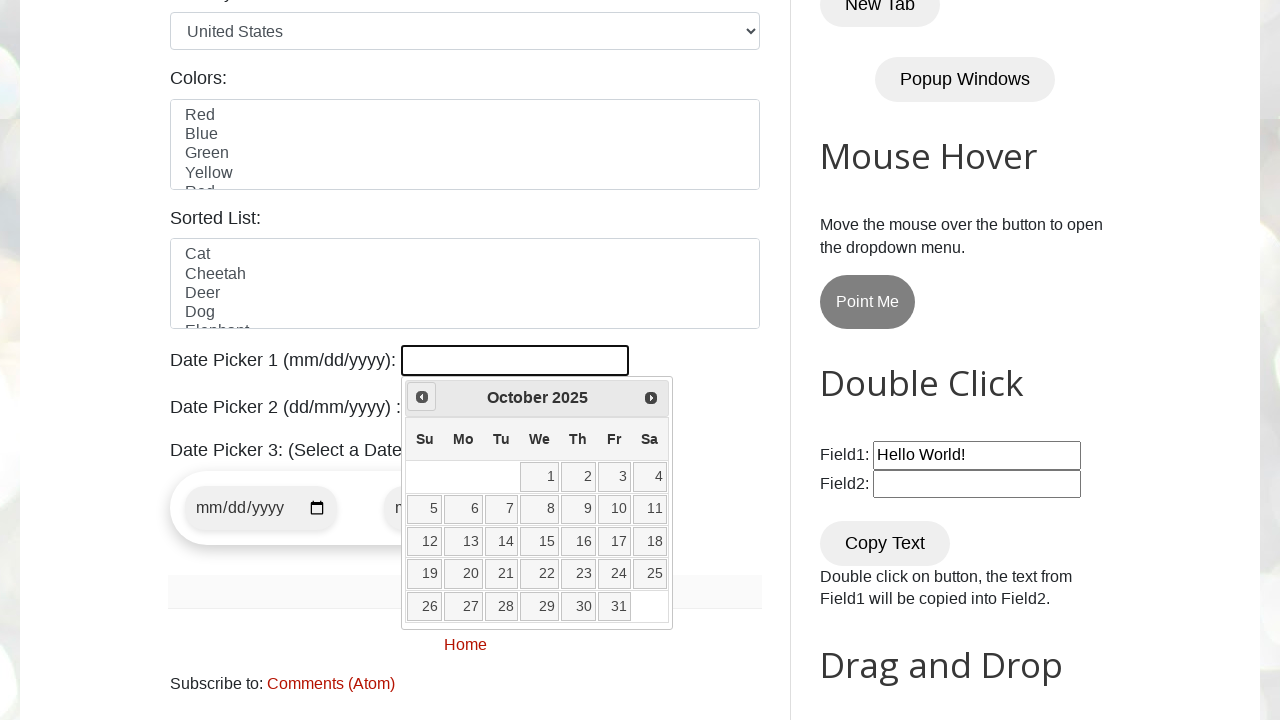

Clicked previous month button to navigate backwards at (422, 397) on xpath=//a[@title='Prev']
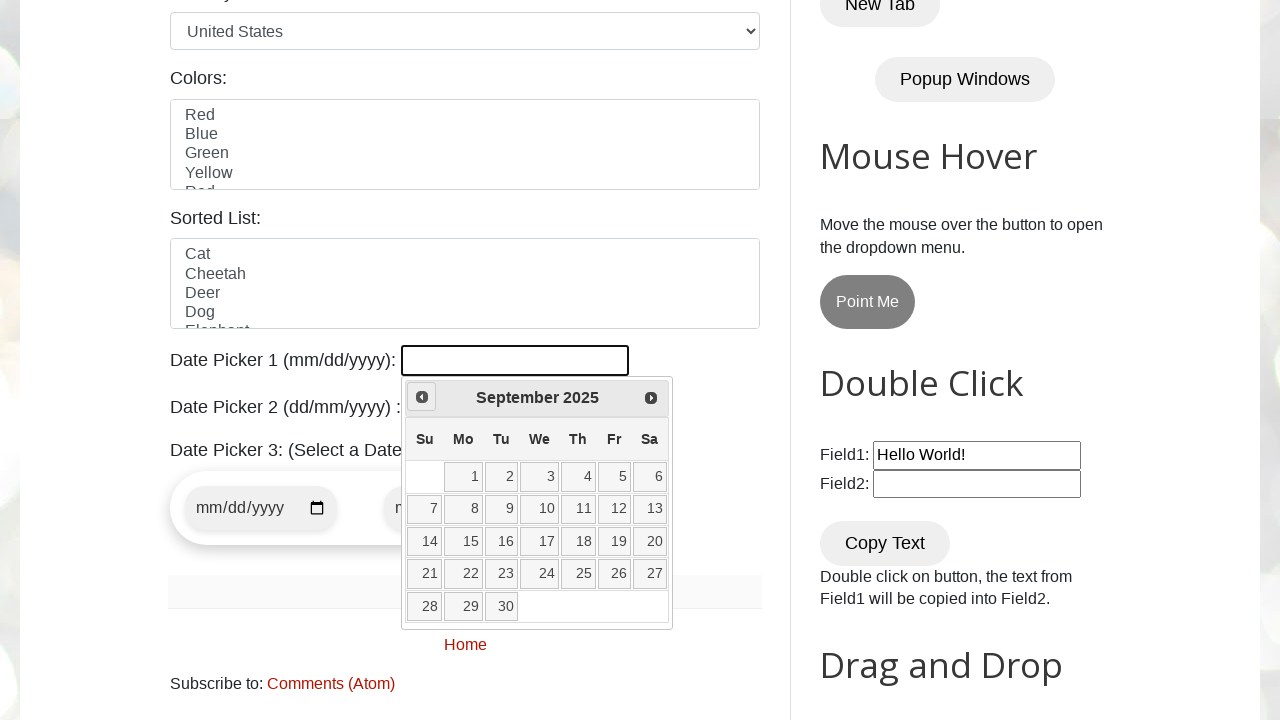

Retrieved current year: 2025
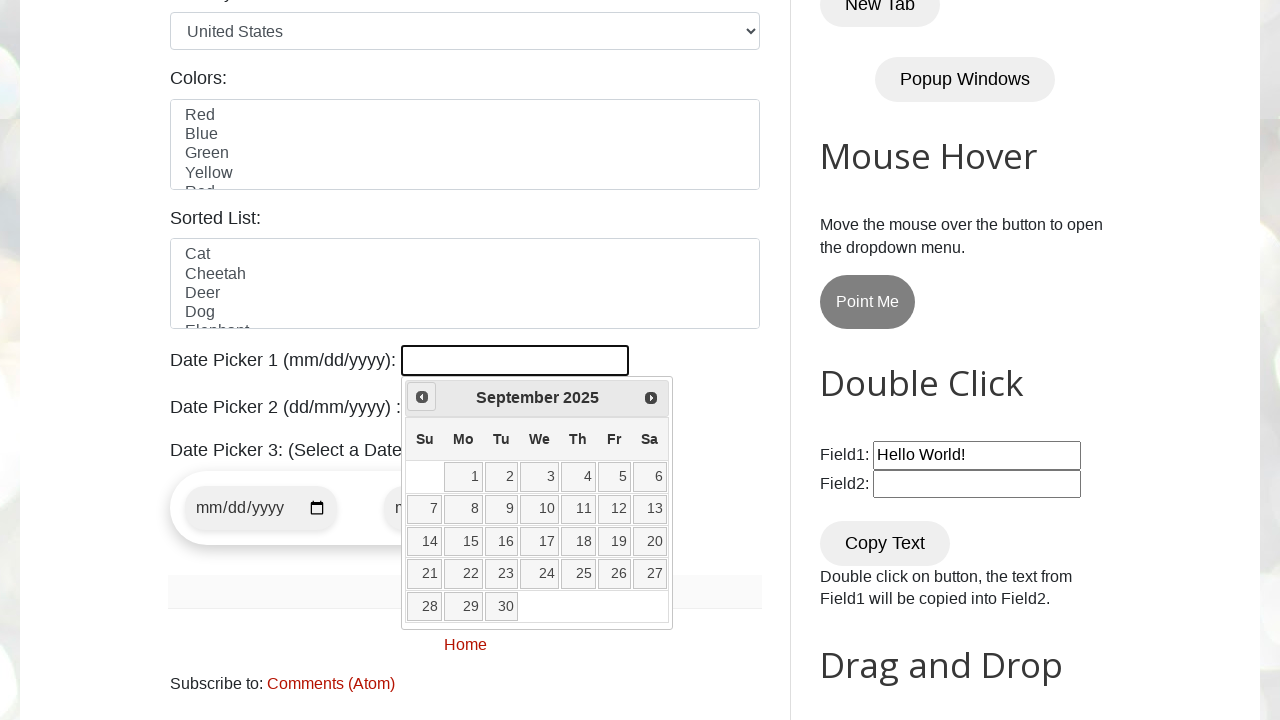

Retrieved current month: September
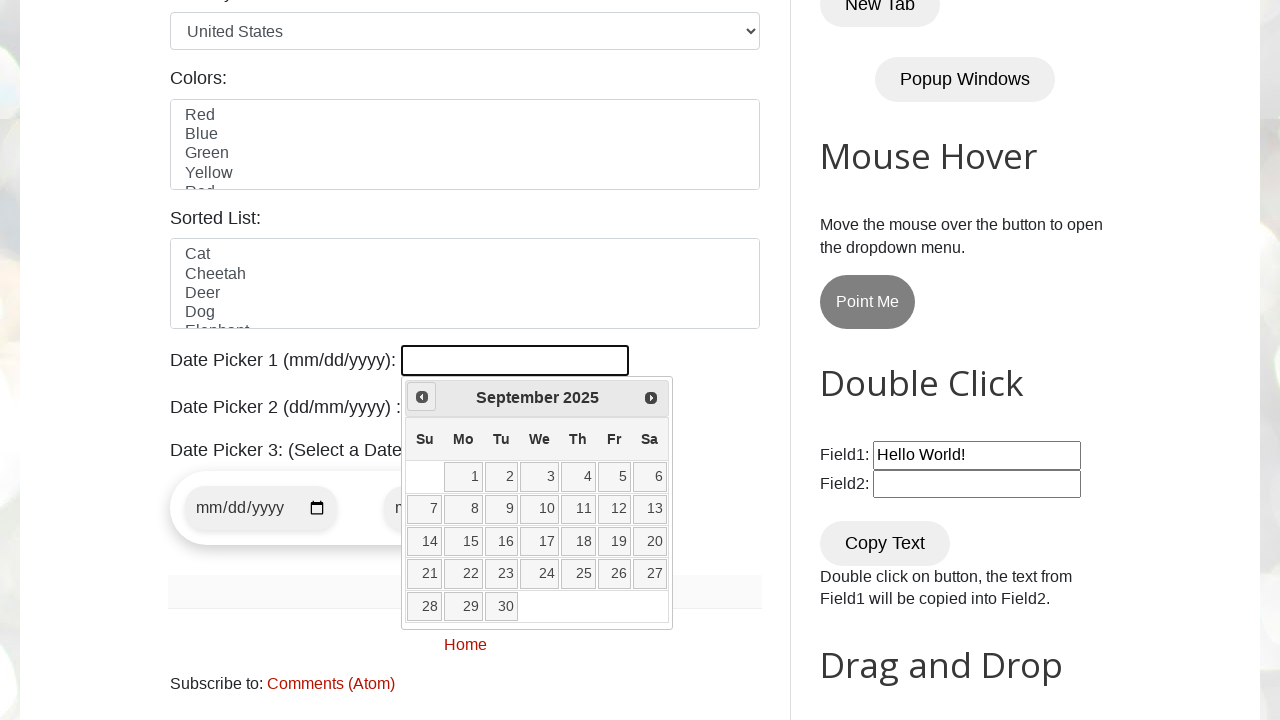

Clicked previous month button to navigate backwards at (422, 397) on xpath=//a[@title='Prev']
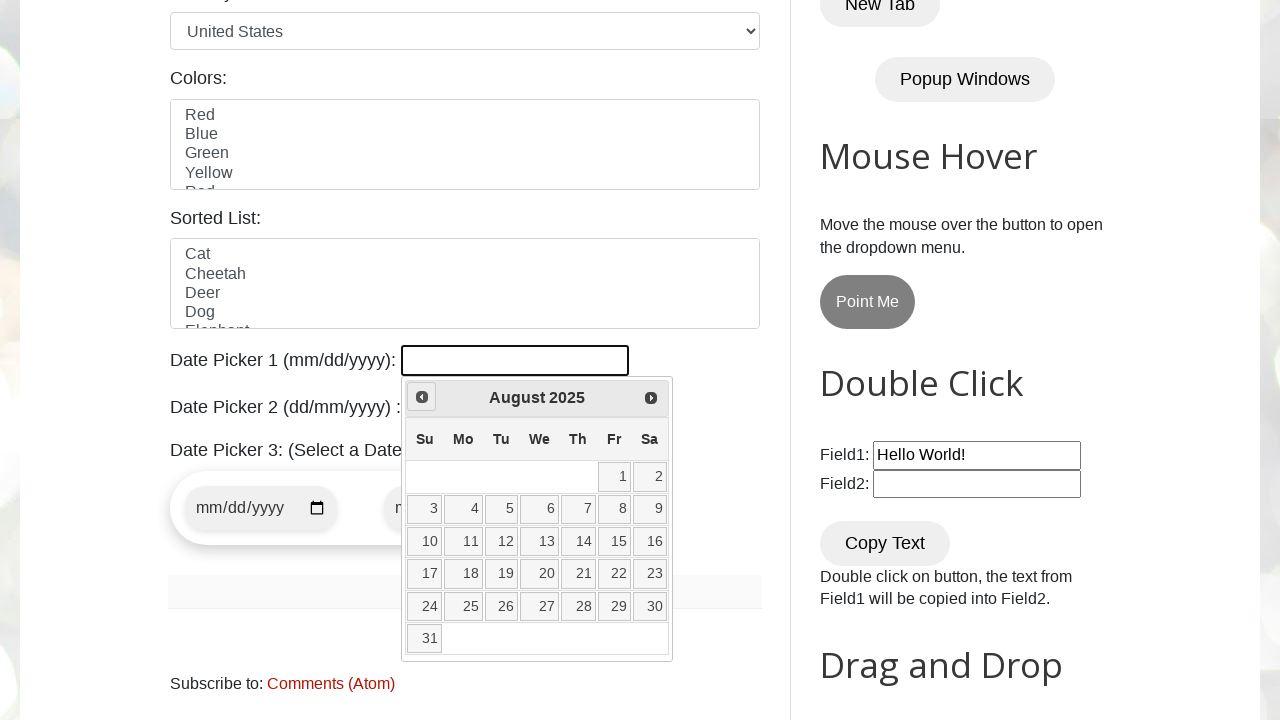

Retrieved current year: 2025
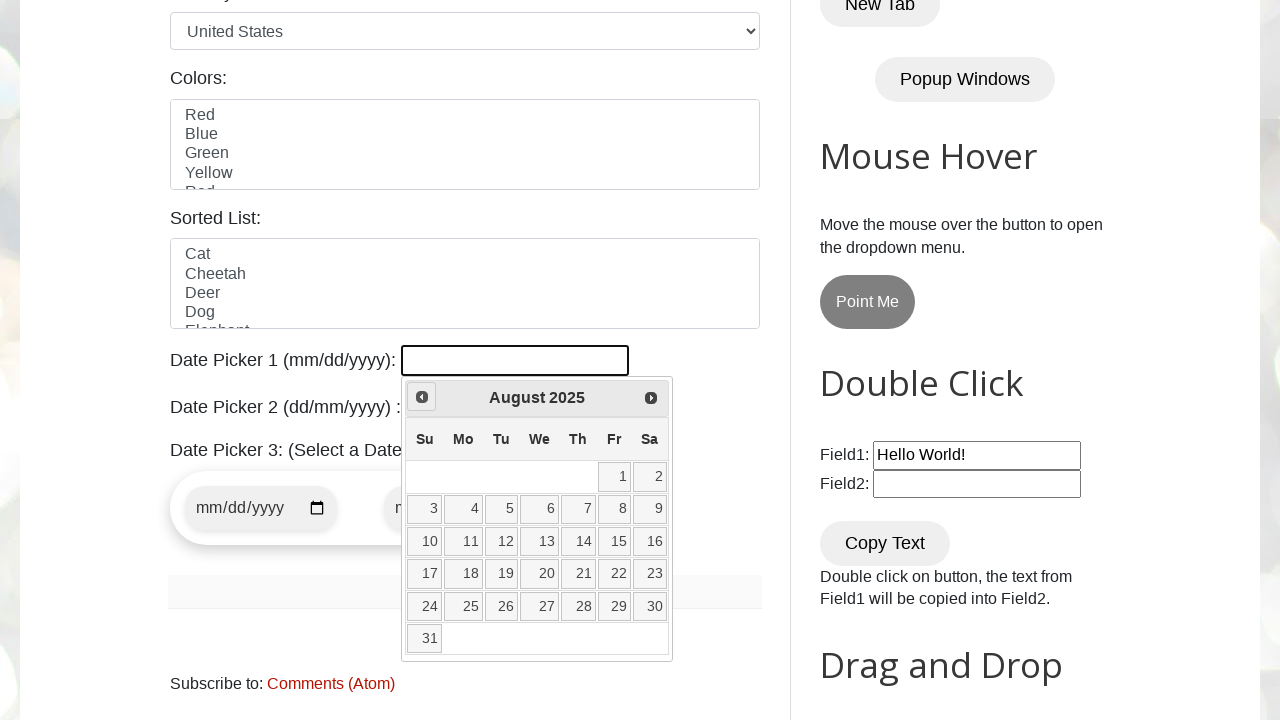

Retrieved current month: August
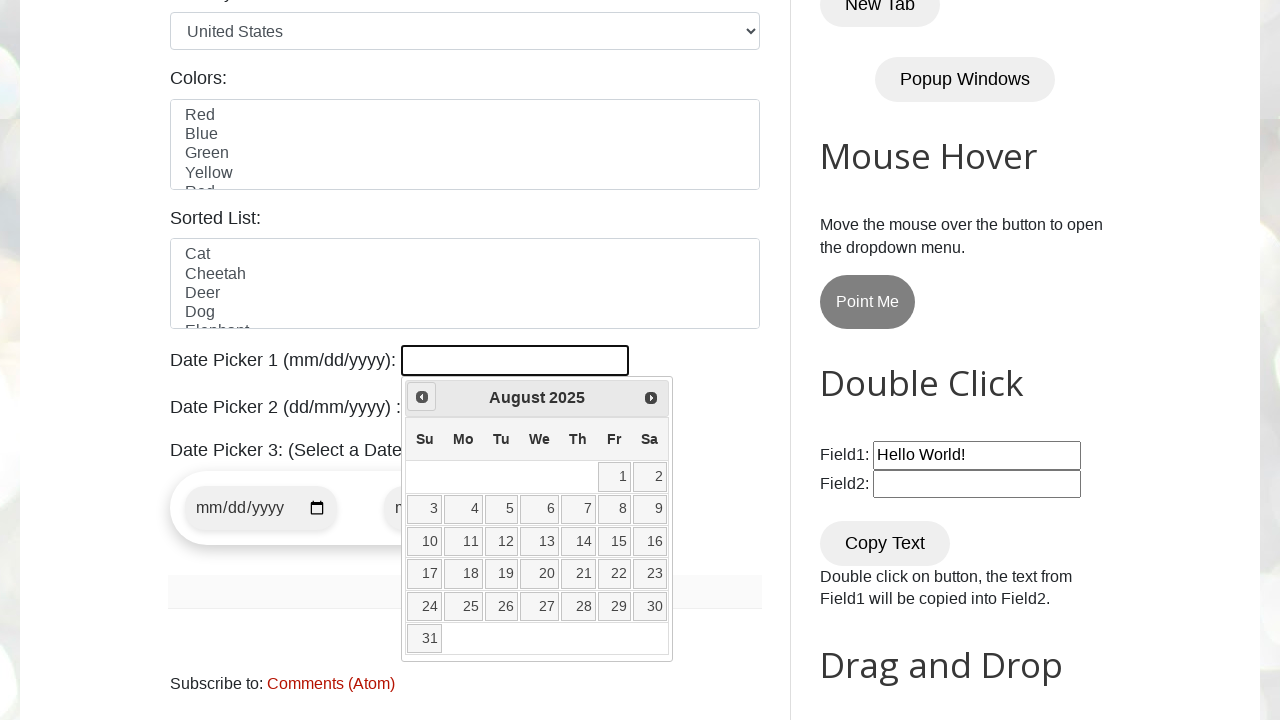

Clicked previous month button to navigate backwards at (422, 397) on xpath=//a[@title='Prev']
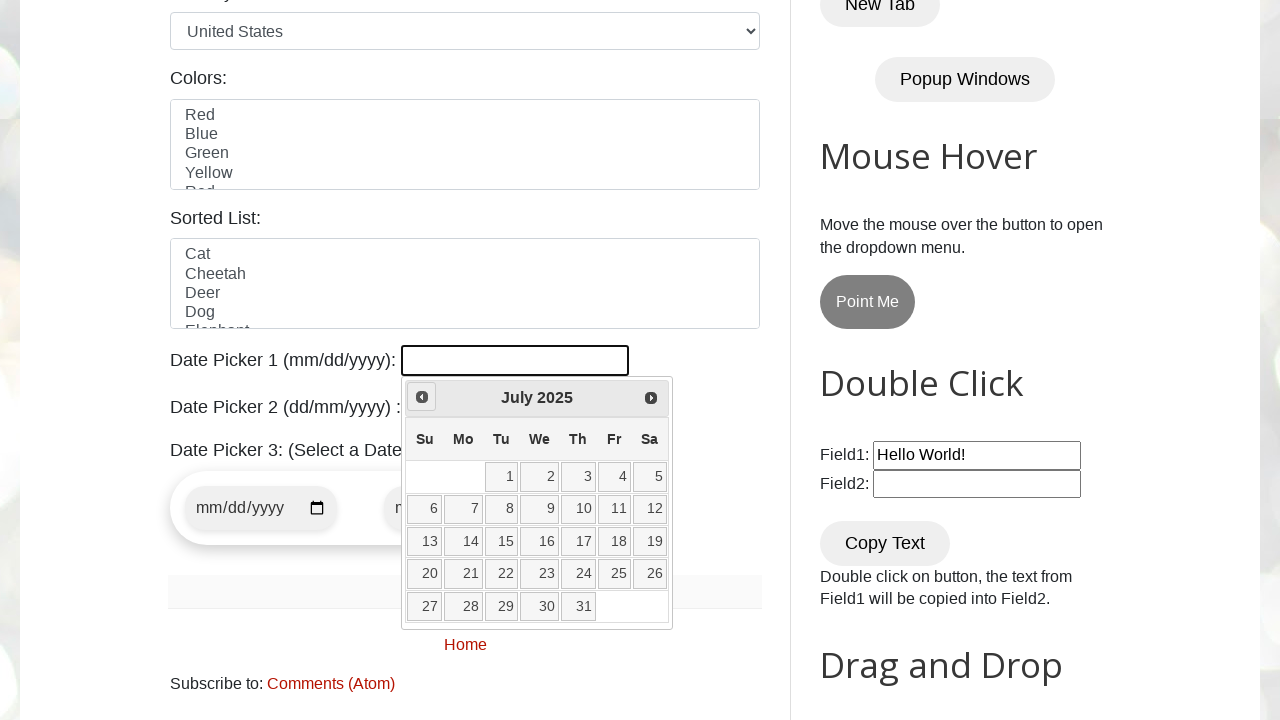

Retrieved current year: 2025
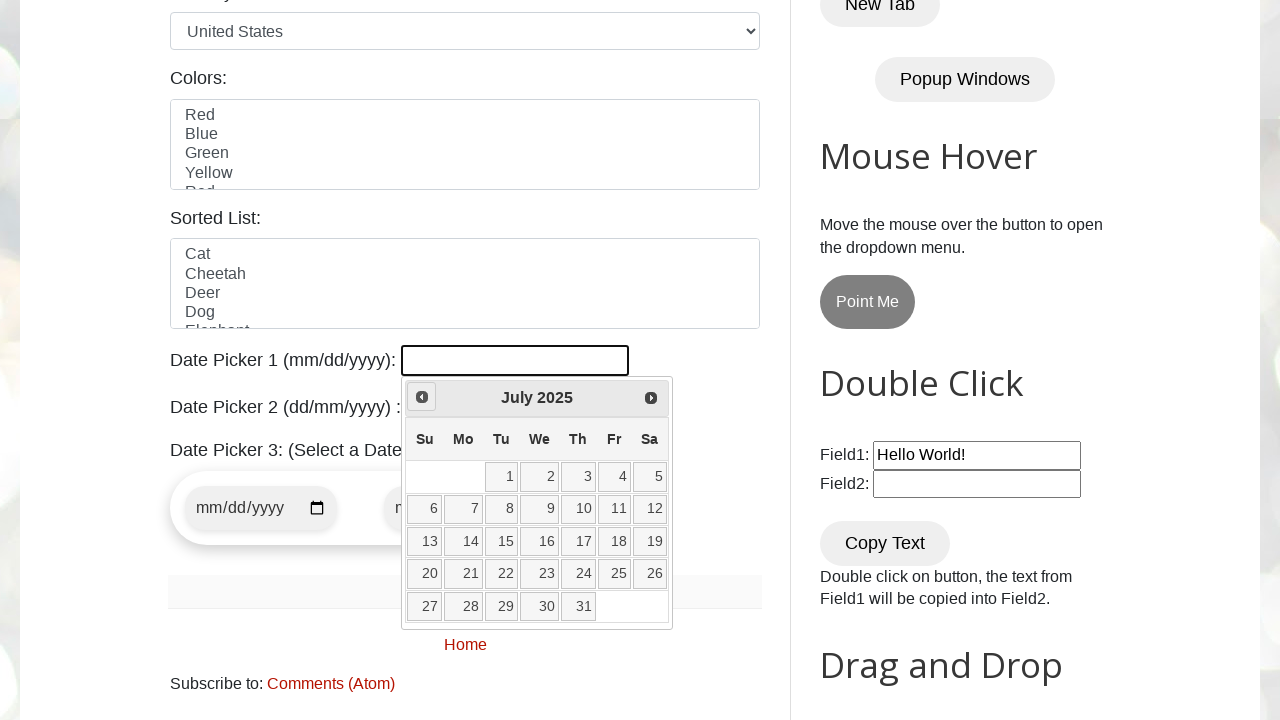

Retrieved current month: July
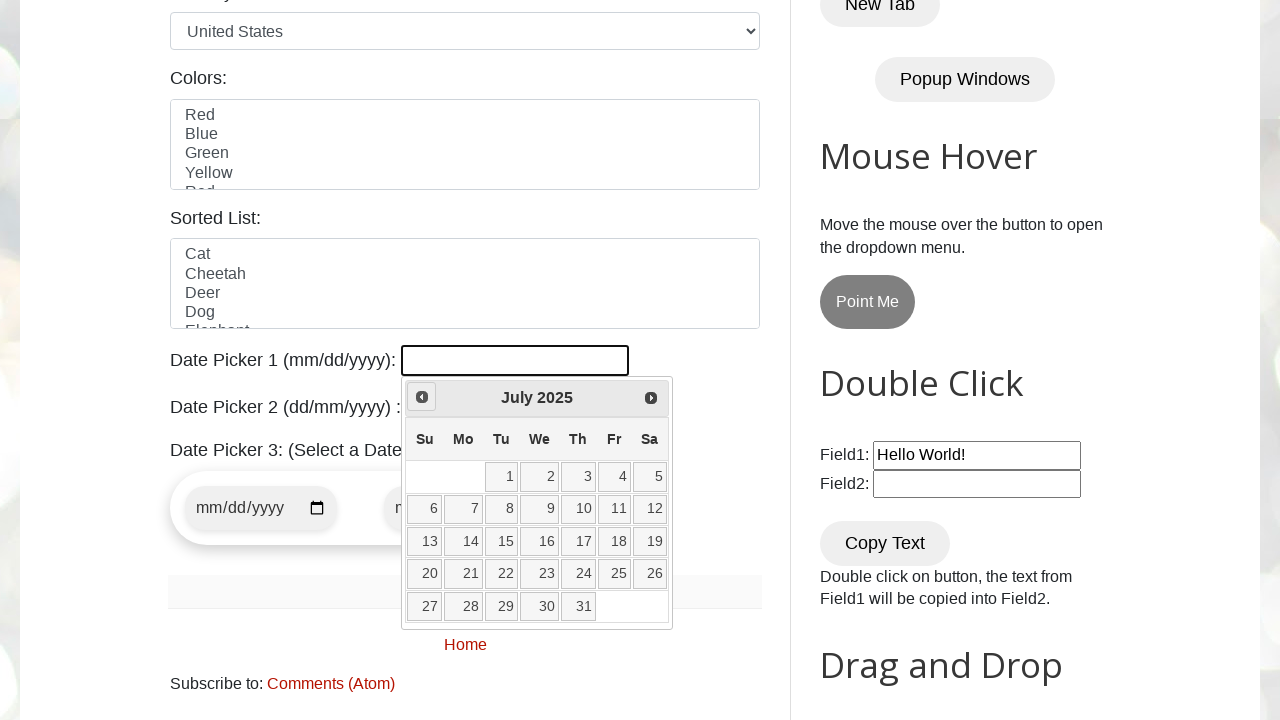

Clicked previous month button to navigate backwards at (422, 397) on xpath=//a[@title='Prev']
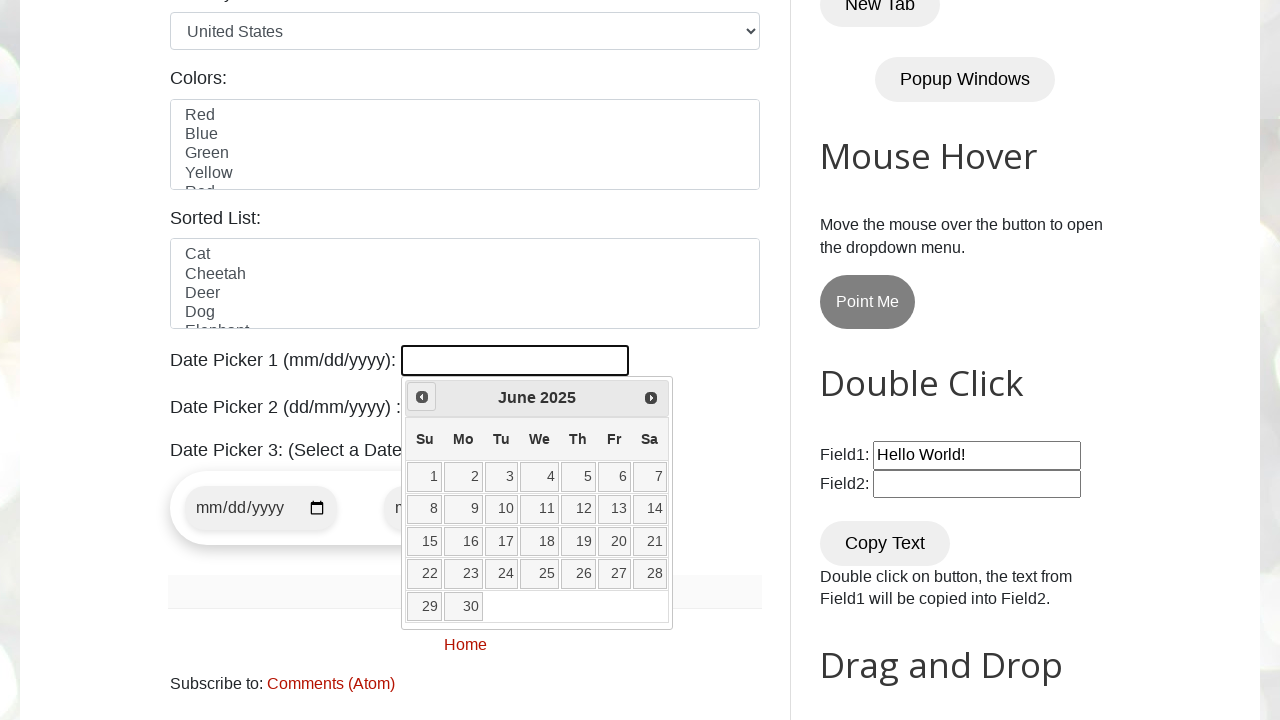

Retrieved current year: 2025
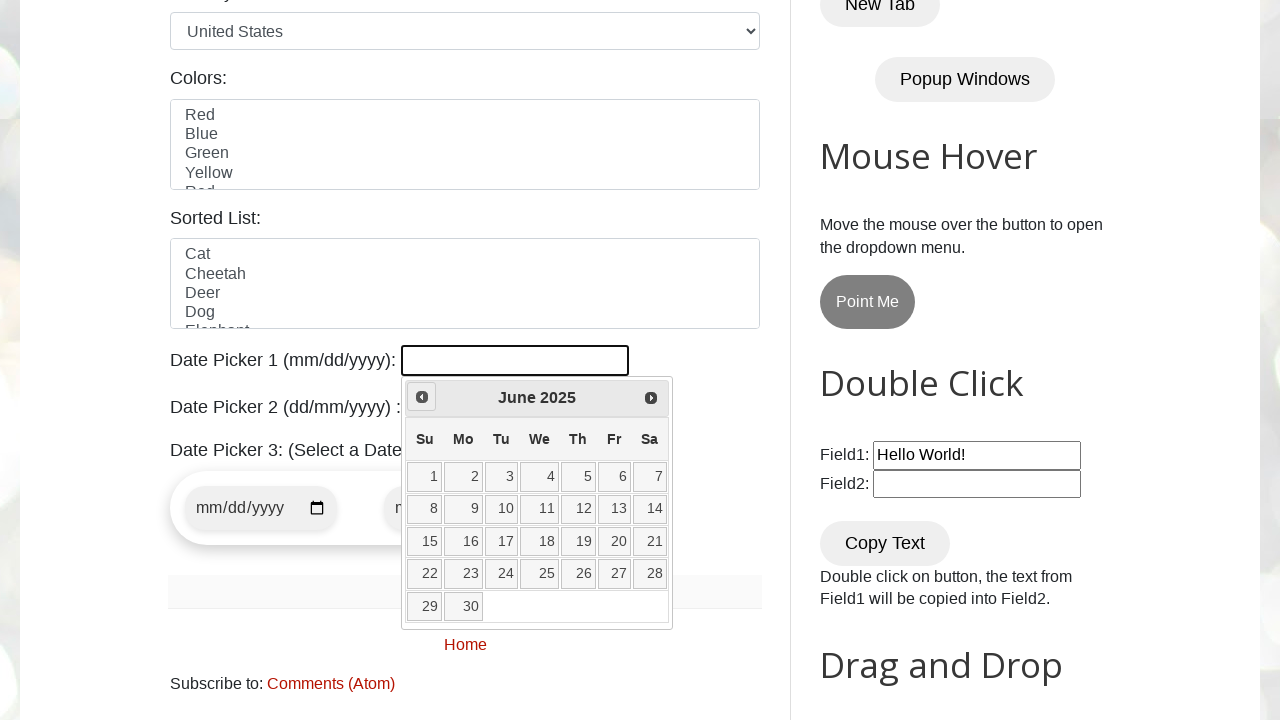

Retrieved current month: June
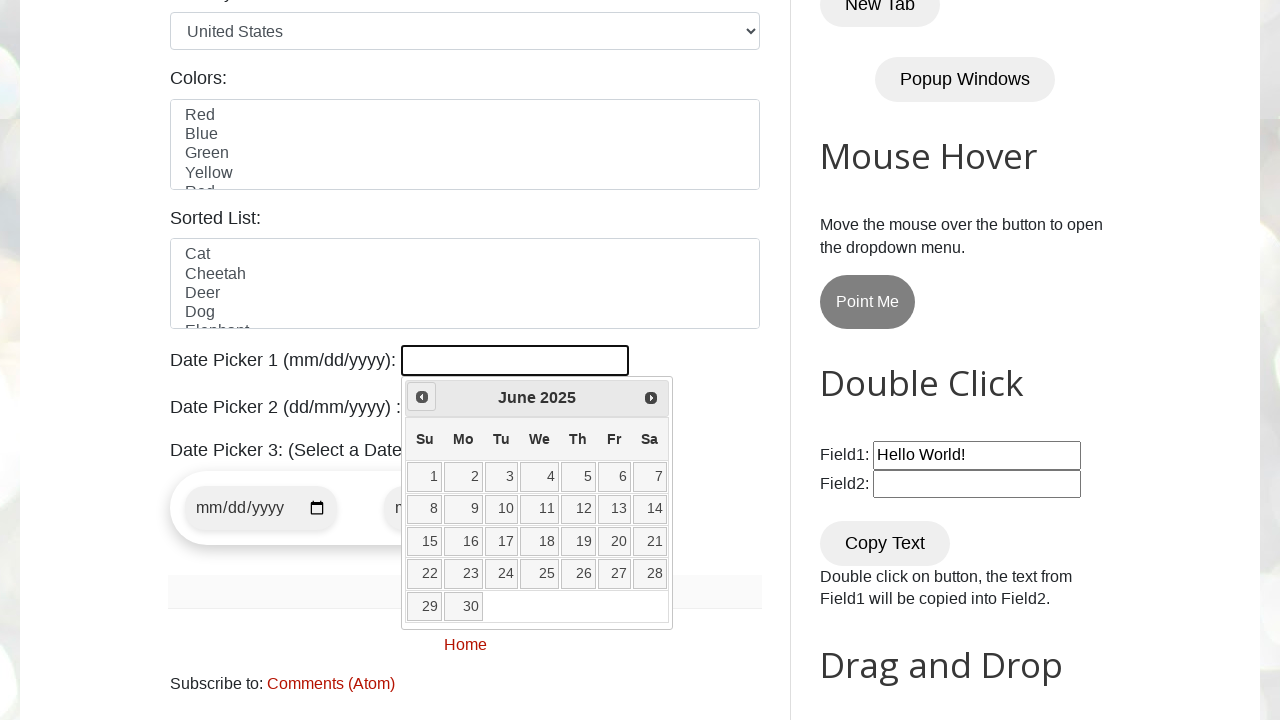

Clicked previous month button to navigate backwards at (422, 397) on xpath=//a[@title='Prev']
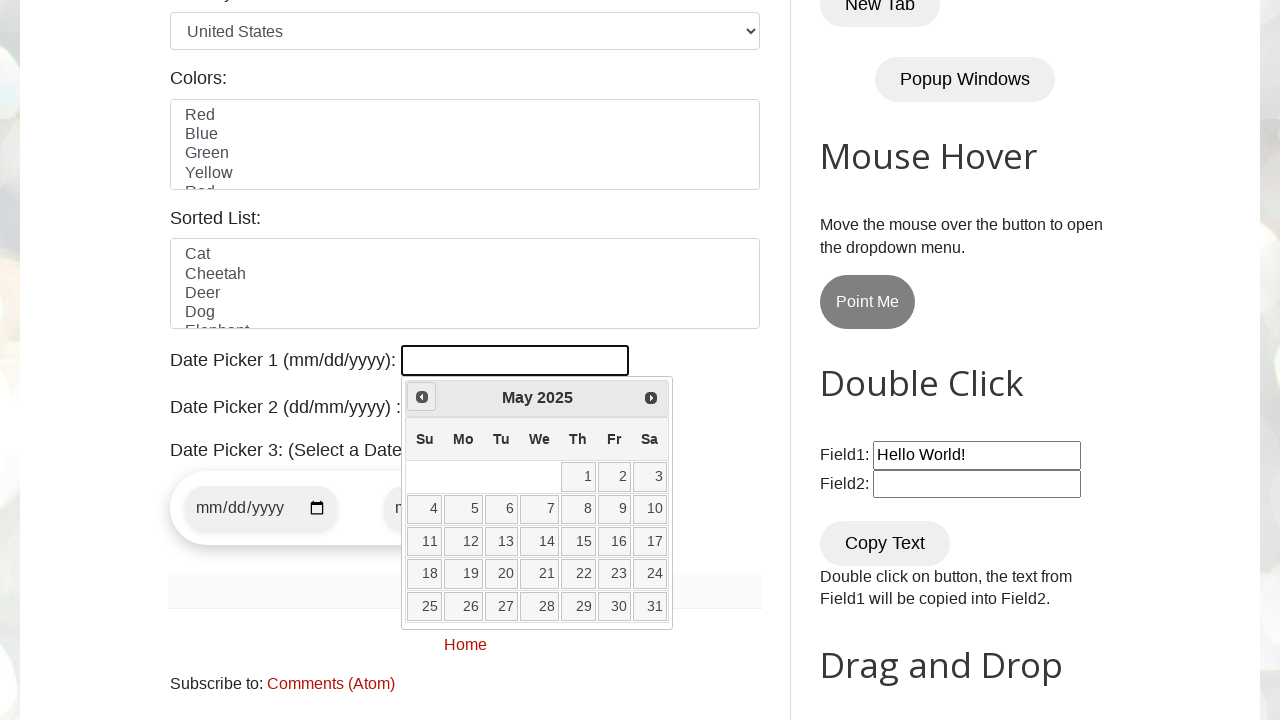

Retrieved current year: 2025
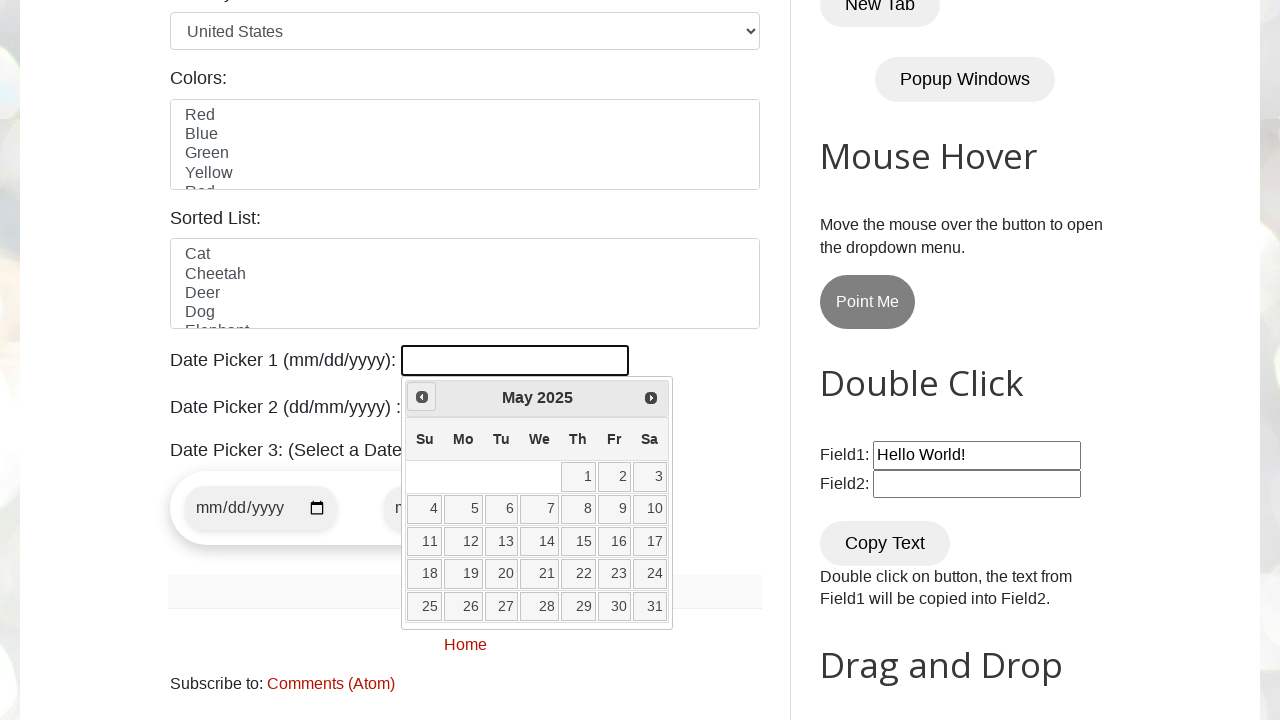

Retrieved current month: May
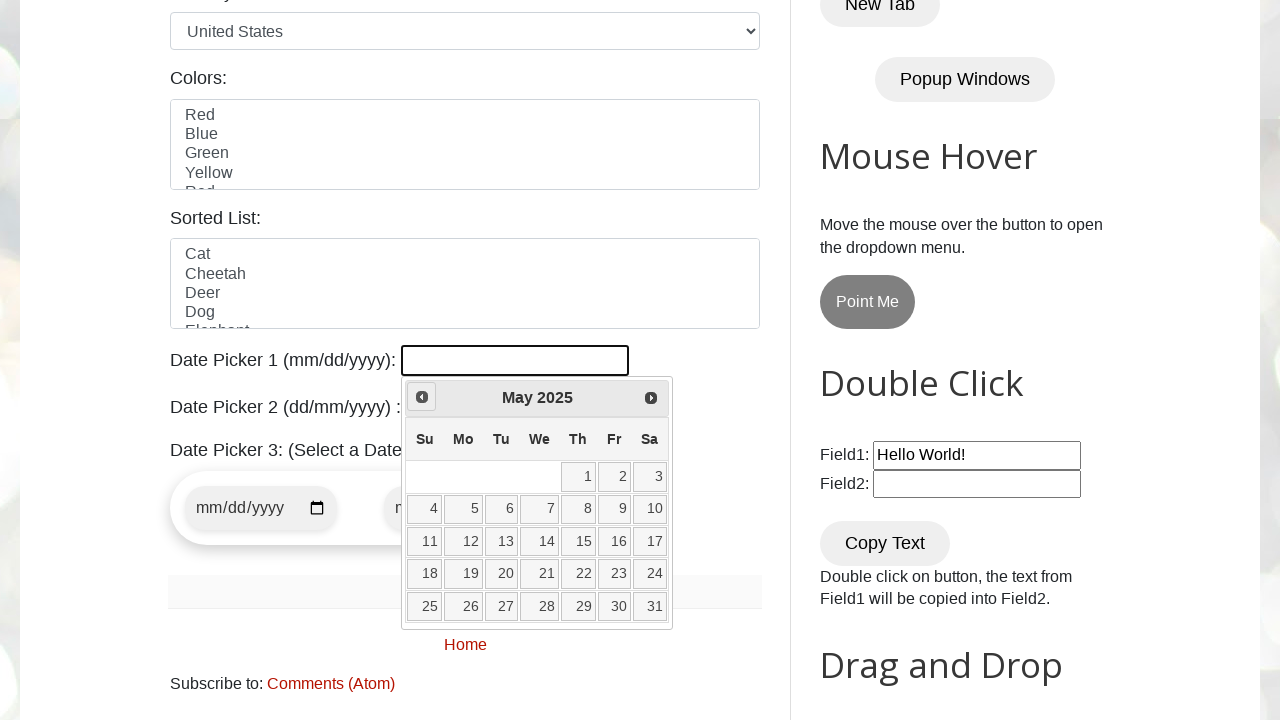

Clicked previous month button to navigate backwards at (422, 397) on xpath=//a[@title='Prev']
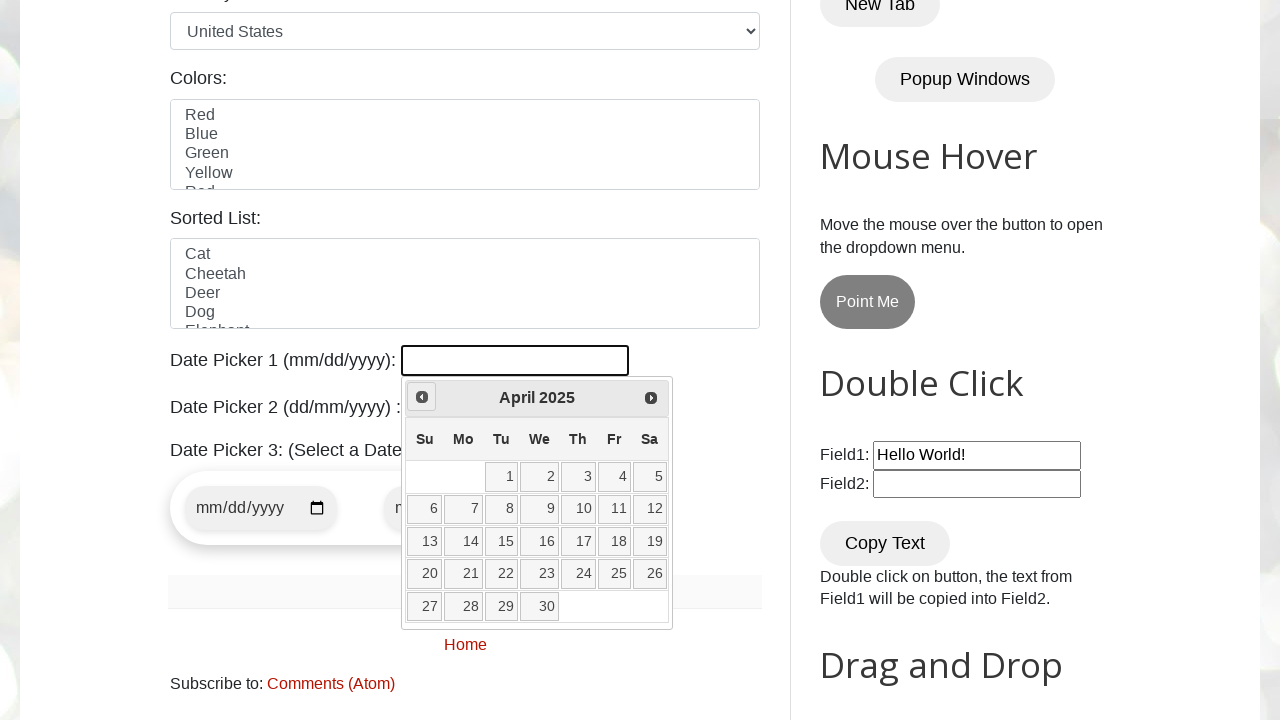

Retrieved current year: 2025
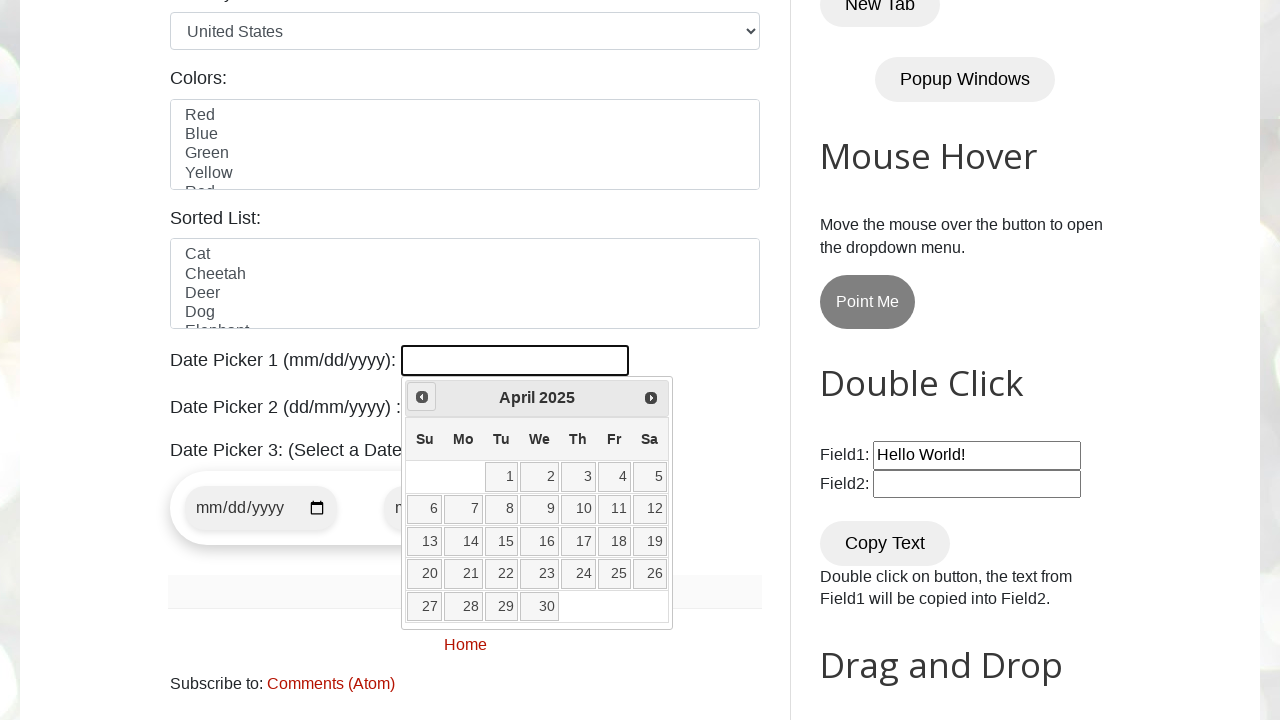

Retrieved current month: April
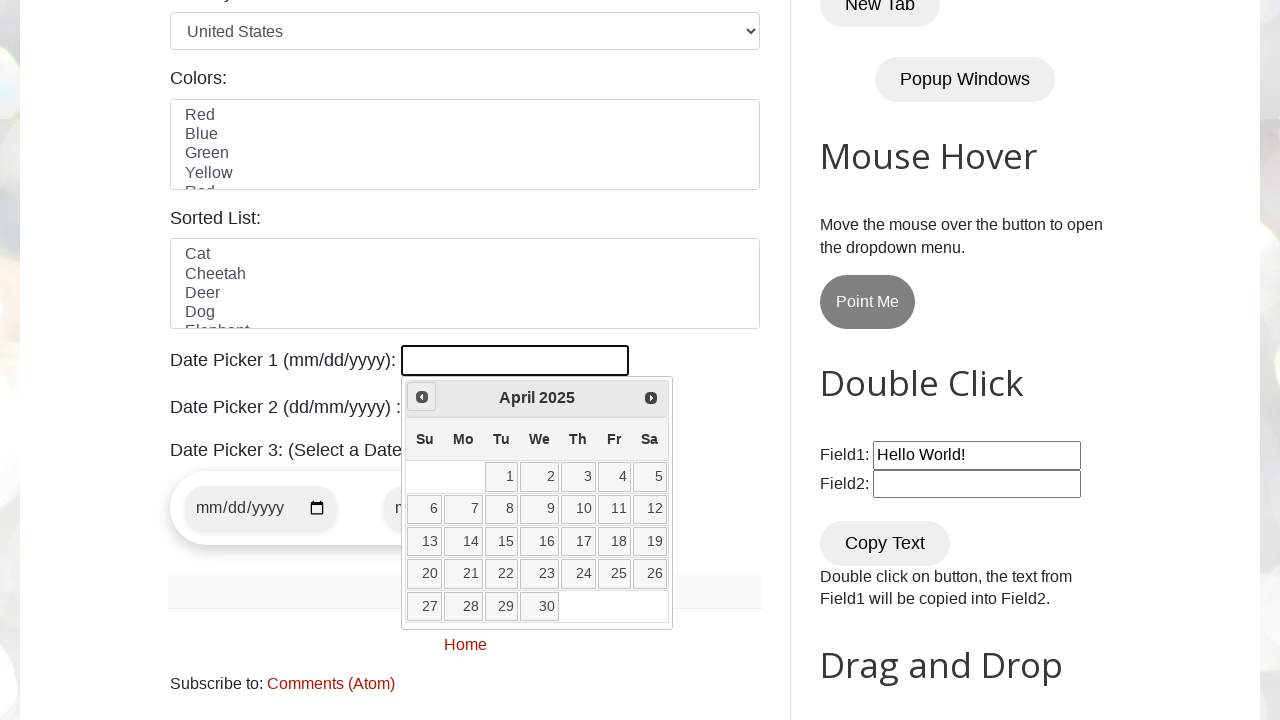

Clicked previous month button to navigate backwards at (422, 397) on xpath=//a[@title='Prev']
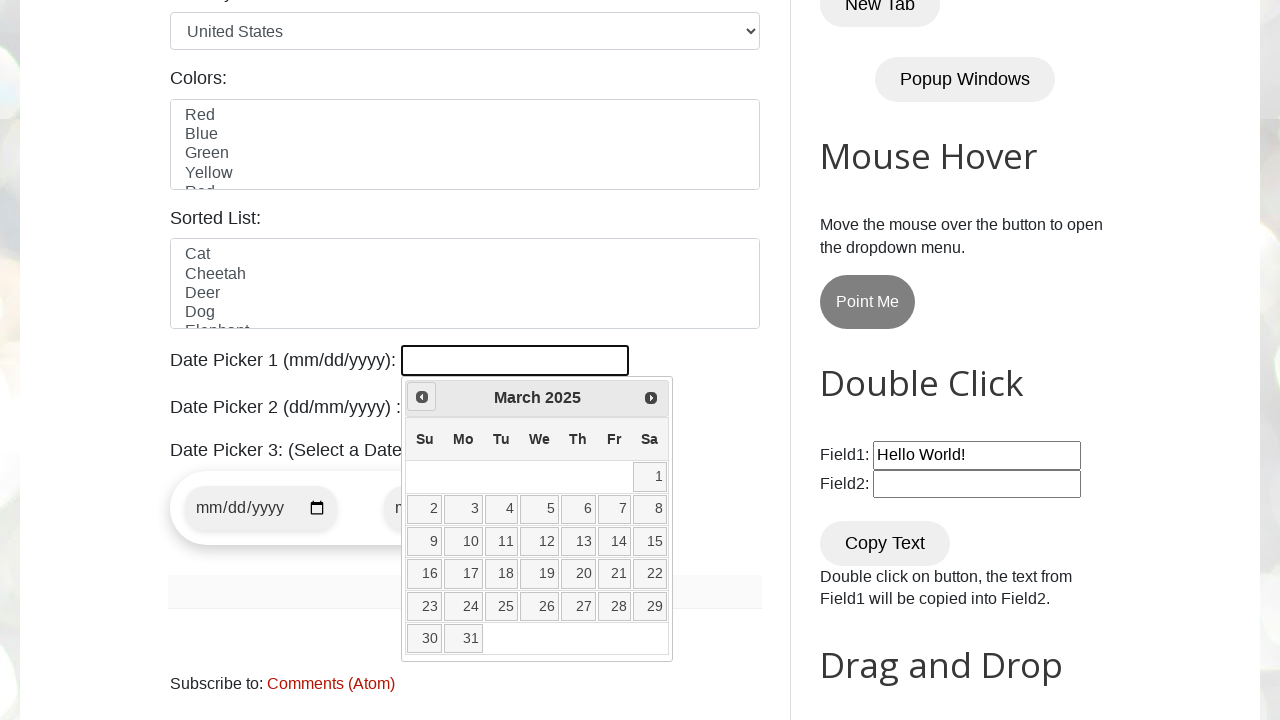

Retrieved current year: 2025
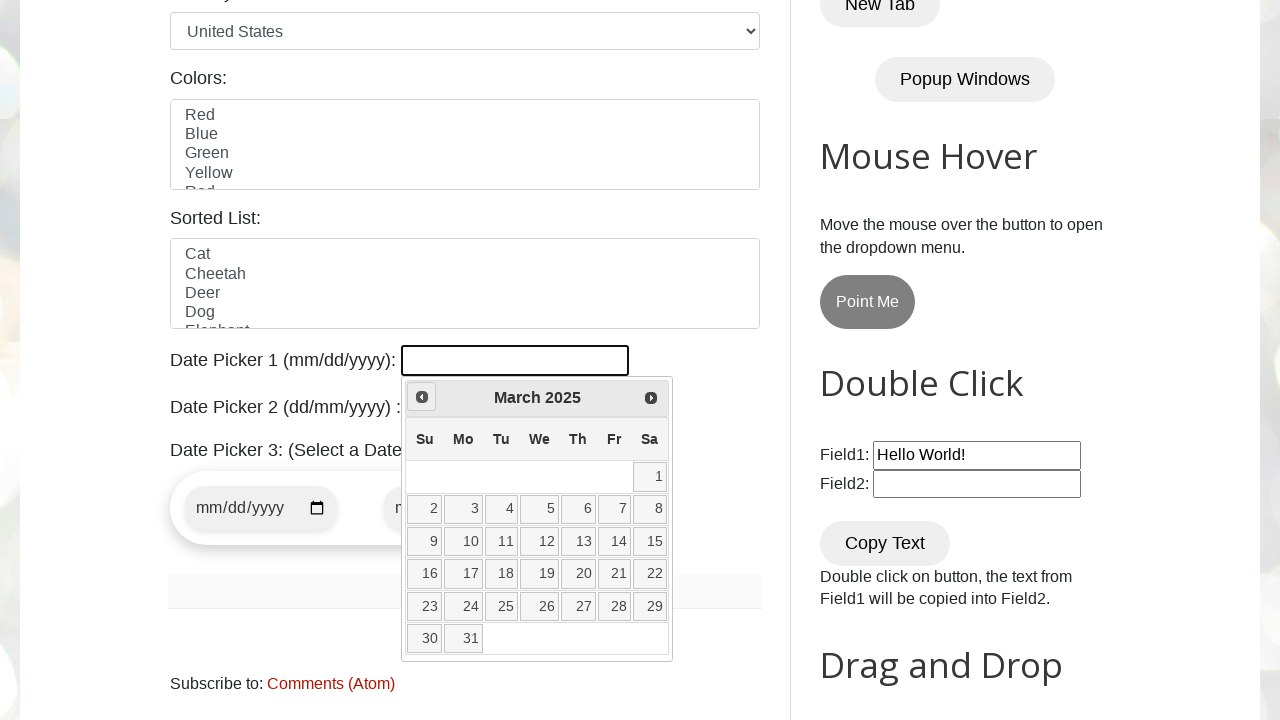

Retrieved current month: March
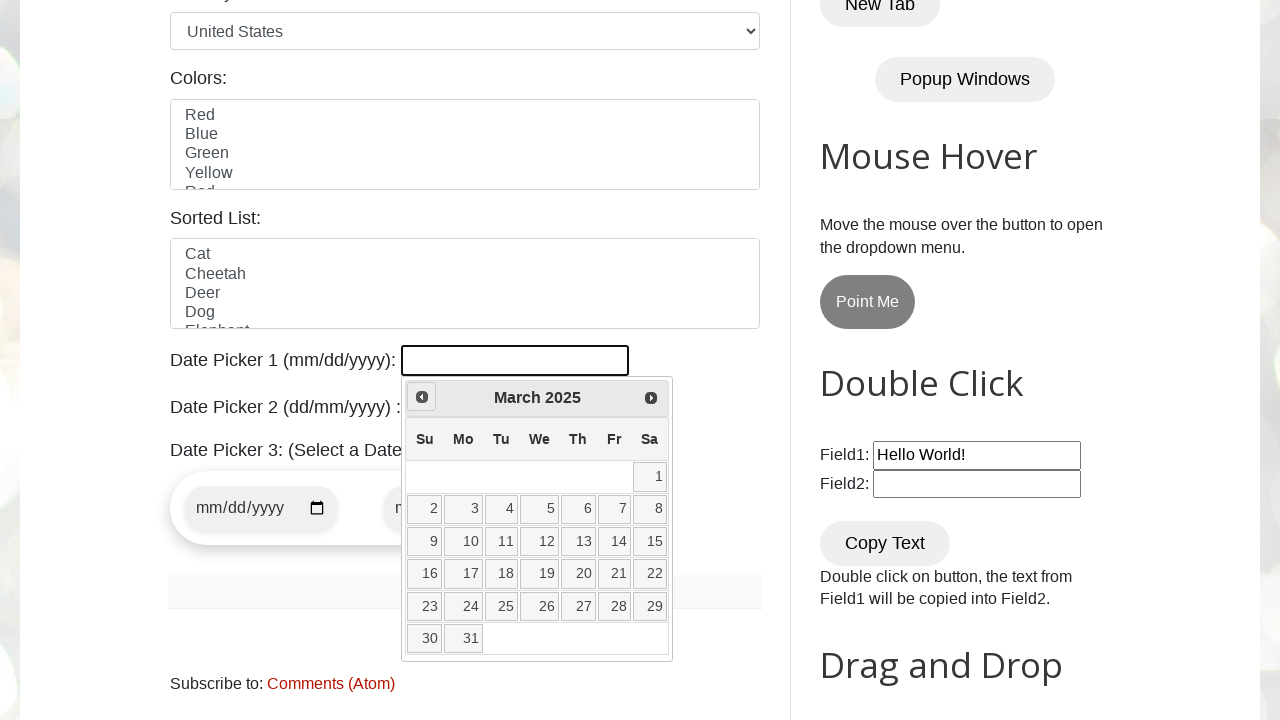

Clicked previous month button to navigate backwards at (422, 397) on xpath=//a[@title='Prev']
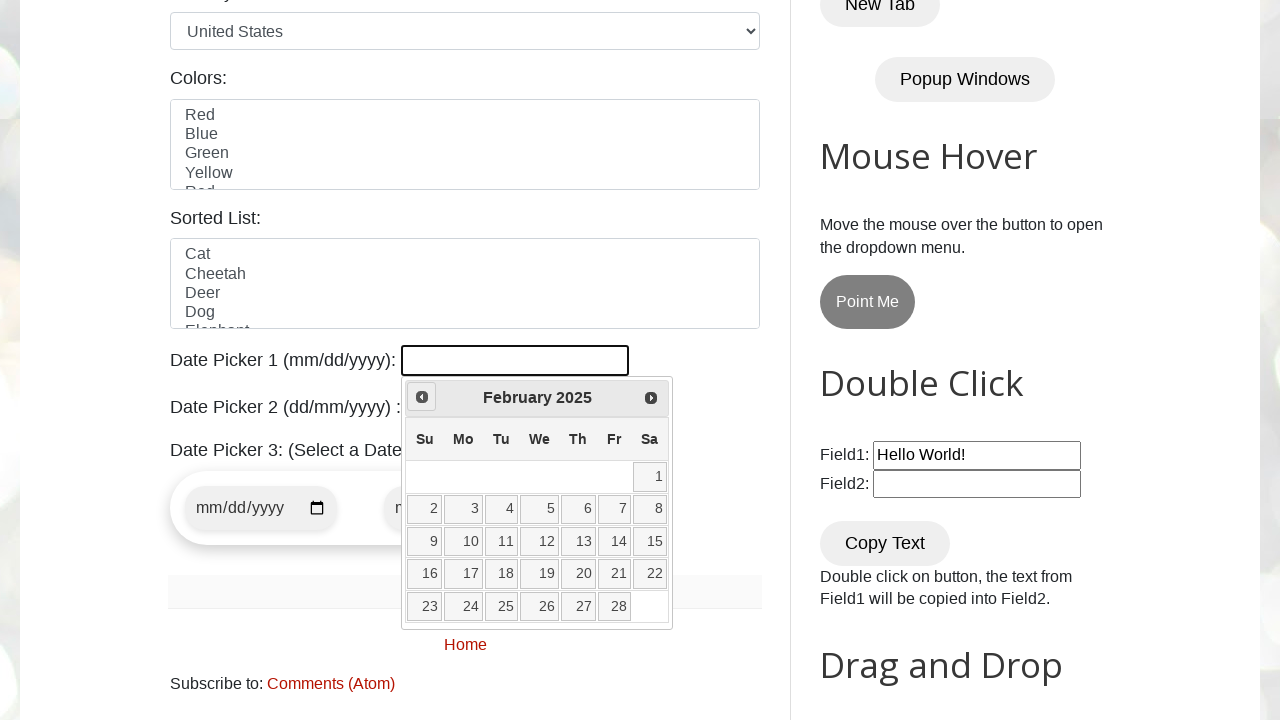

Retrieved current year: 2025
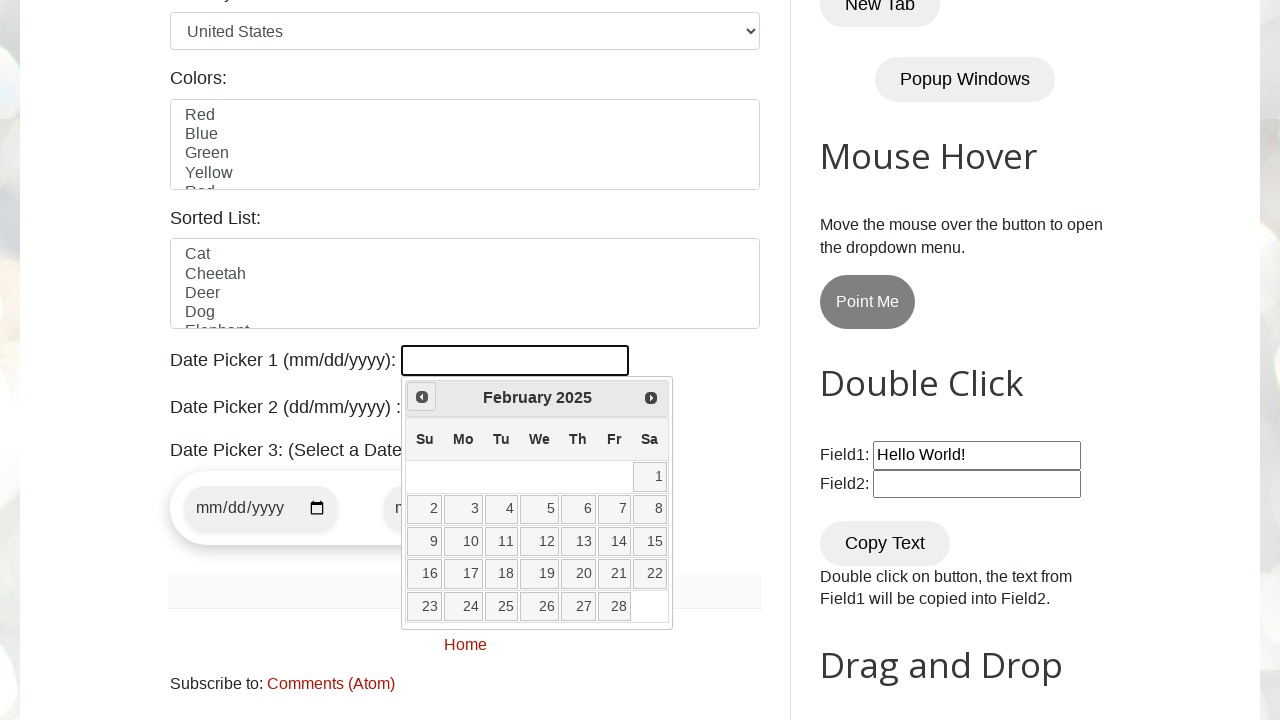

Retrieved current month: February
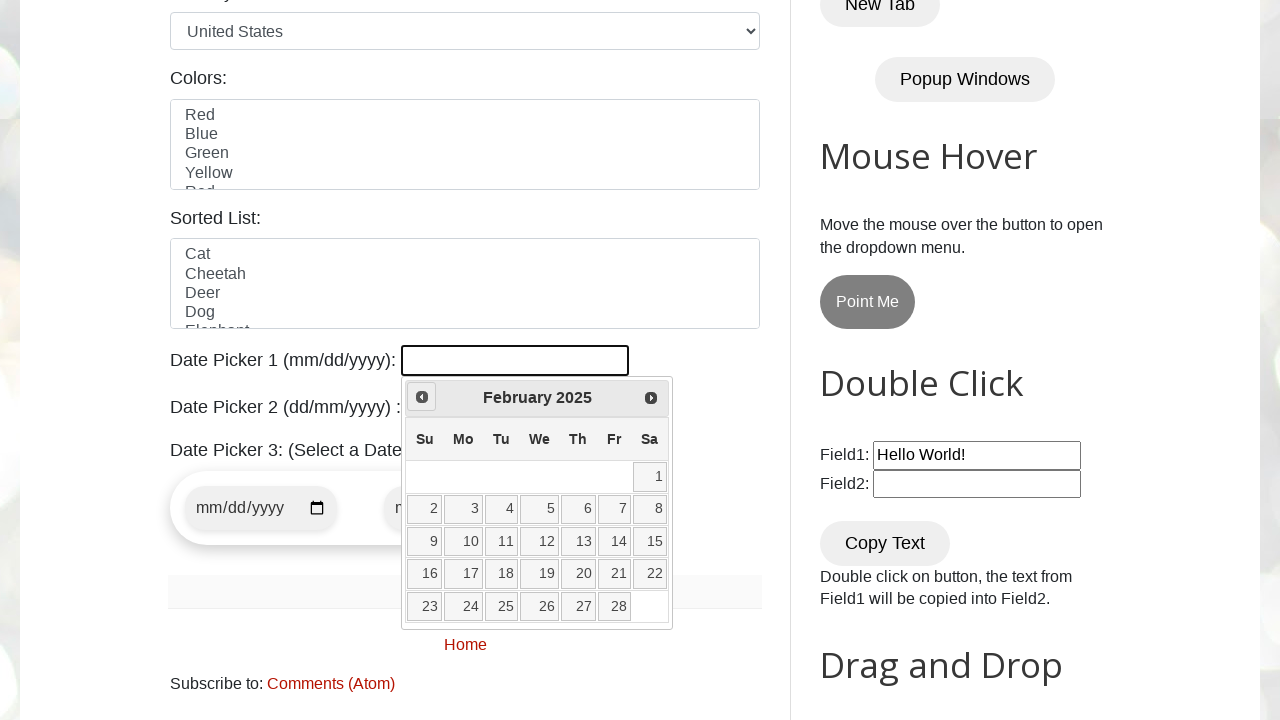

Clicked previous month button to navigate backwards at (422, 397) on xpath=//a[@title='Prev']
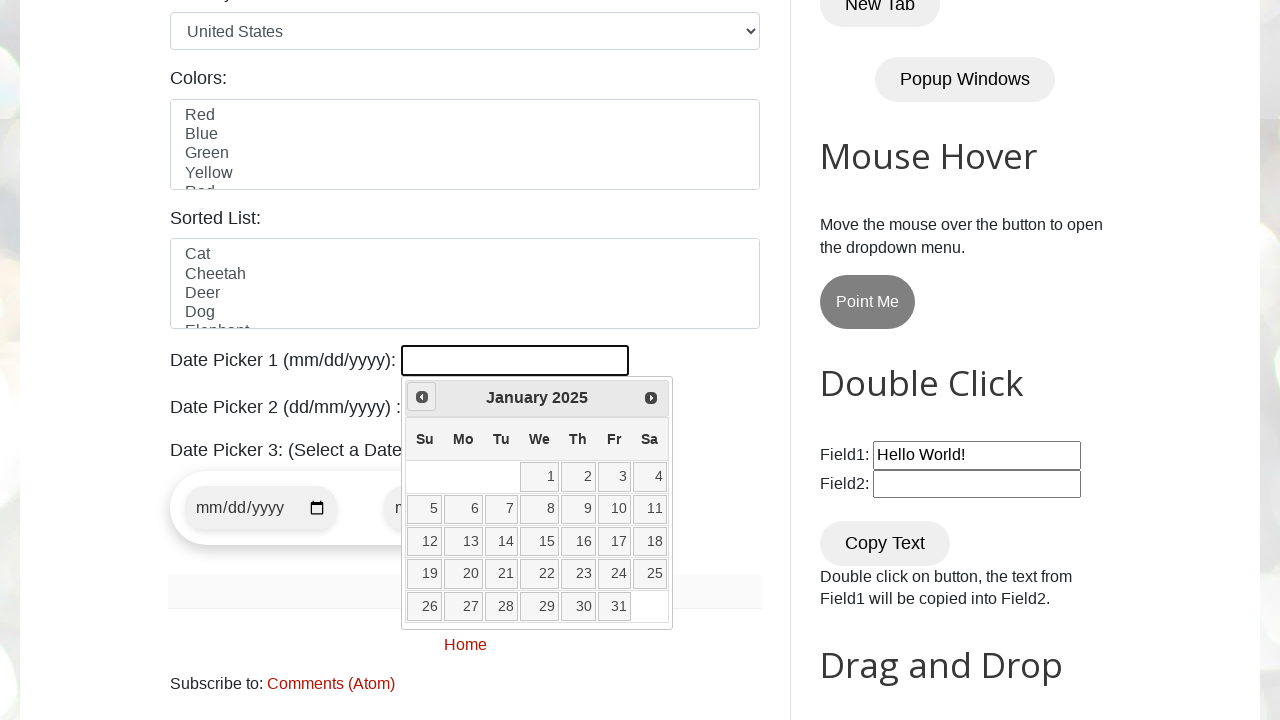

Retrieved current year: 2025
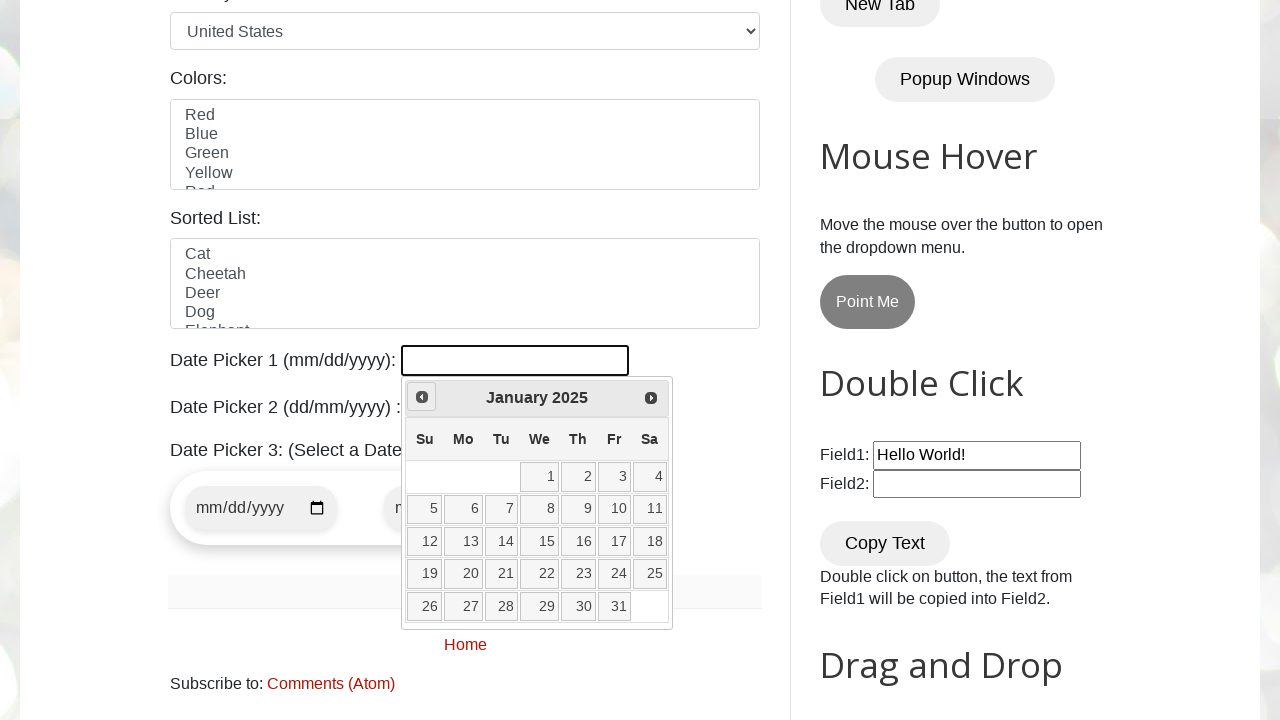

Retrieved current month: January
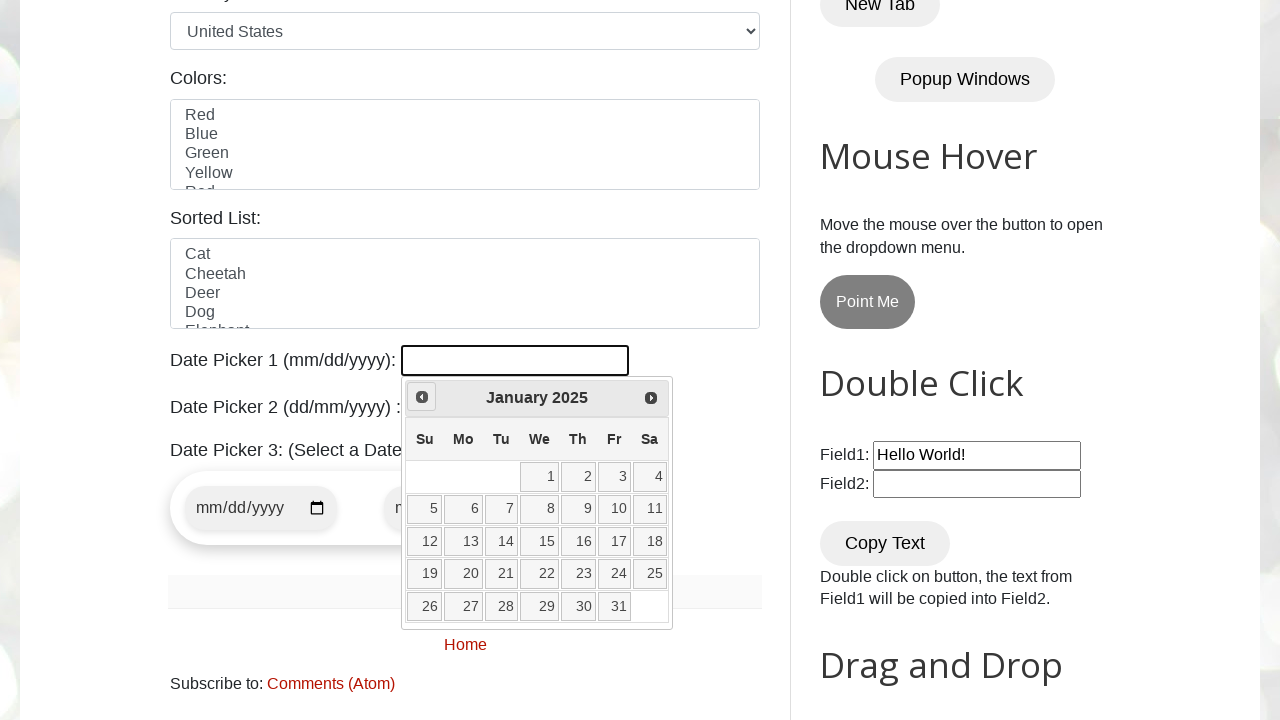

Clicked previous month button to navigate backwards at (422, 397) on xpath=//a[@title='Prev']
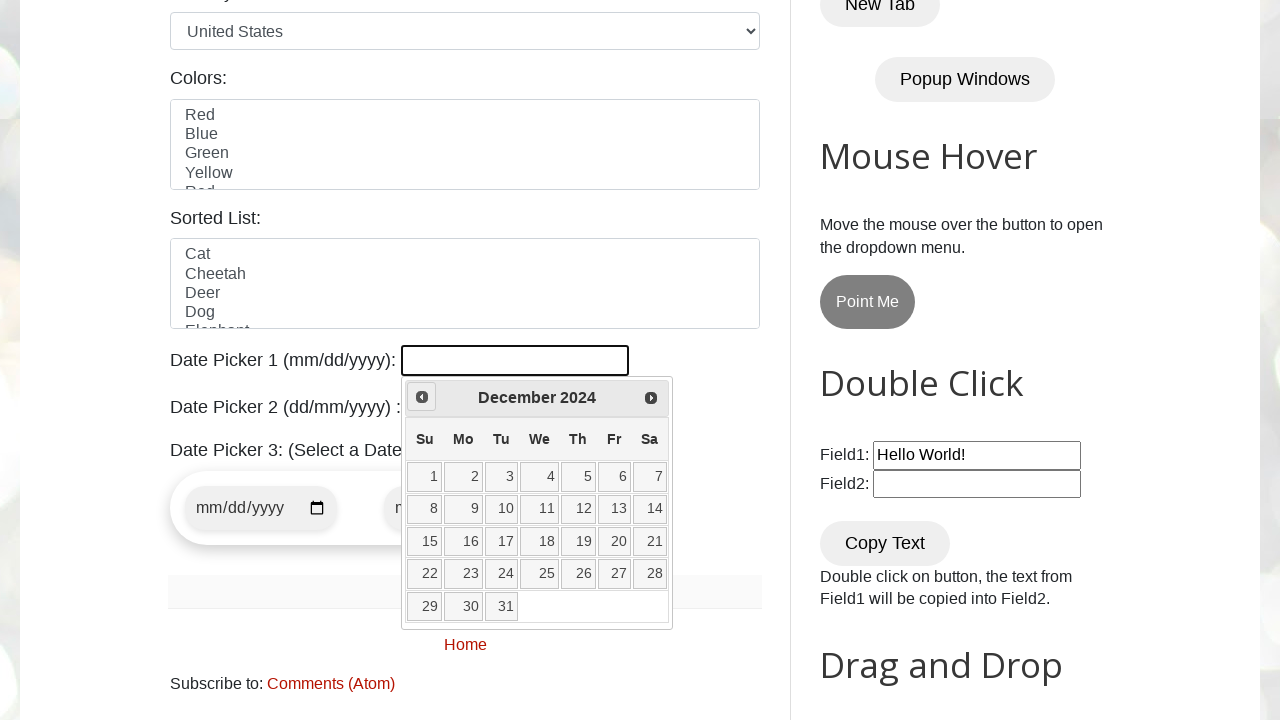

Retrieved current year: 2024
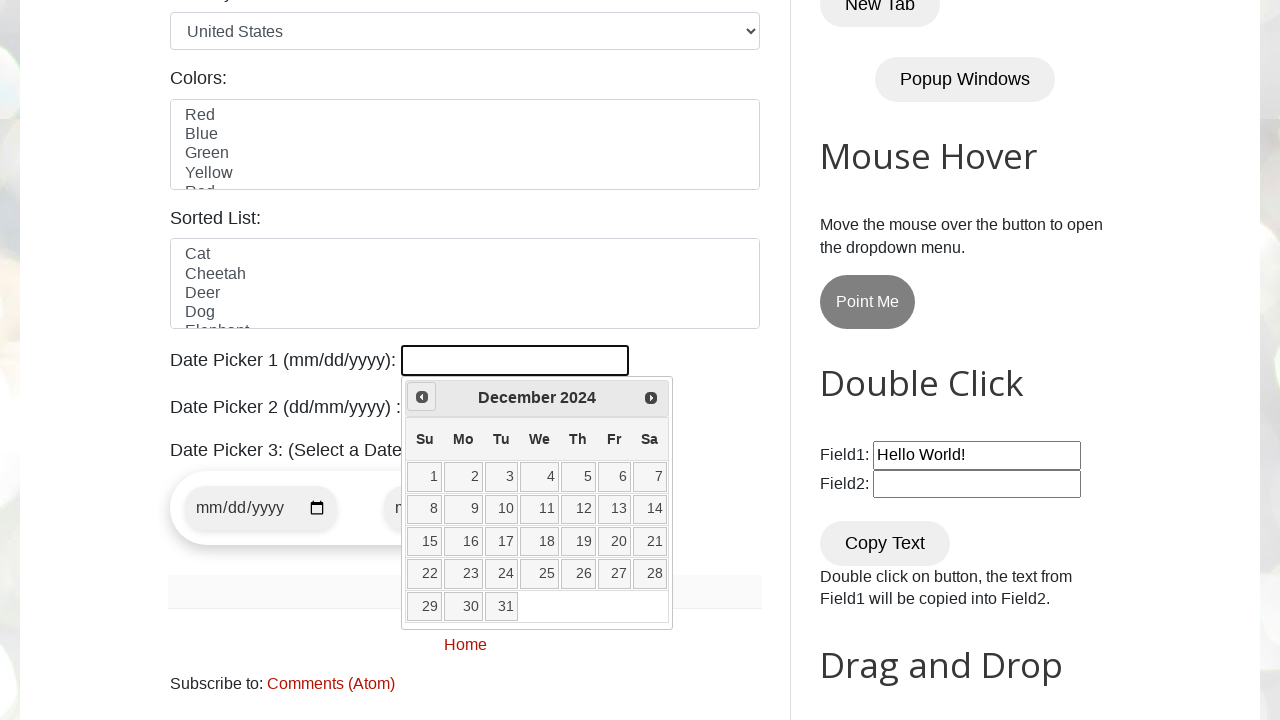

Retrieved current month: December
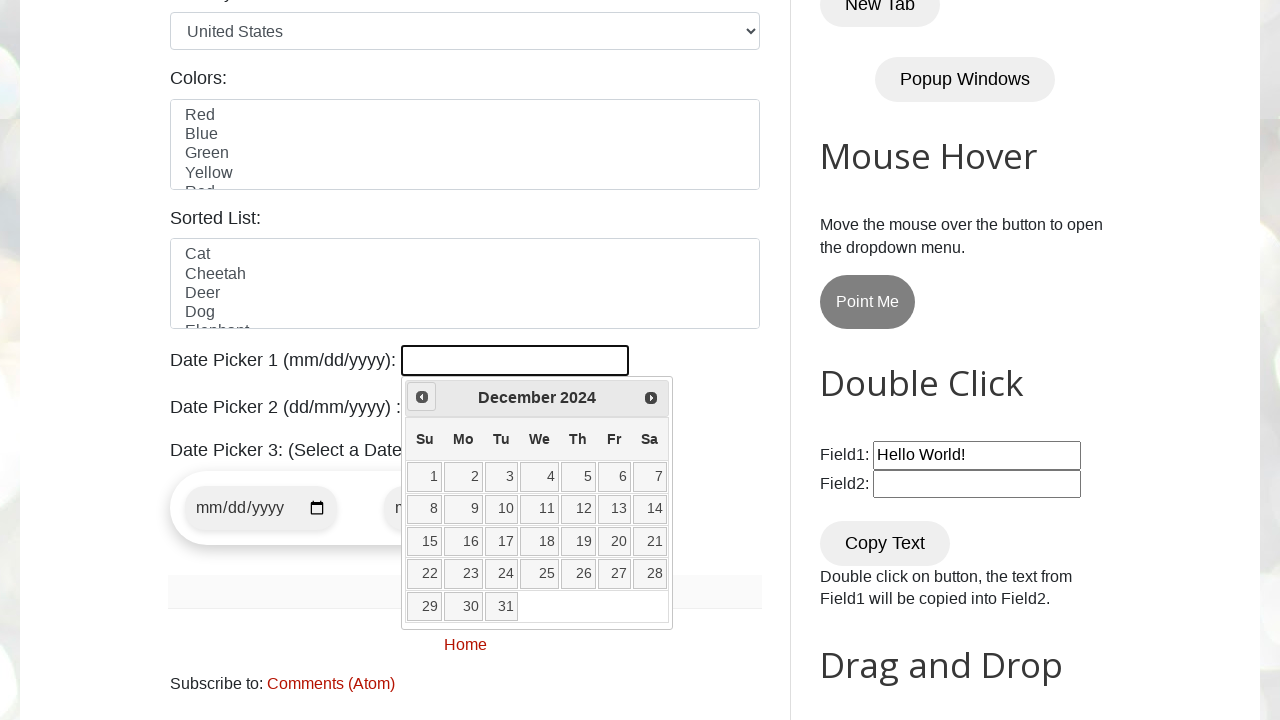

Clicked previous month button to navigate backwards at (422, 397) on xpath=//a[@title='Prev']
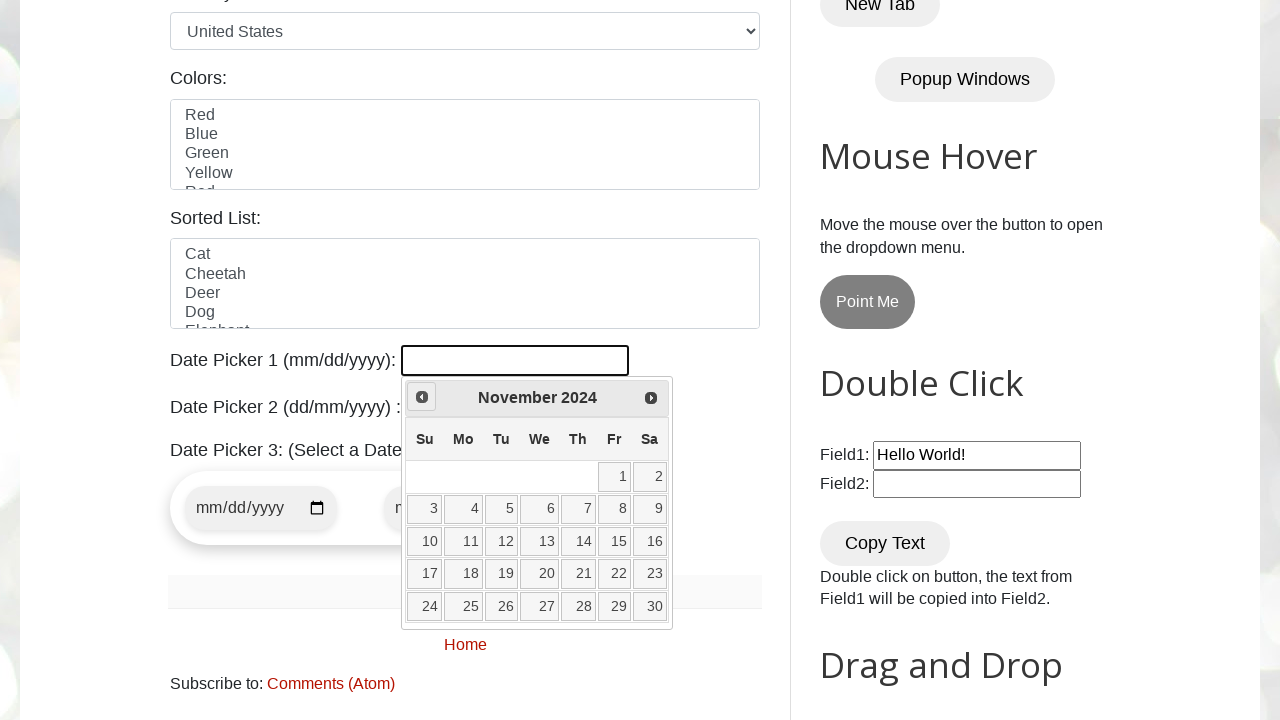

Retrieved current year: 2024
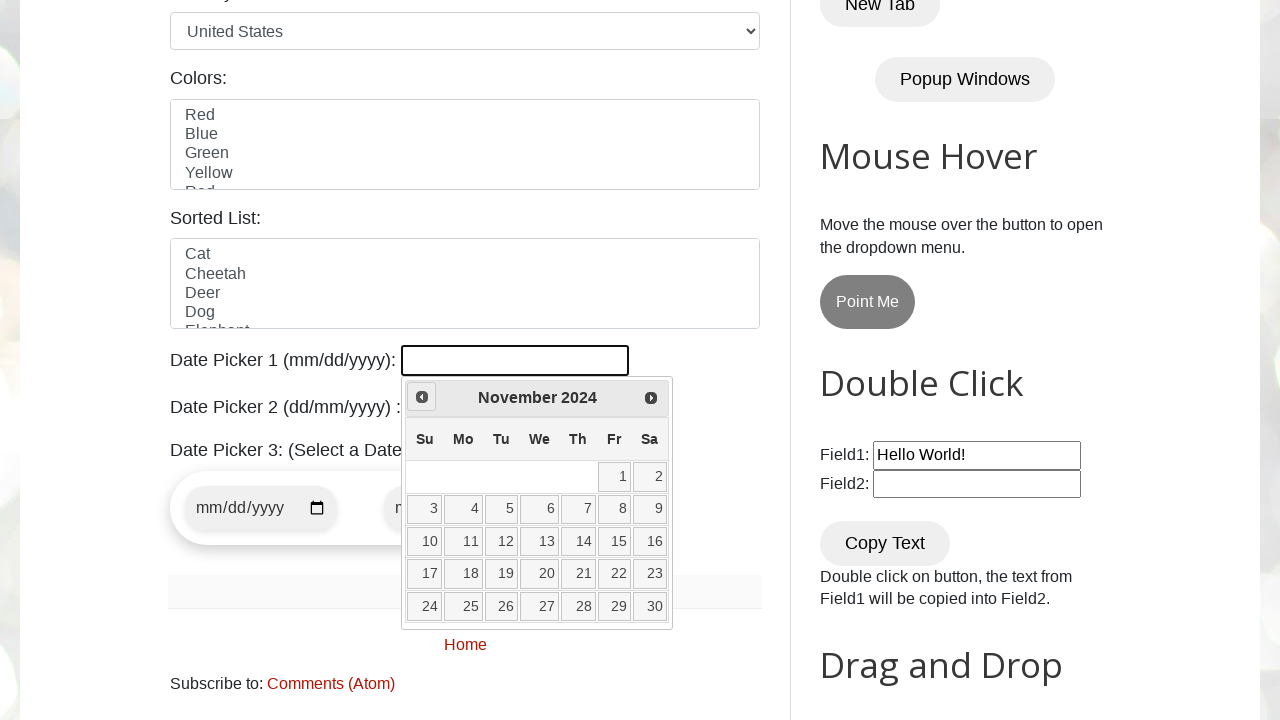

Retrieved current month: November
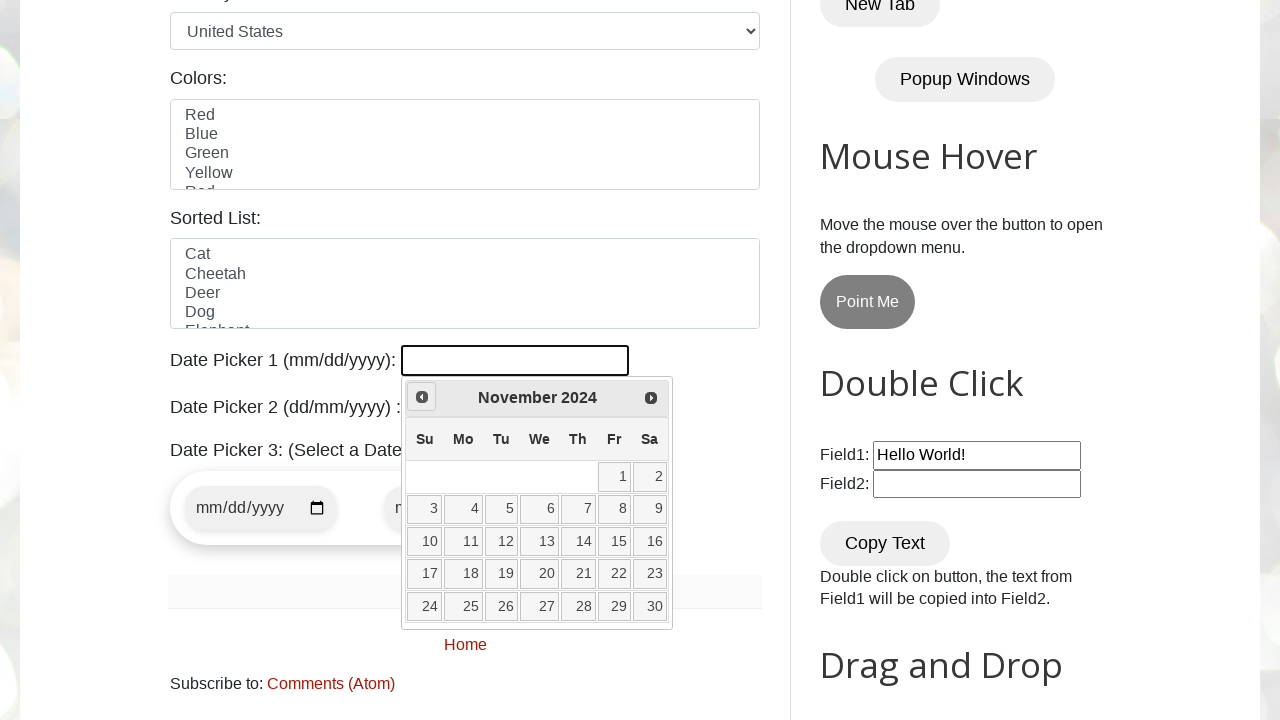

Clicked previous month button to navigate backwards at (422, 397) on xpath=//a[@title='Prev']
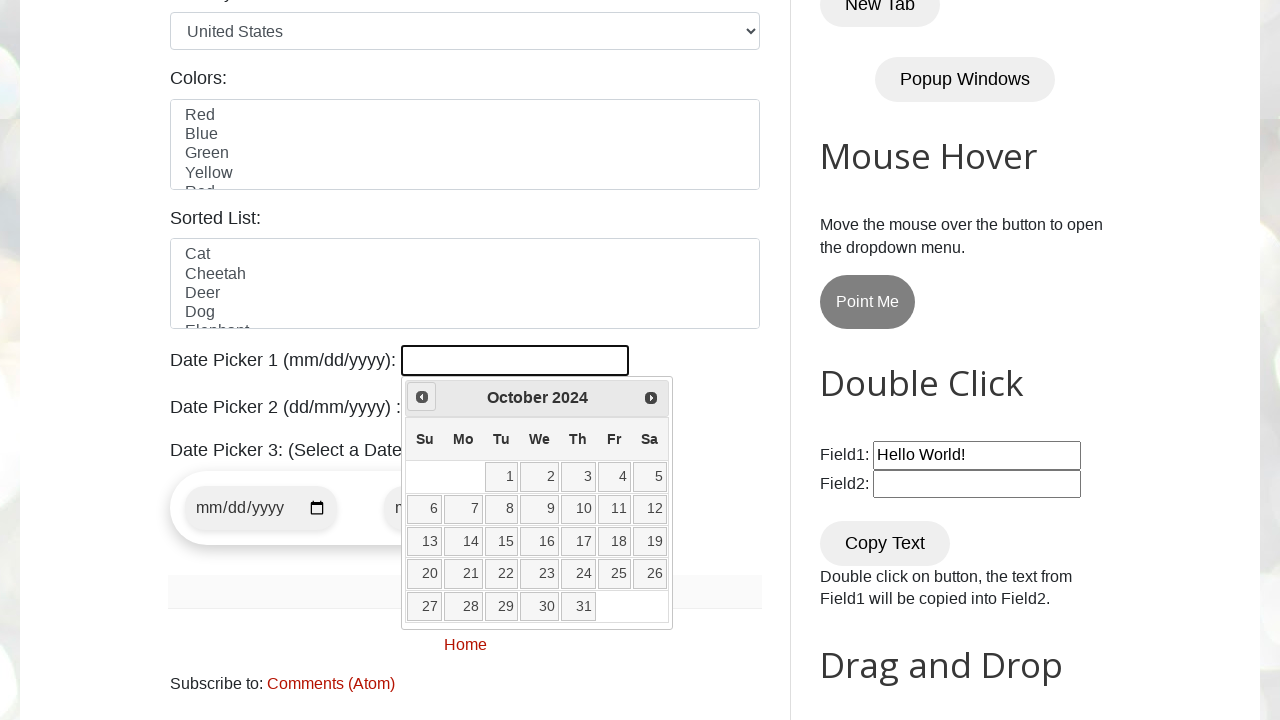

Retrieved current year: 2024
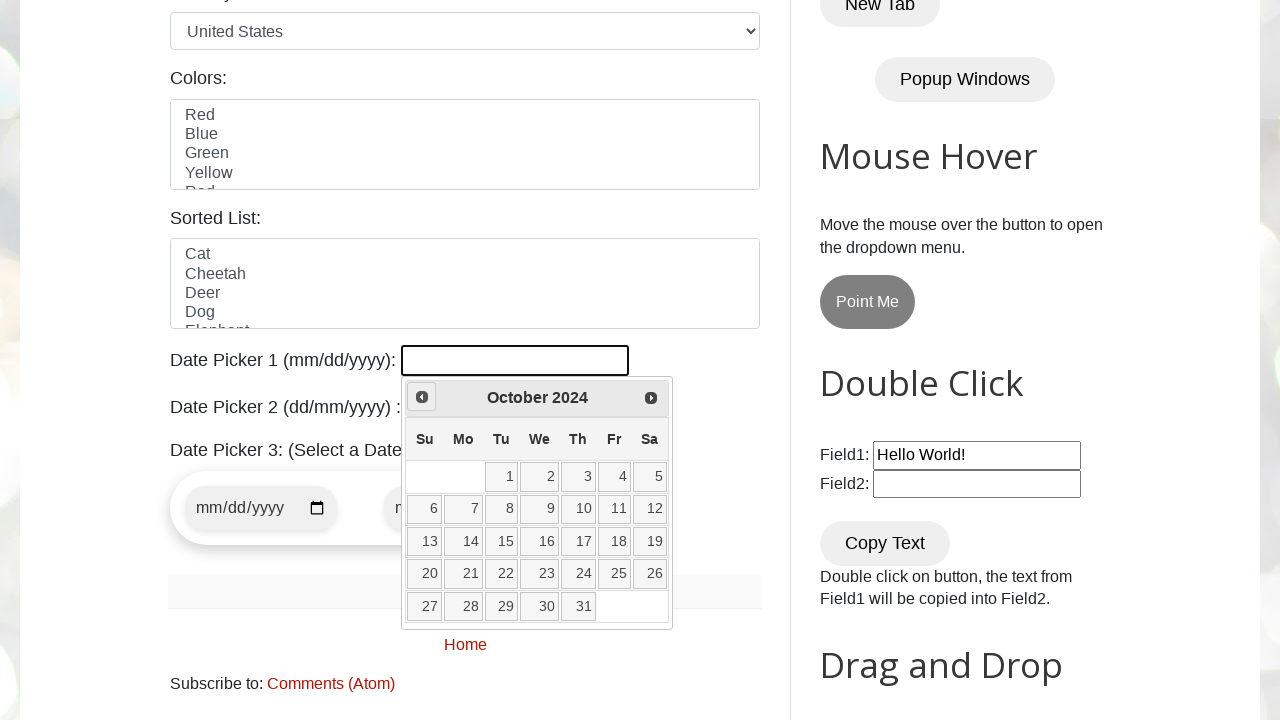

Retrieved current month: October
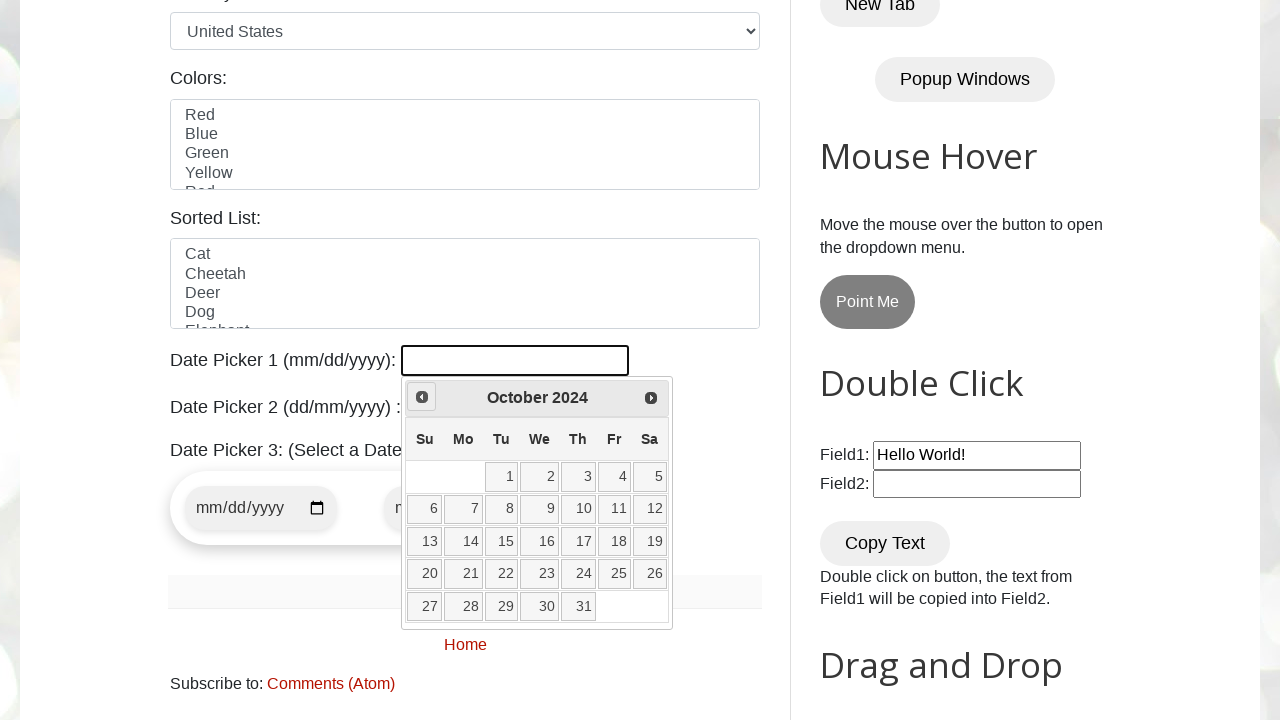

Clicked previous month button to navigate backwards at (422, 397) on xpath=//a[@title='Prev']
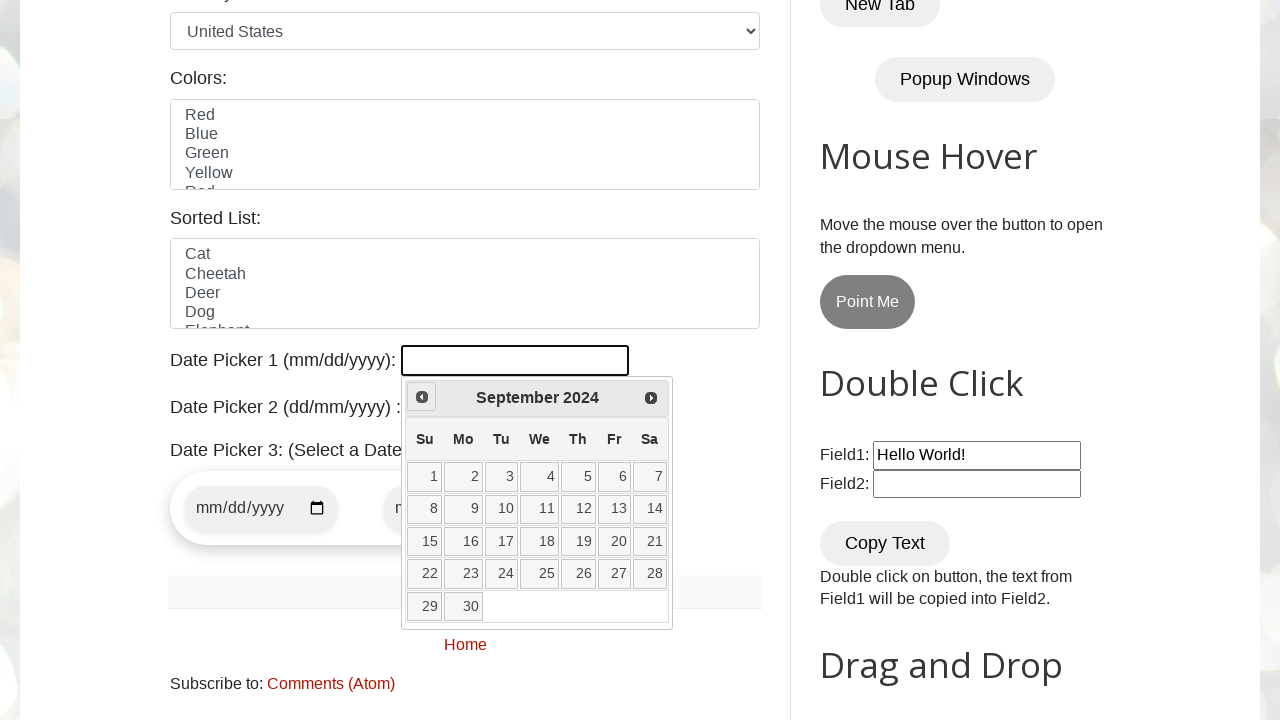

Retrieved current year: 2024
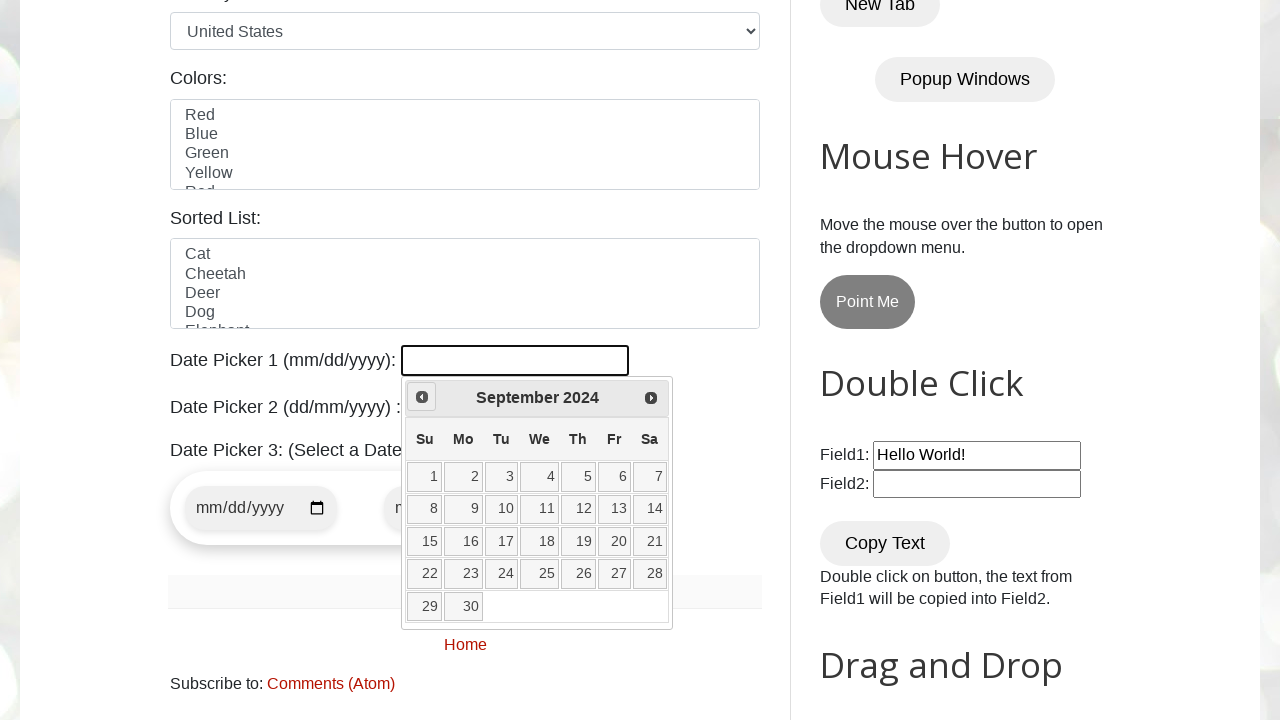

Retrieved current month: September
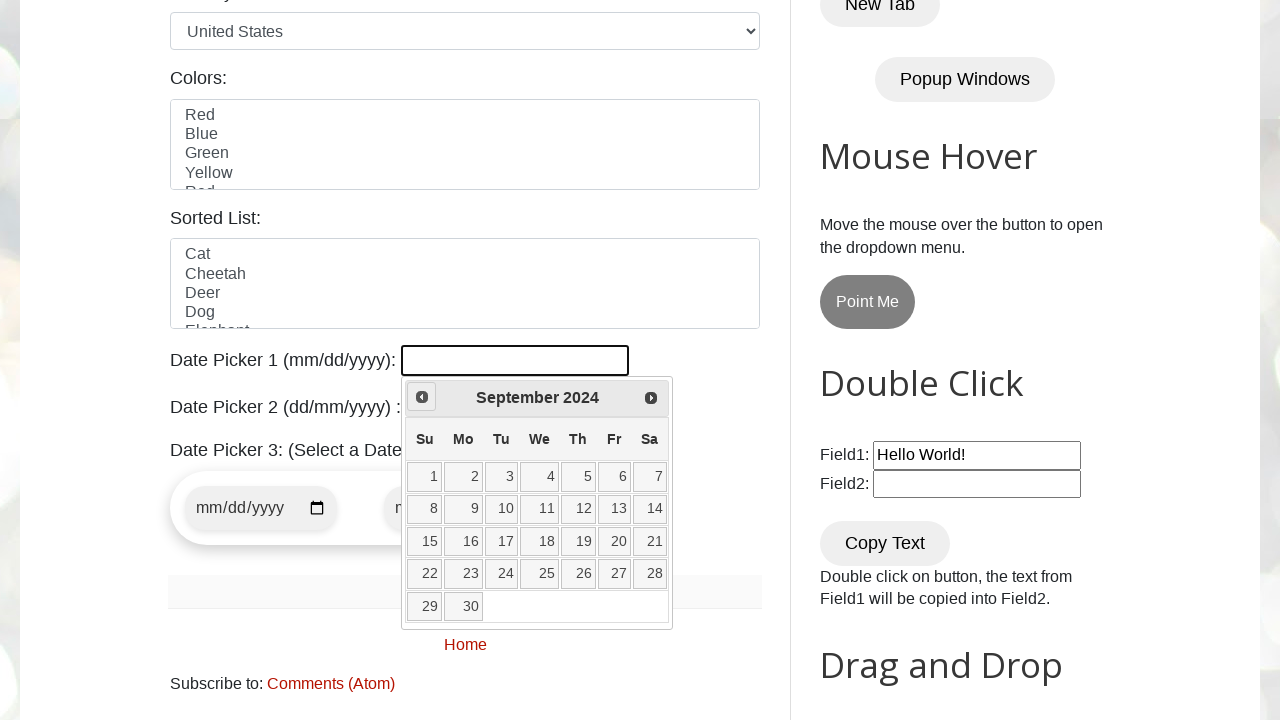

Clicked previous month button to navigate backwards at (422, 397) on xpath=//a[@title='Prev']
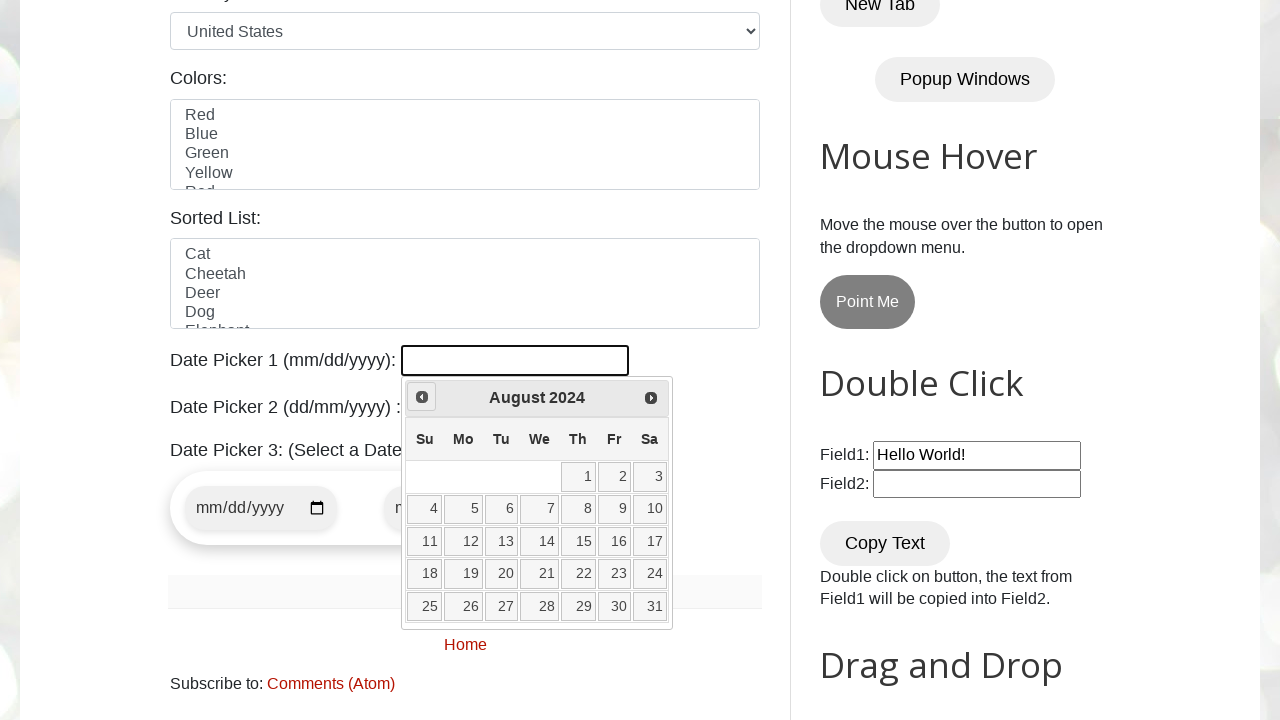

Retrieved current year: 2024
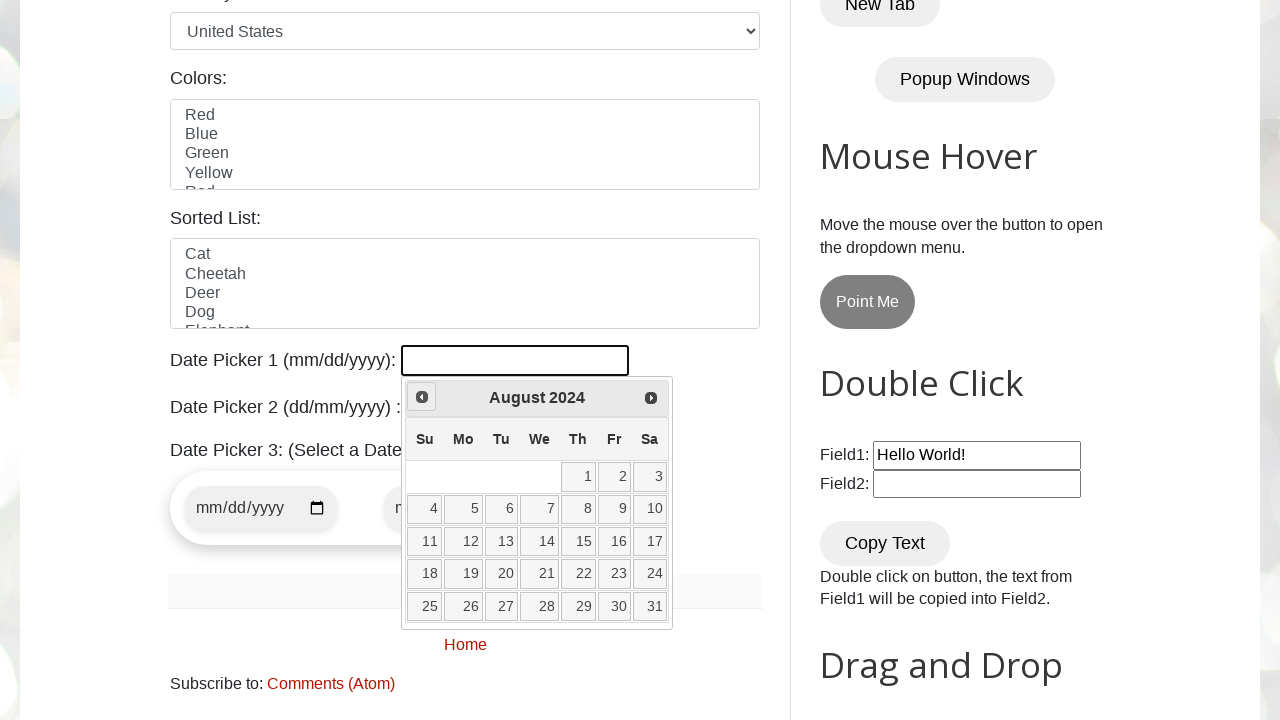

Retrieved current month: August
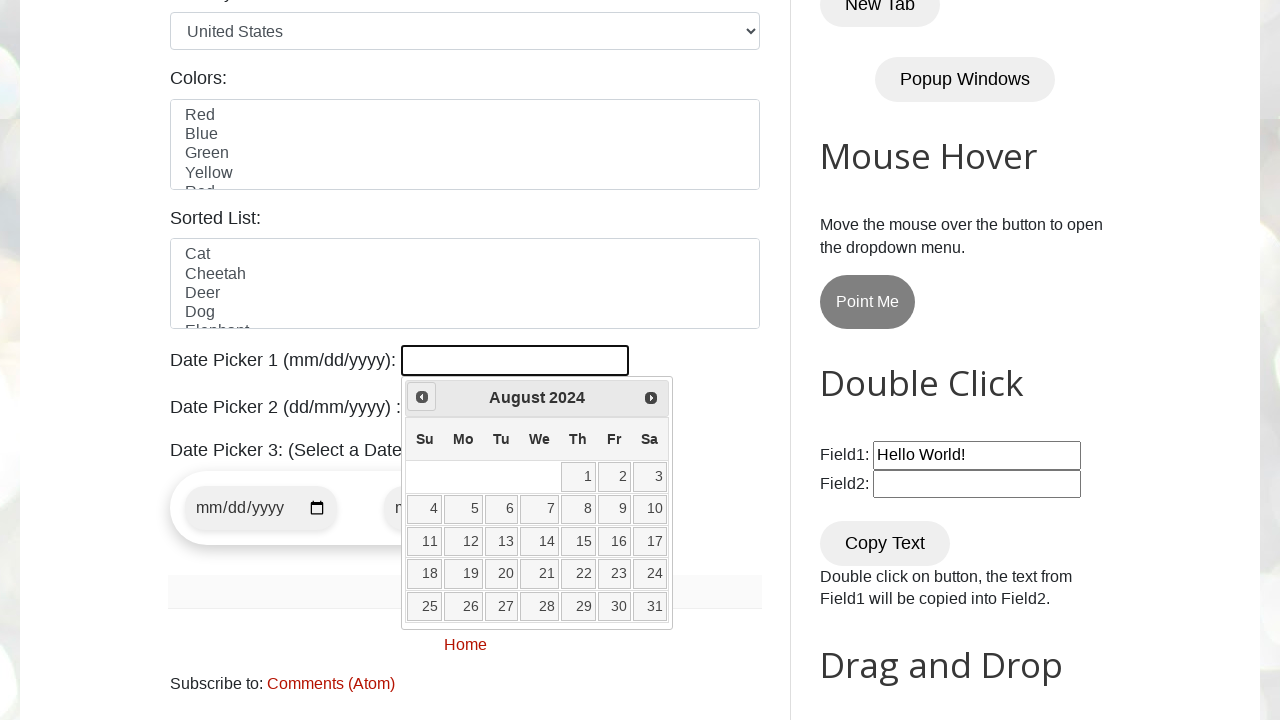

Clicked previous month button to navigate backwards at (422, 397) on xpath=//a[@title='Prev']
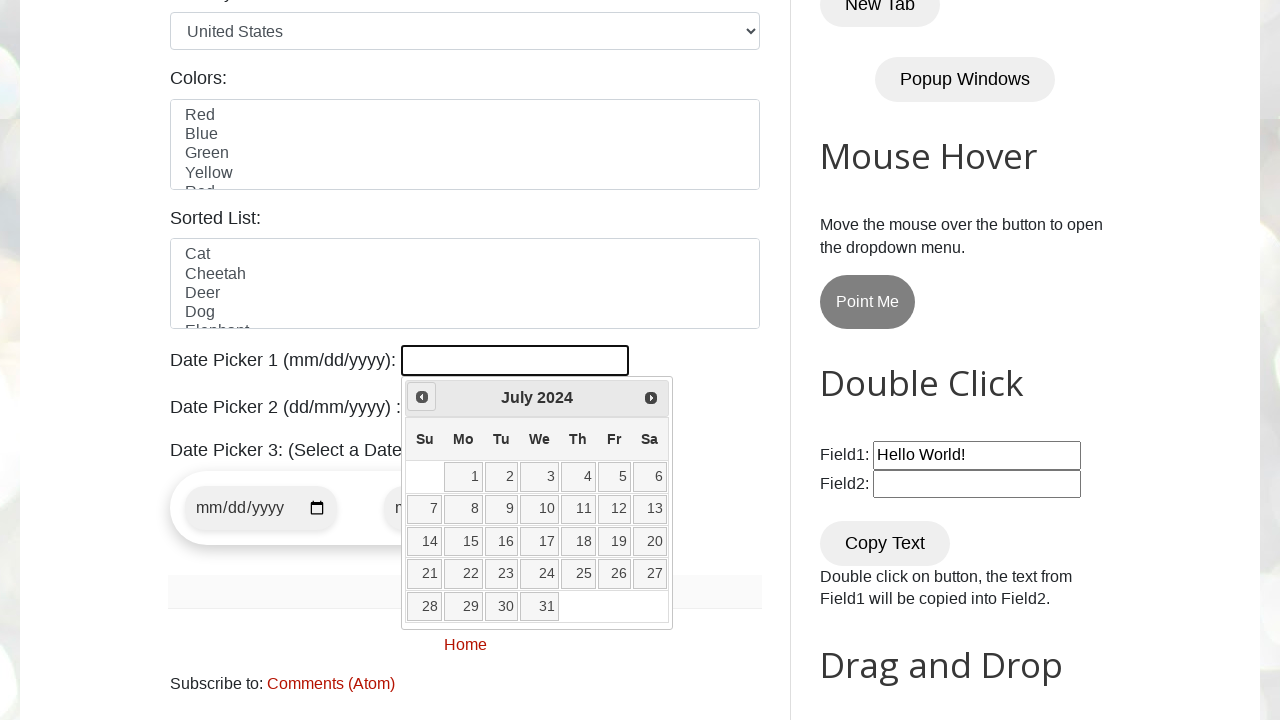

Retrieved current year: 2024
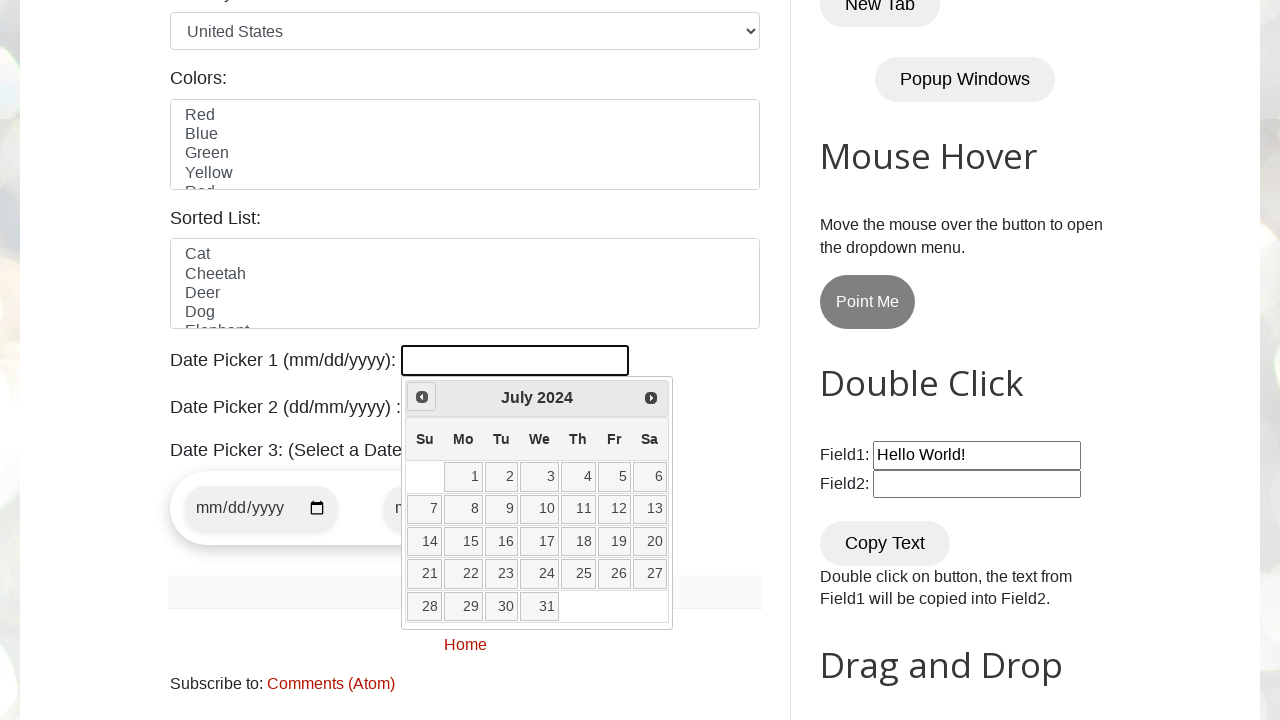

Retrieved current month: July
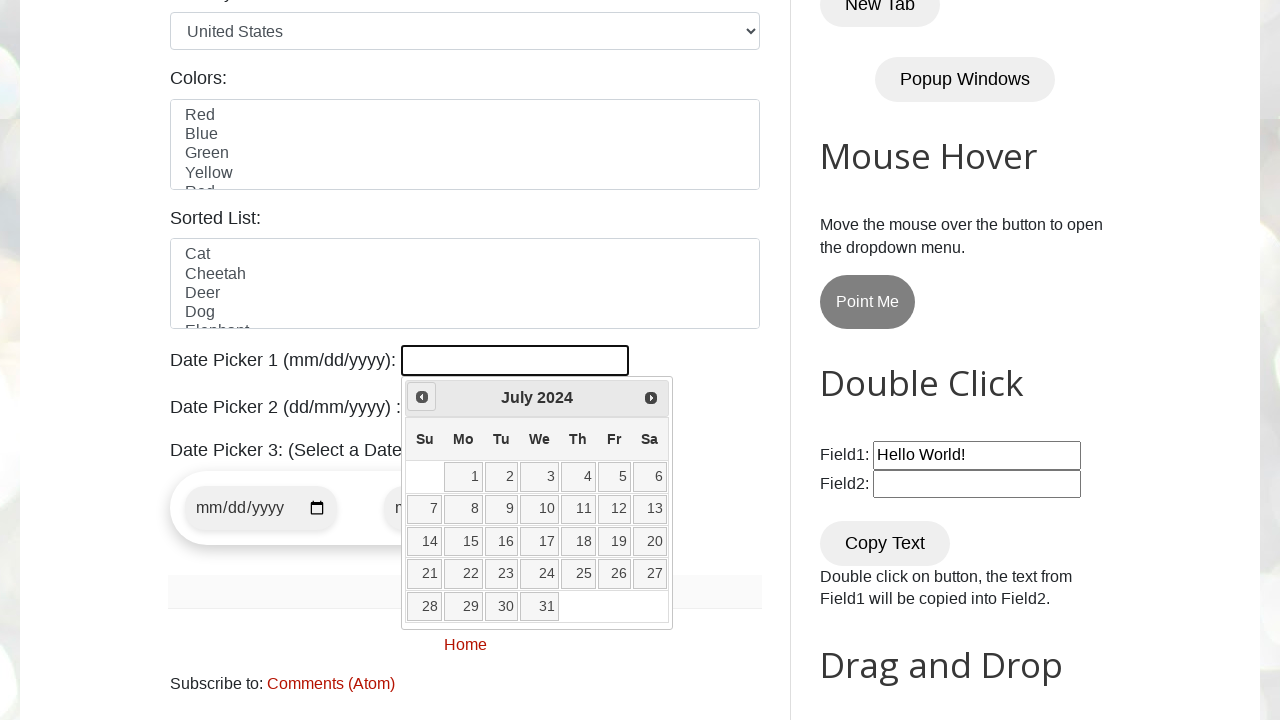

Clicked previous month button to navigate backwards at (422, 397) on xpath=//a[@title='Prev']
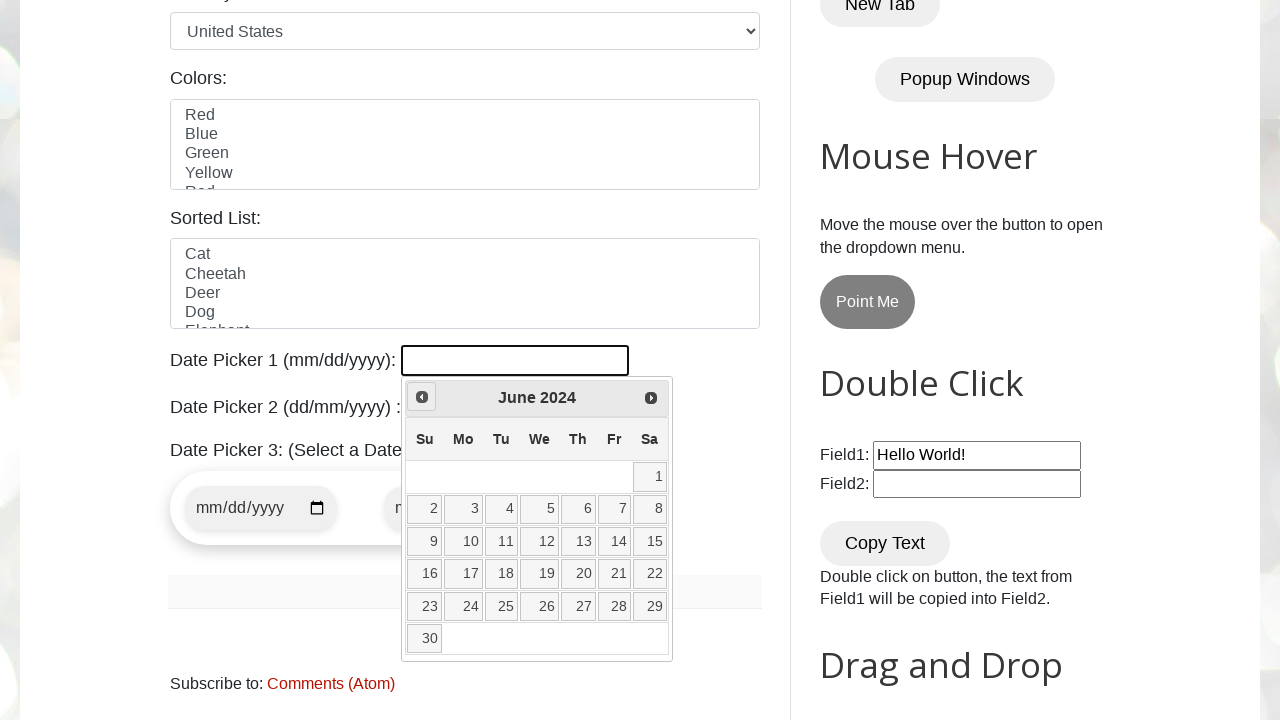

Retrieved current year: 2024
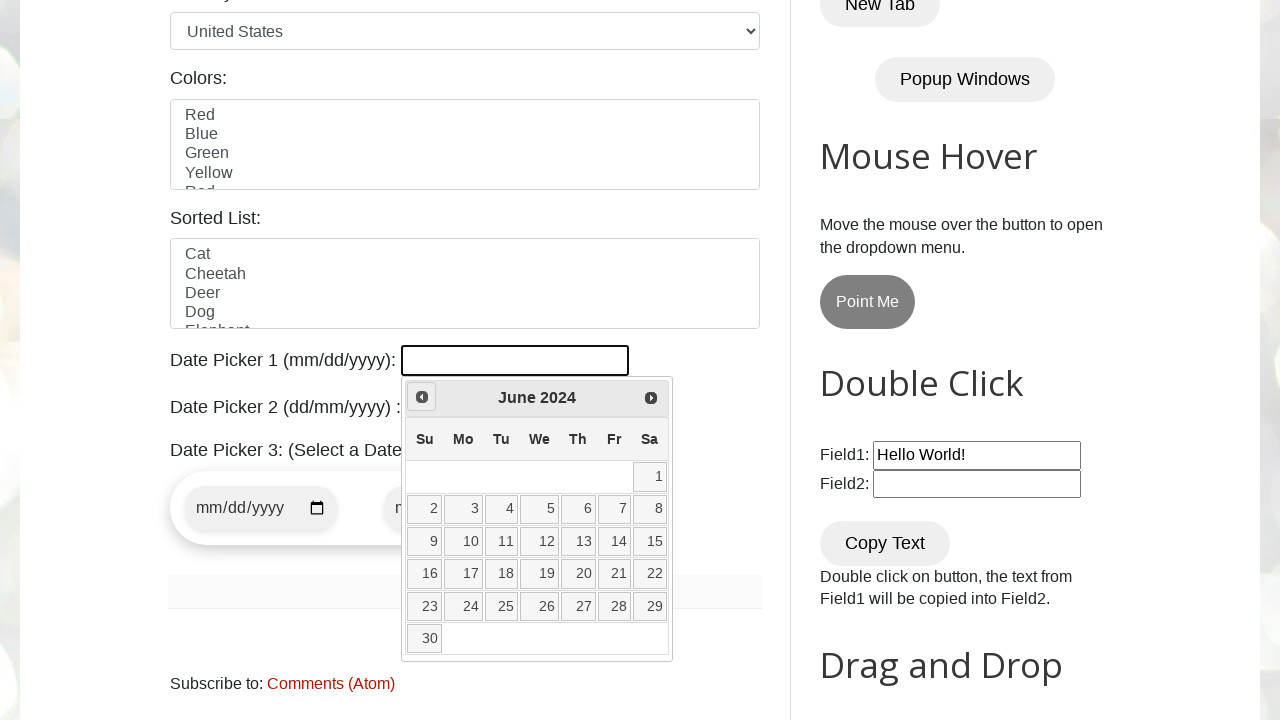

Retrieved current month: June
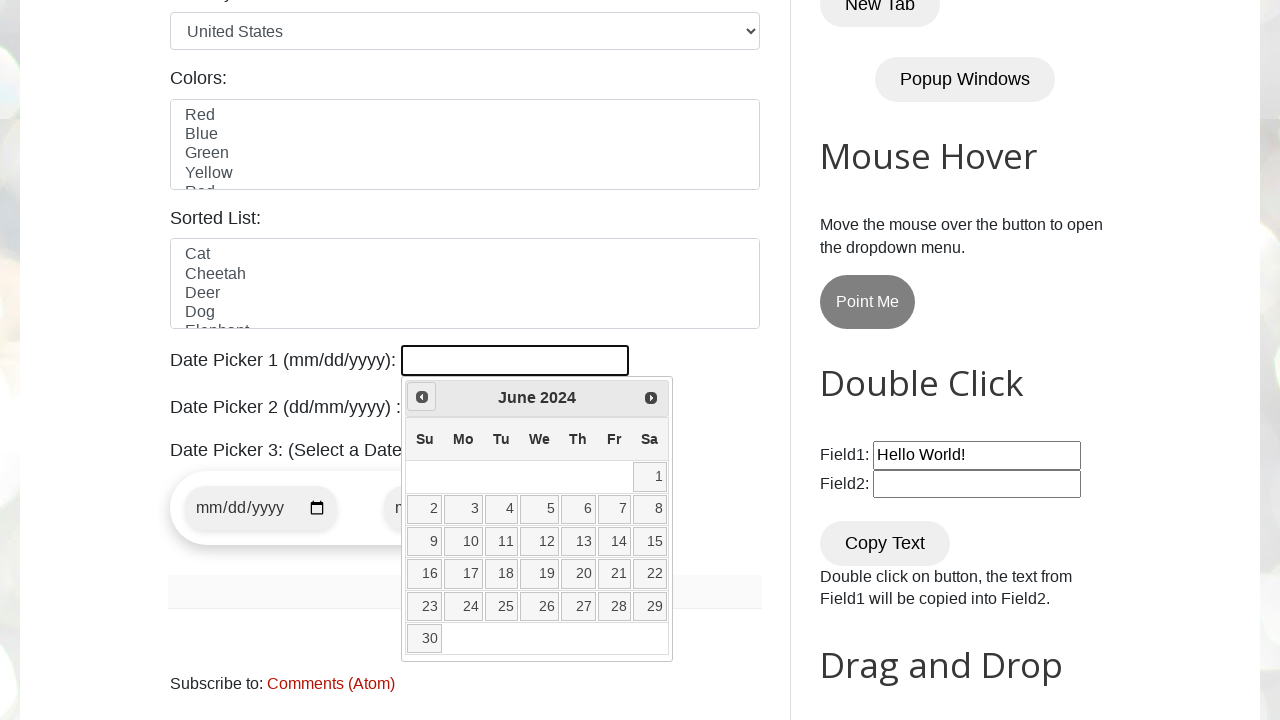

Clicked previous month button to navigate backwards at (422, 397) on xpath=//a[@title='Prev']
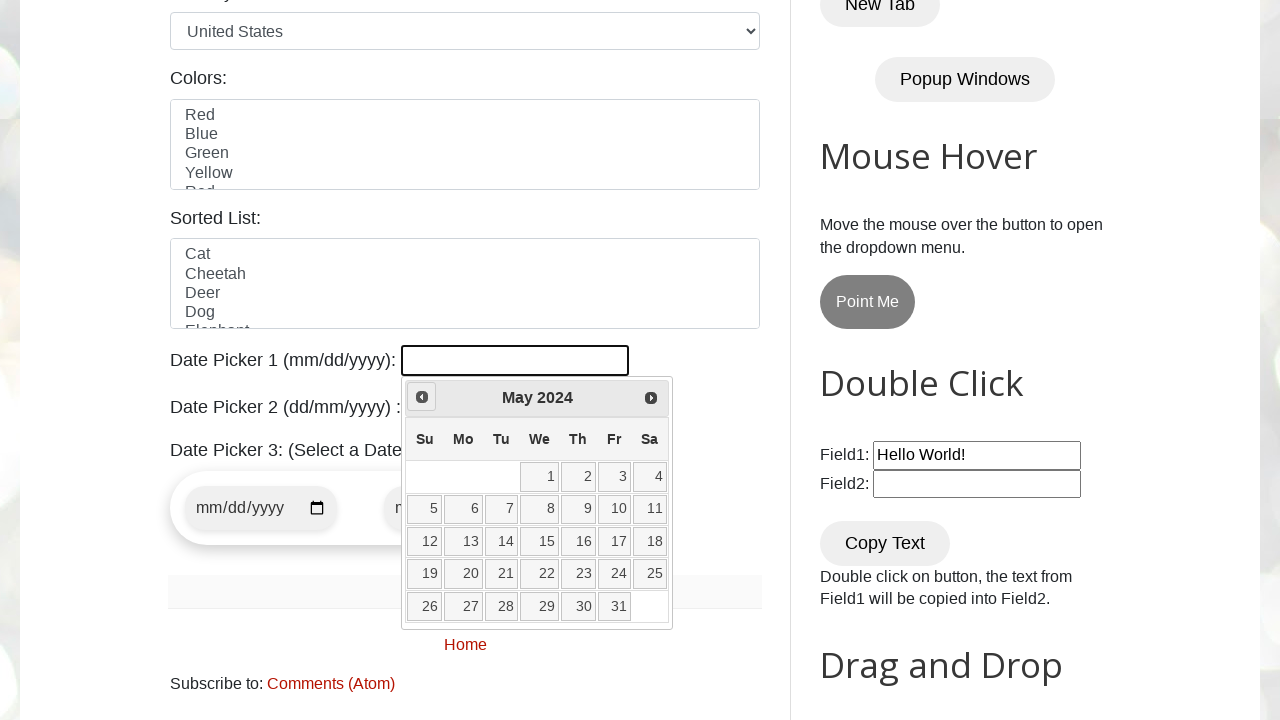

Retrieved current year: 2024
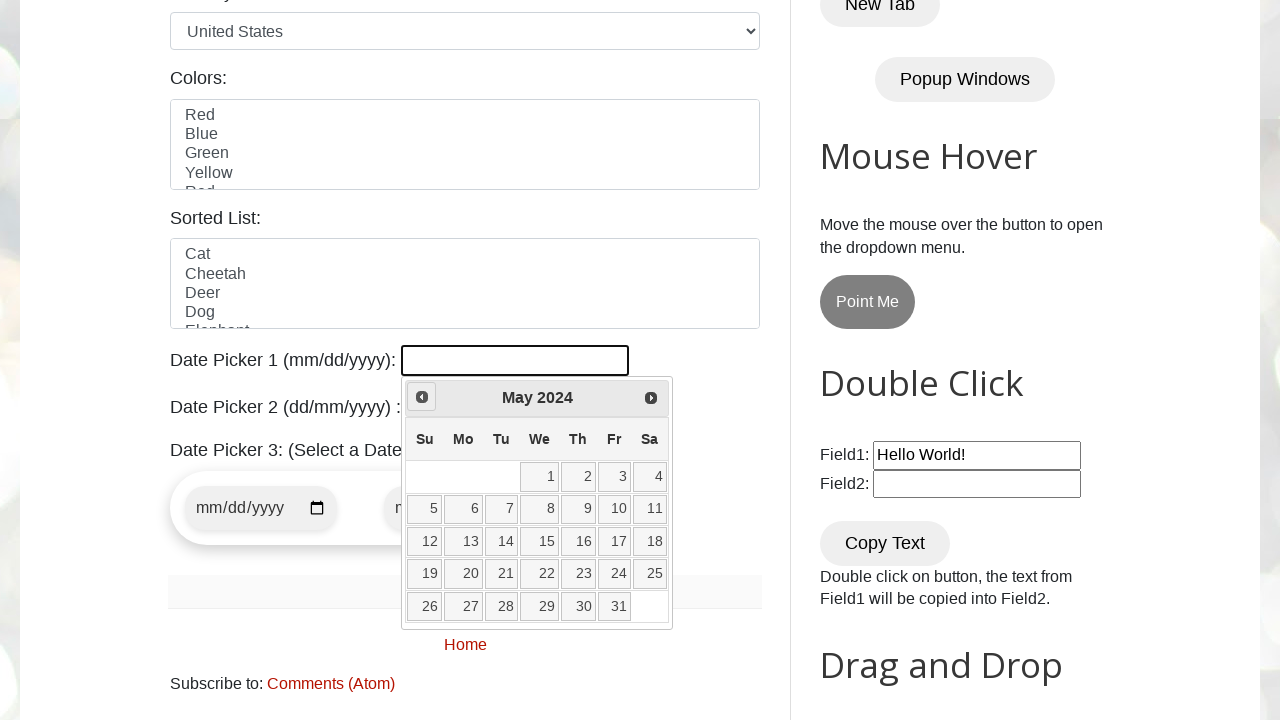

Retrieved current month: May
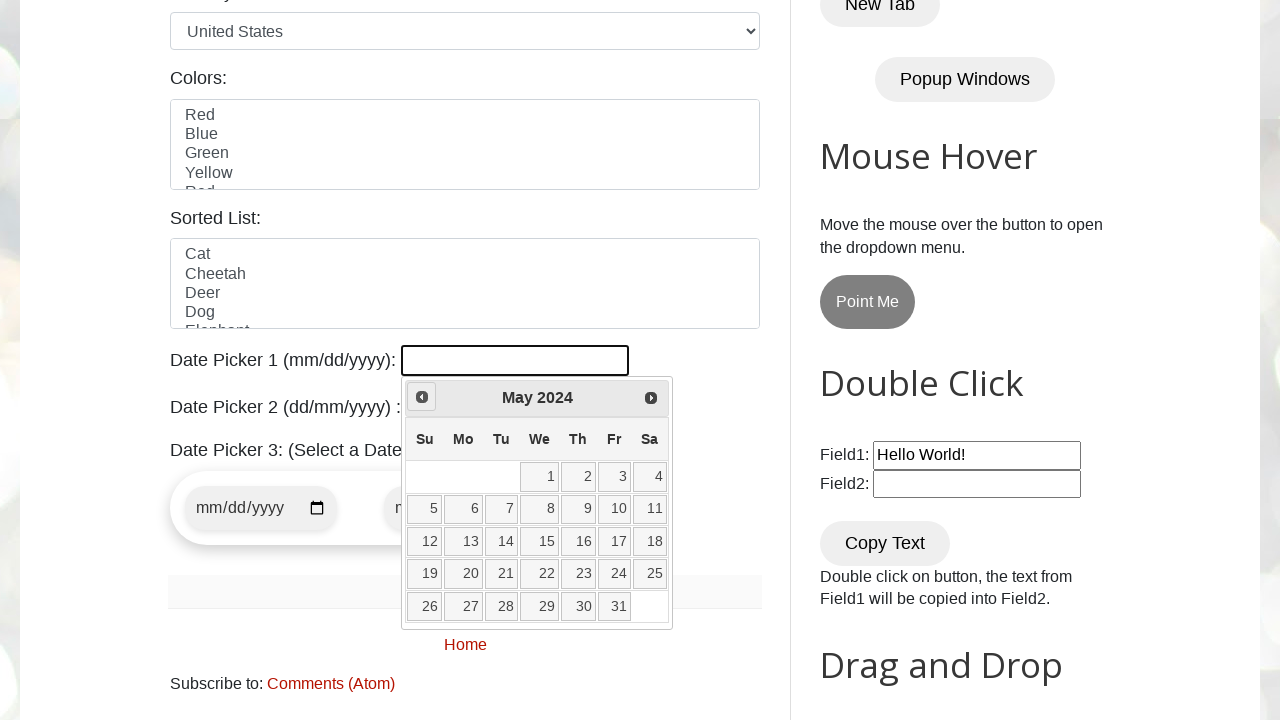

Clicked previous month button to navigate backwards at (422, 397) on xpath=//a[@title='Prev']
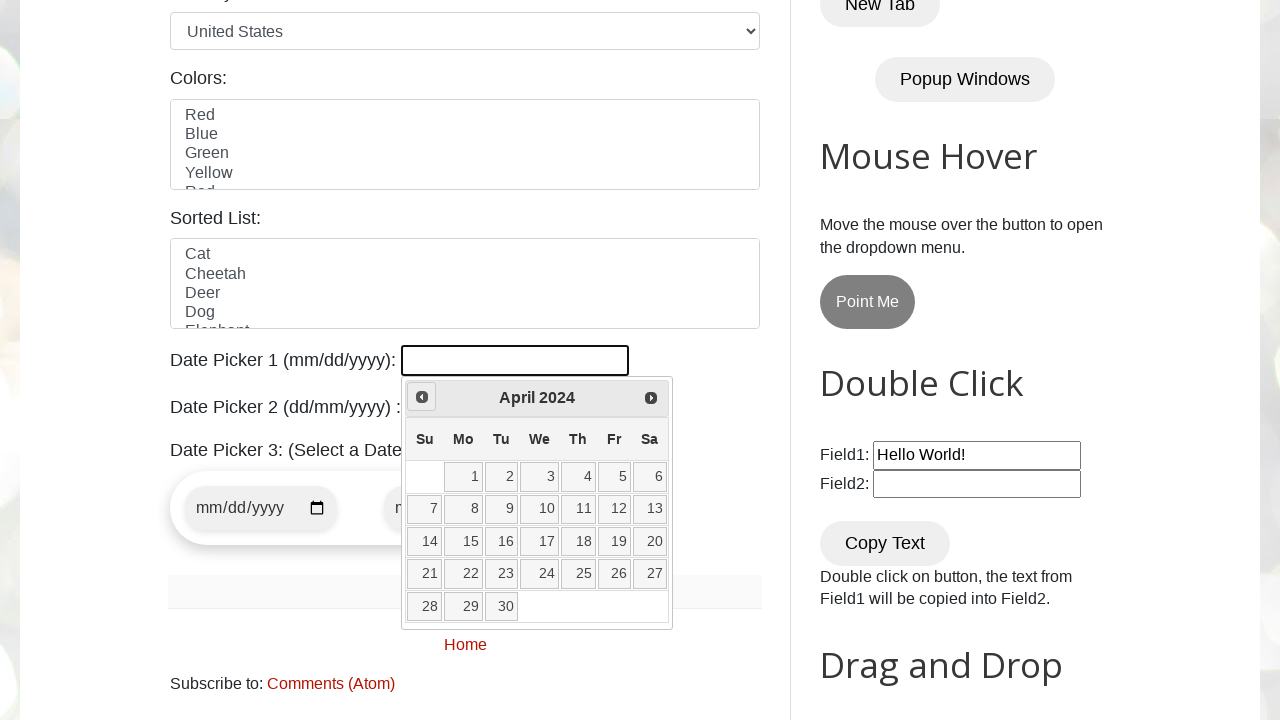

Retrieved current year: 2024
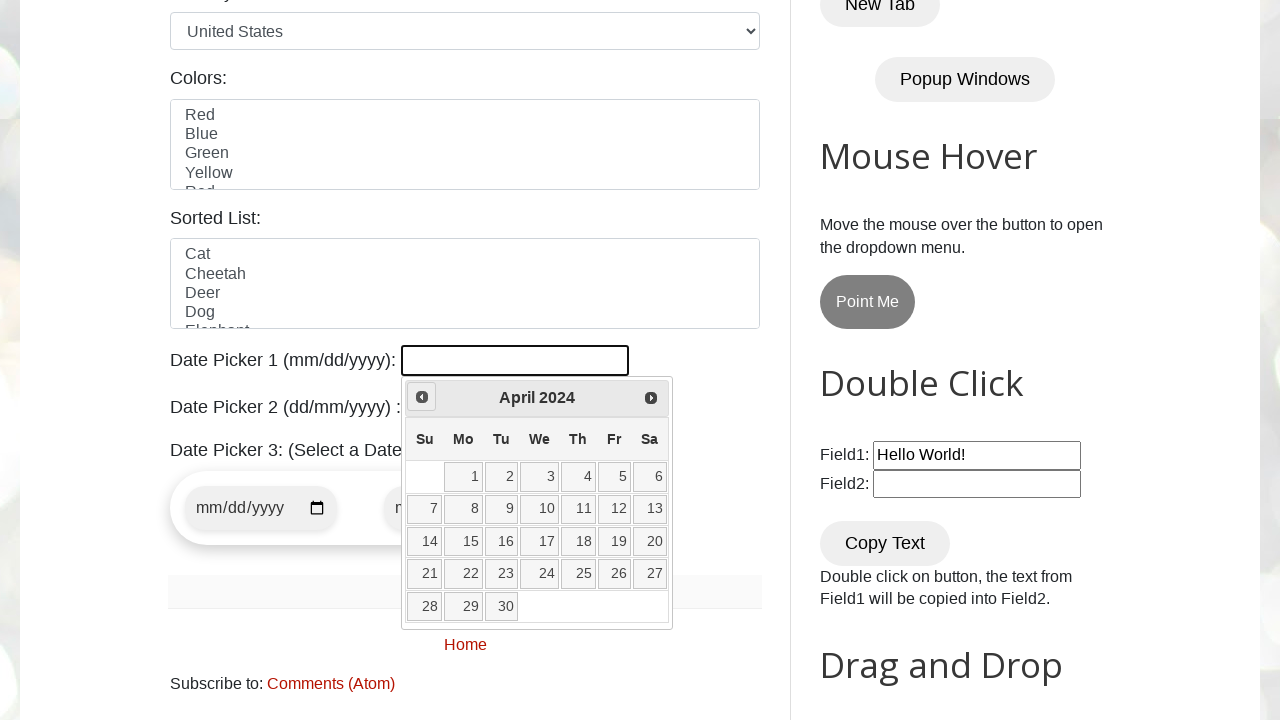

Retrieved current month: April
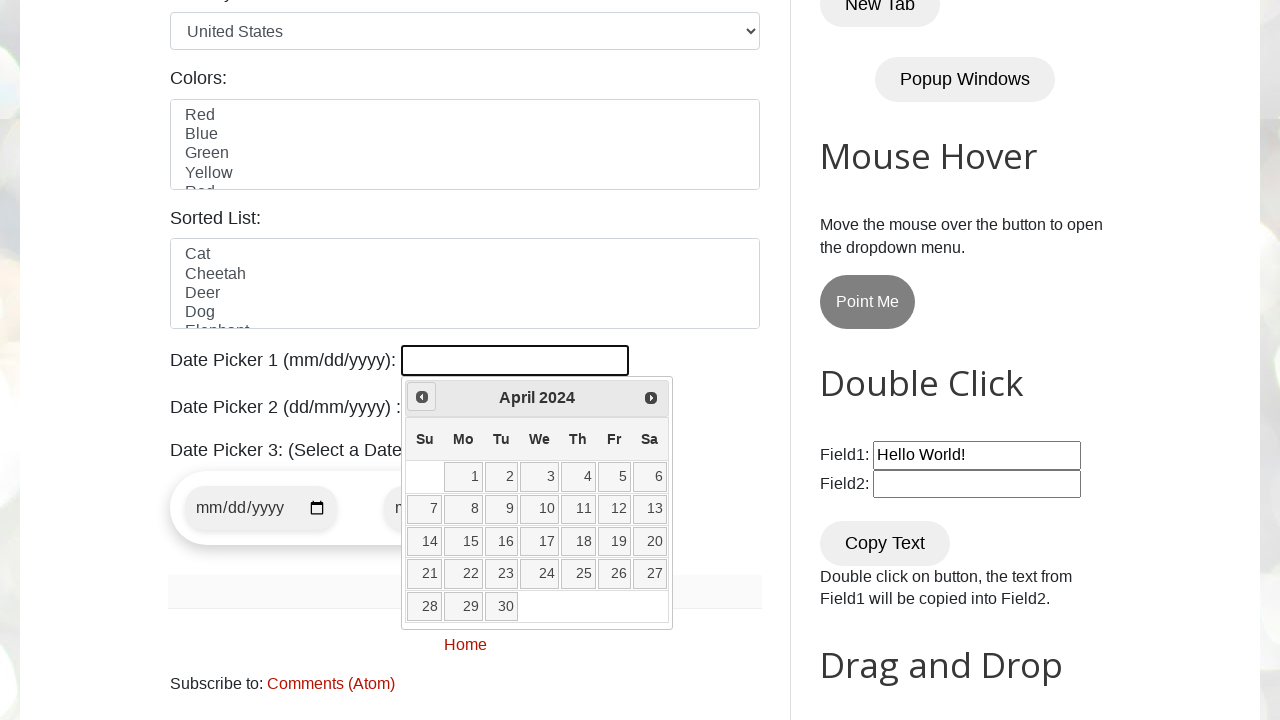

Clicked previous month button to navigate backwards at (422, 397) on xpath=//a[@title='Prev']
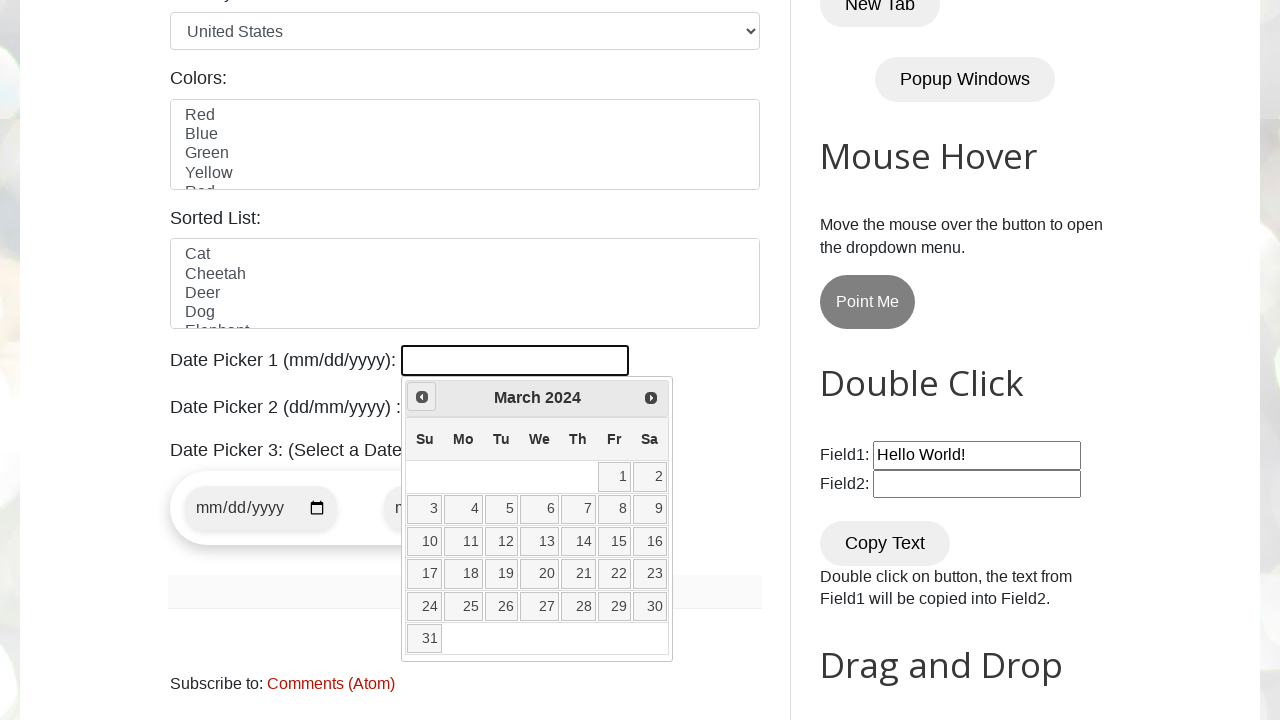

Retrieved current year: 2024
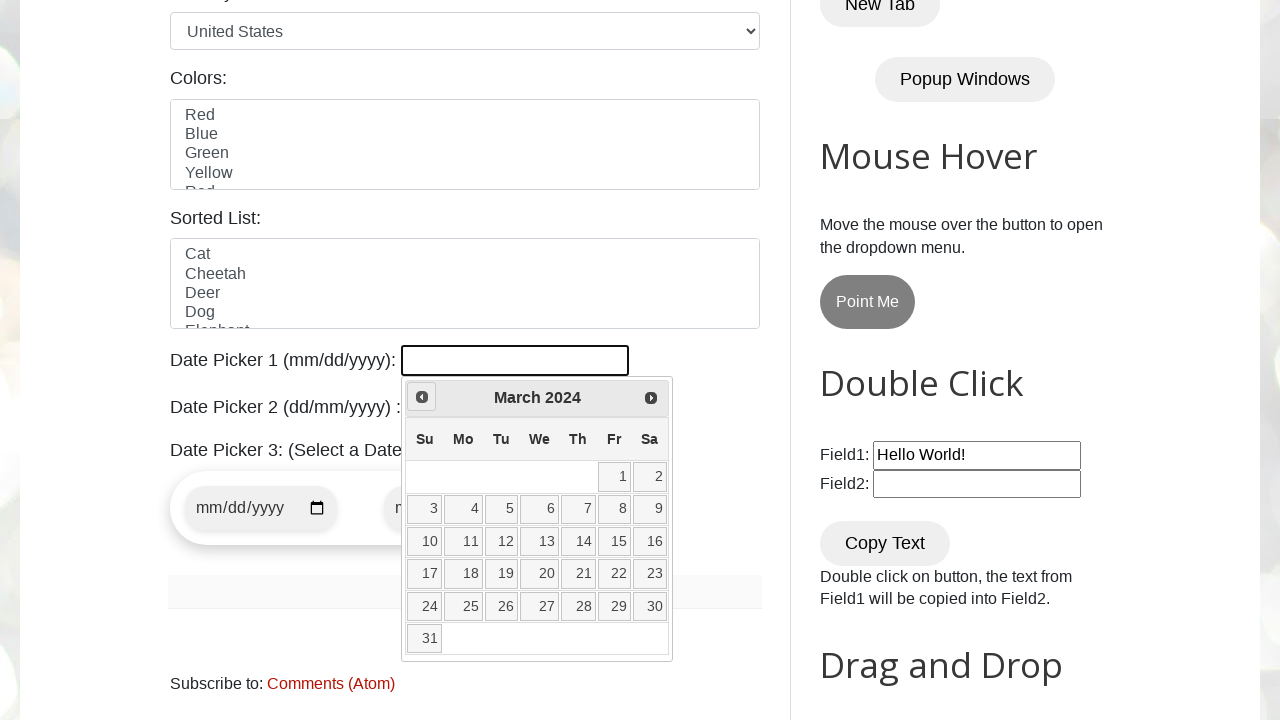

Retrieved current month: March
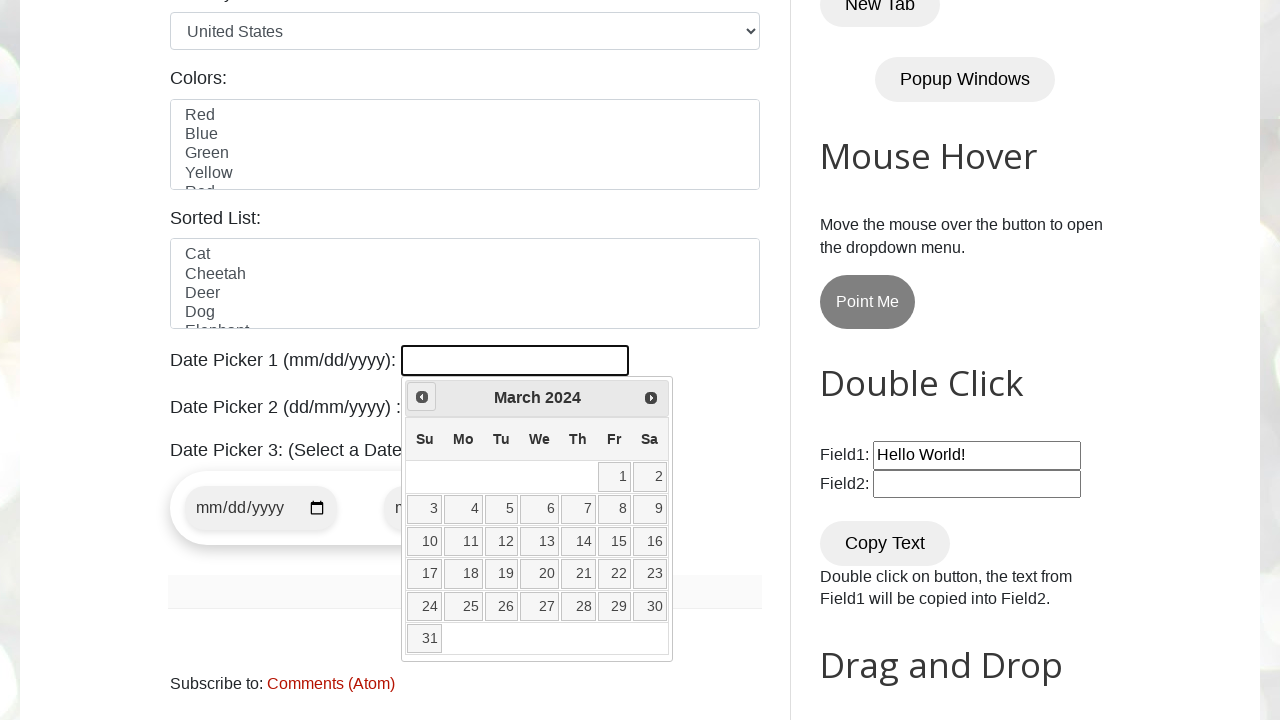

Clicked previous month button to navigate backwards at (422, 397) on xpath=//a[@title='Prev']
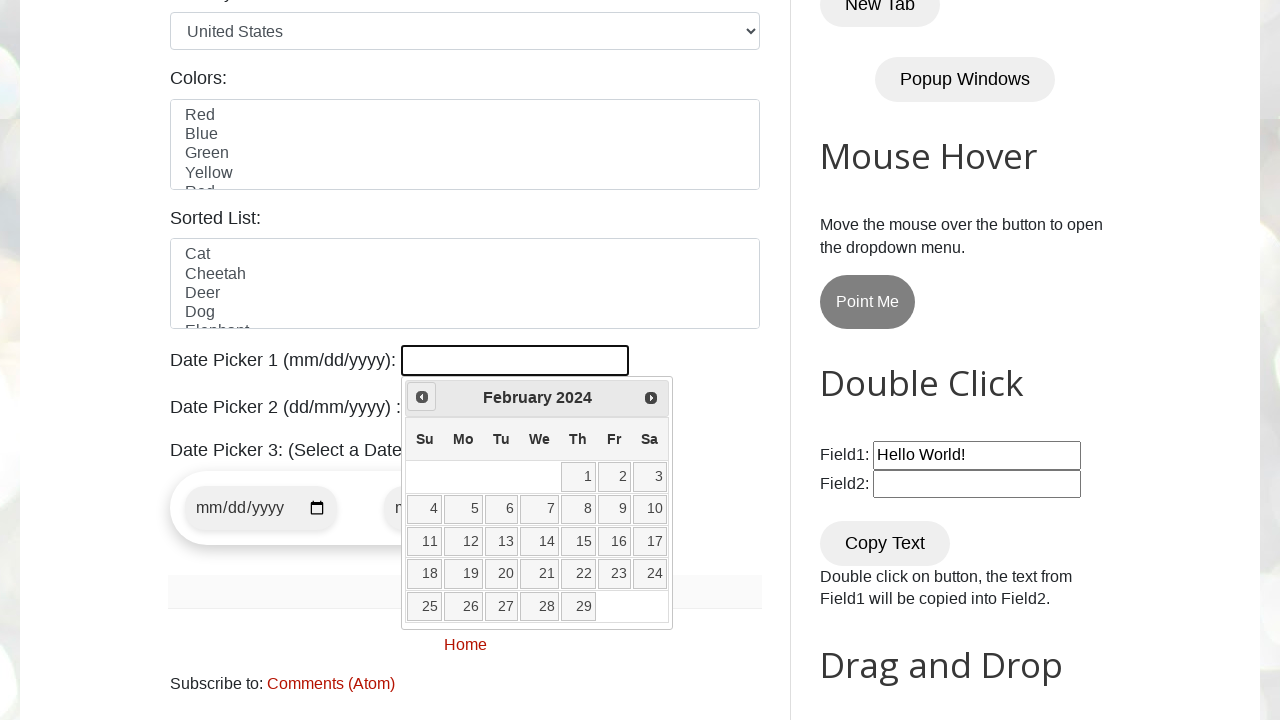

Retrieved current year: 2024
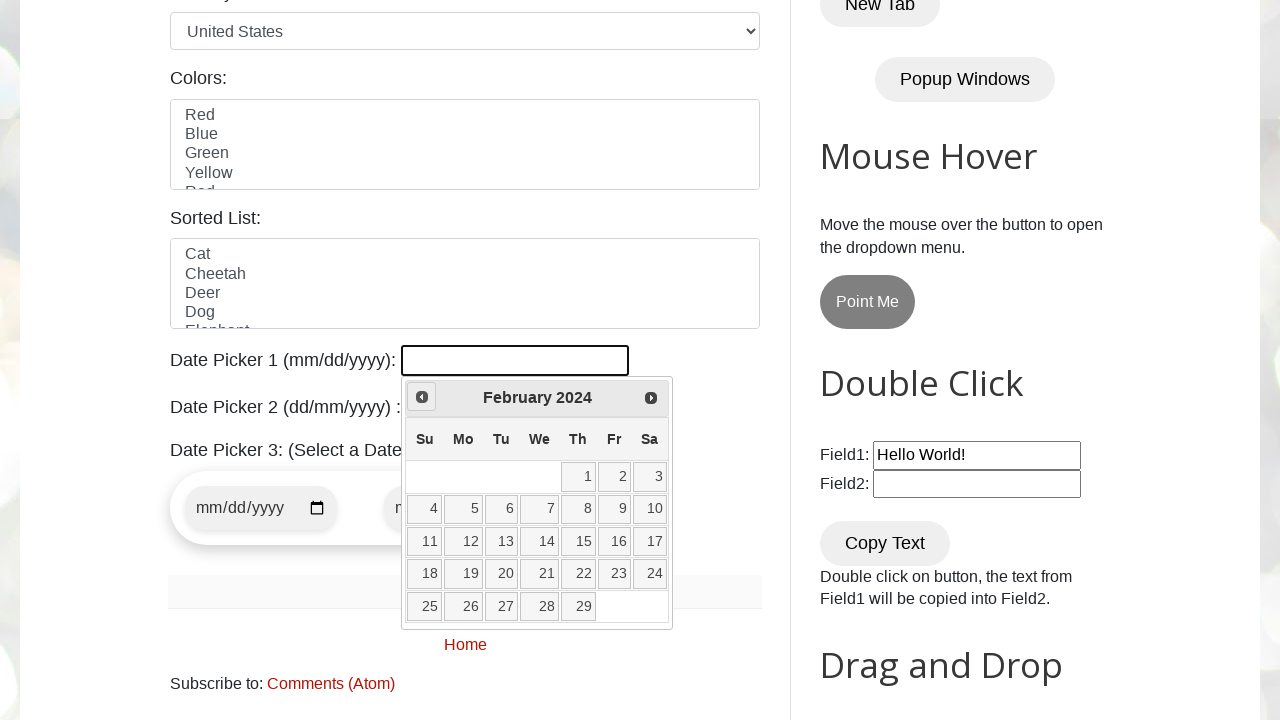

Retrieved current month: February
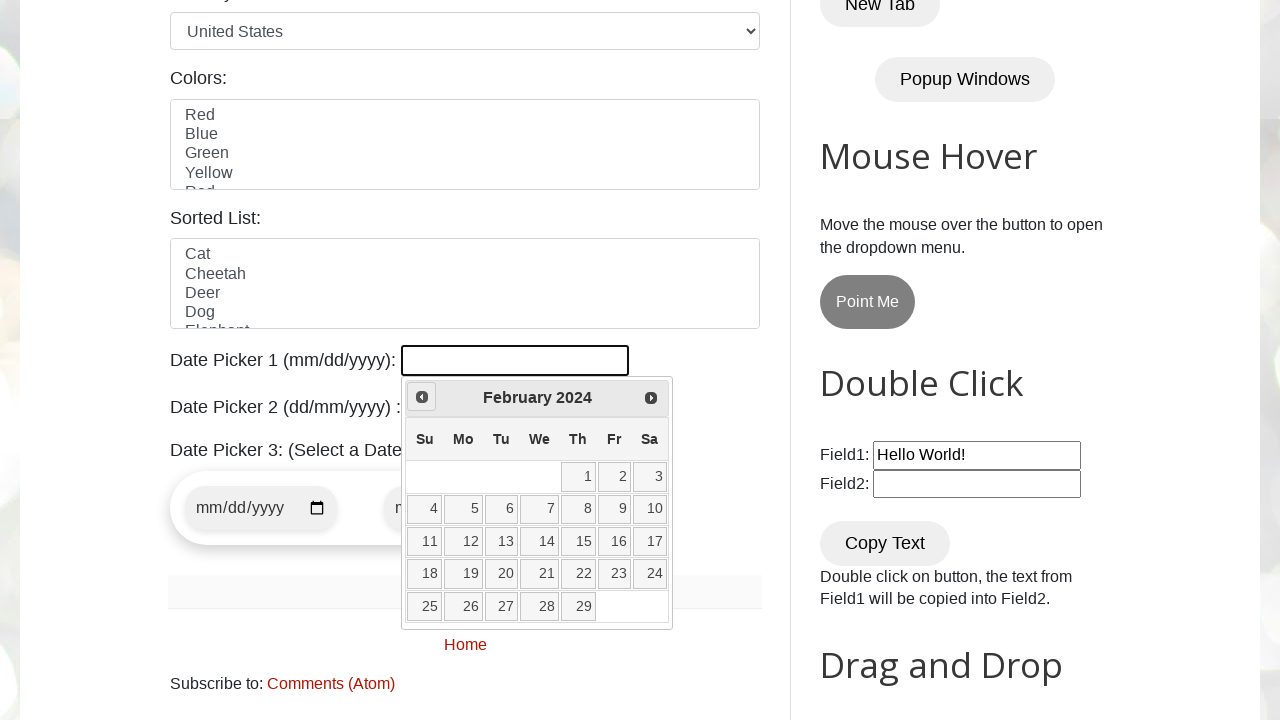

Clicked previous month button to navigate backwards at (422, 397) on xpath=//a[@title='Prev']
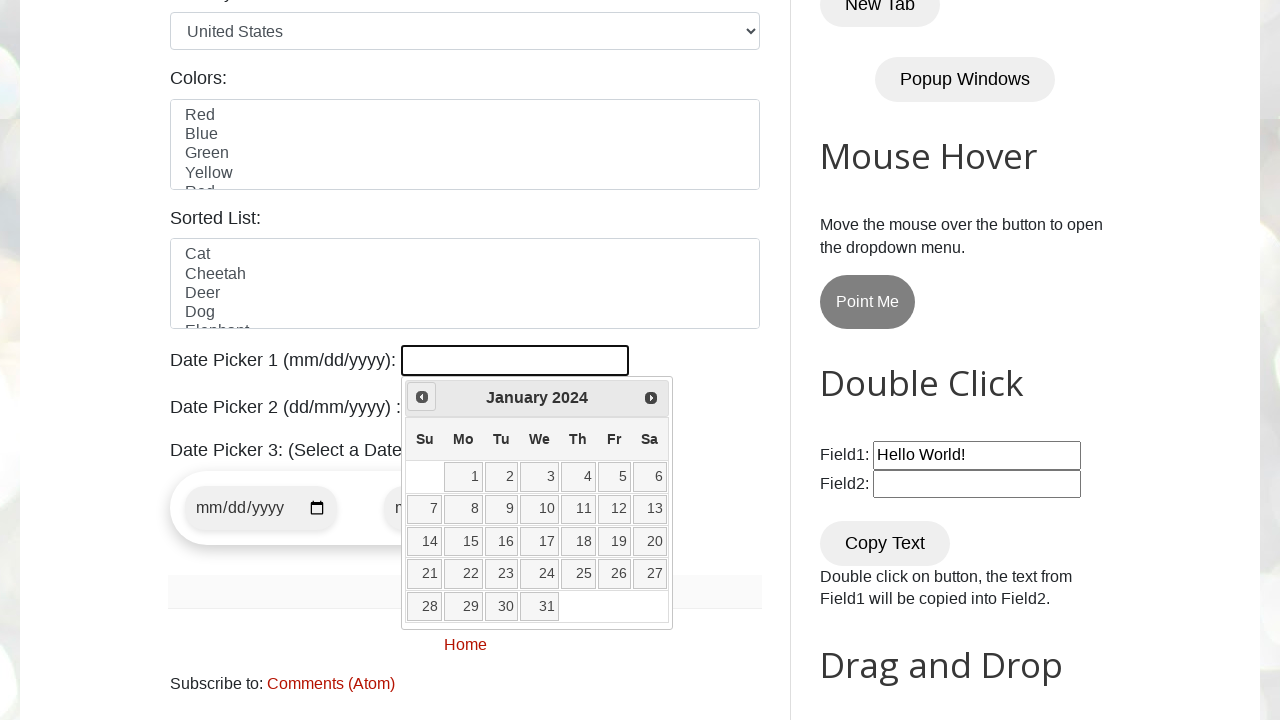

Retrieved current year: 2024
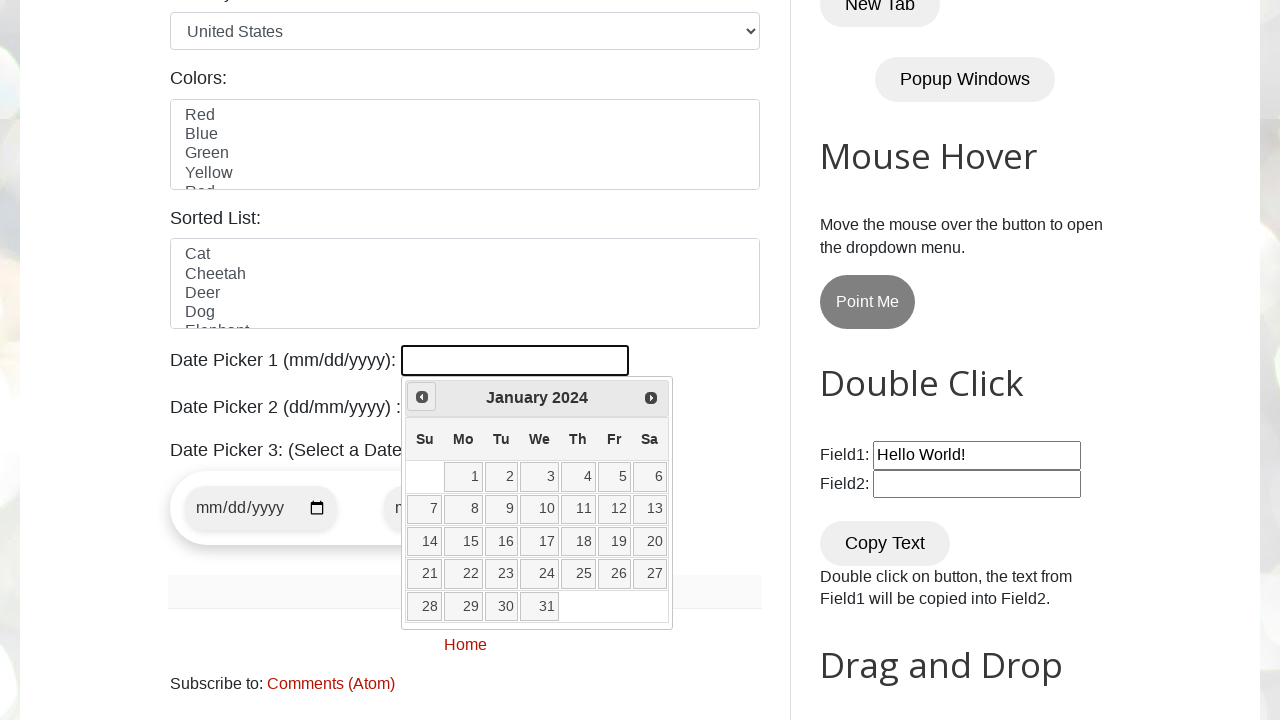

Retrieved current month: January
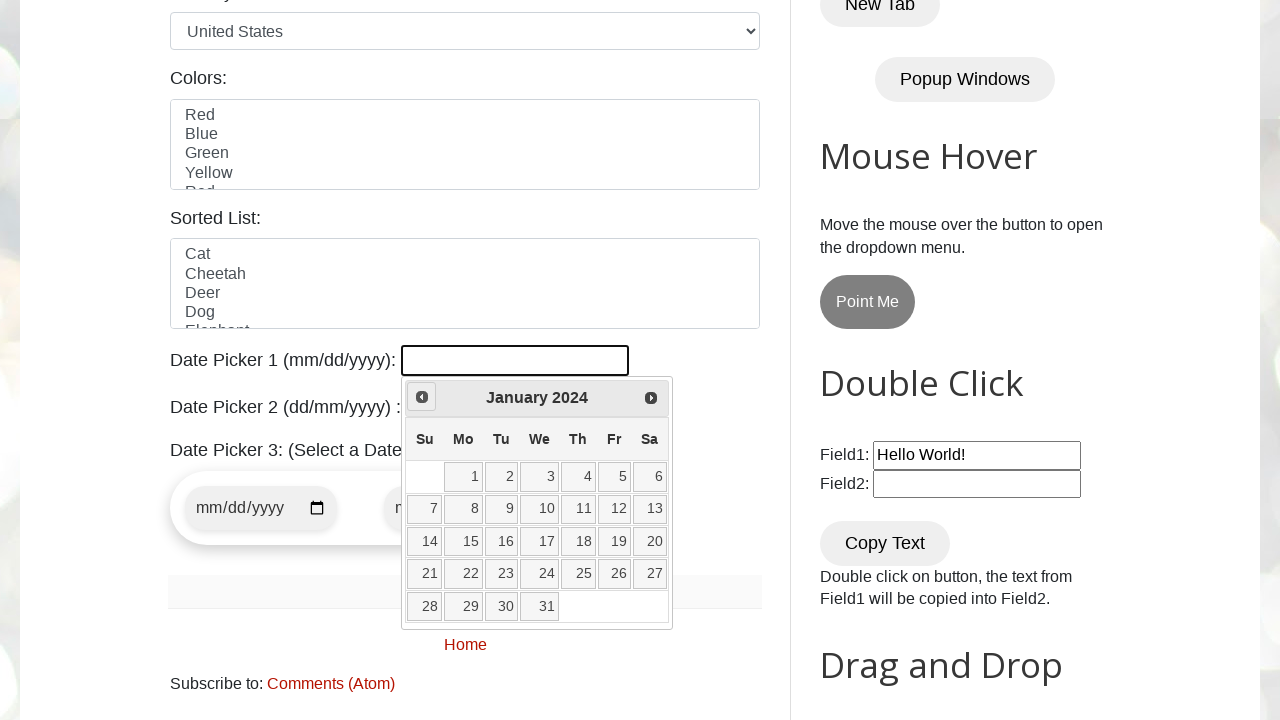

Clicked previous month button to navigate backwards at (422, 397) on xpath=//a[@title='Prev']
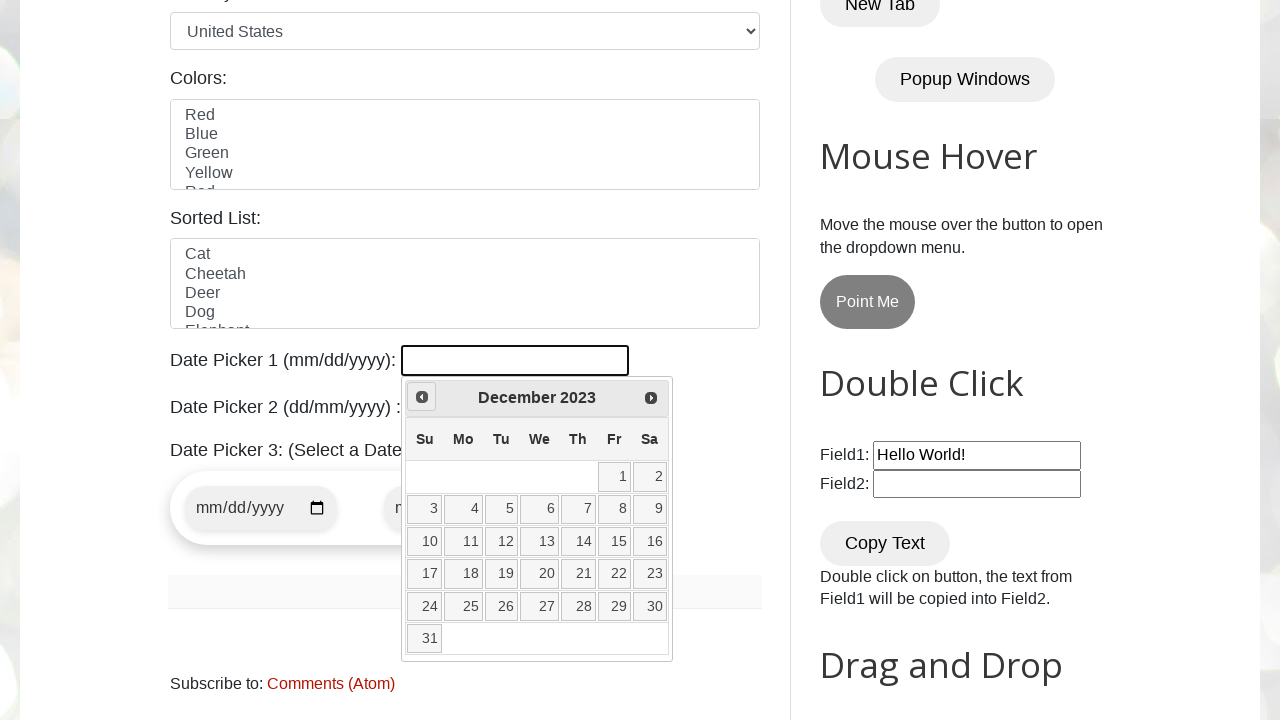

Retrieved current year: 2023
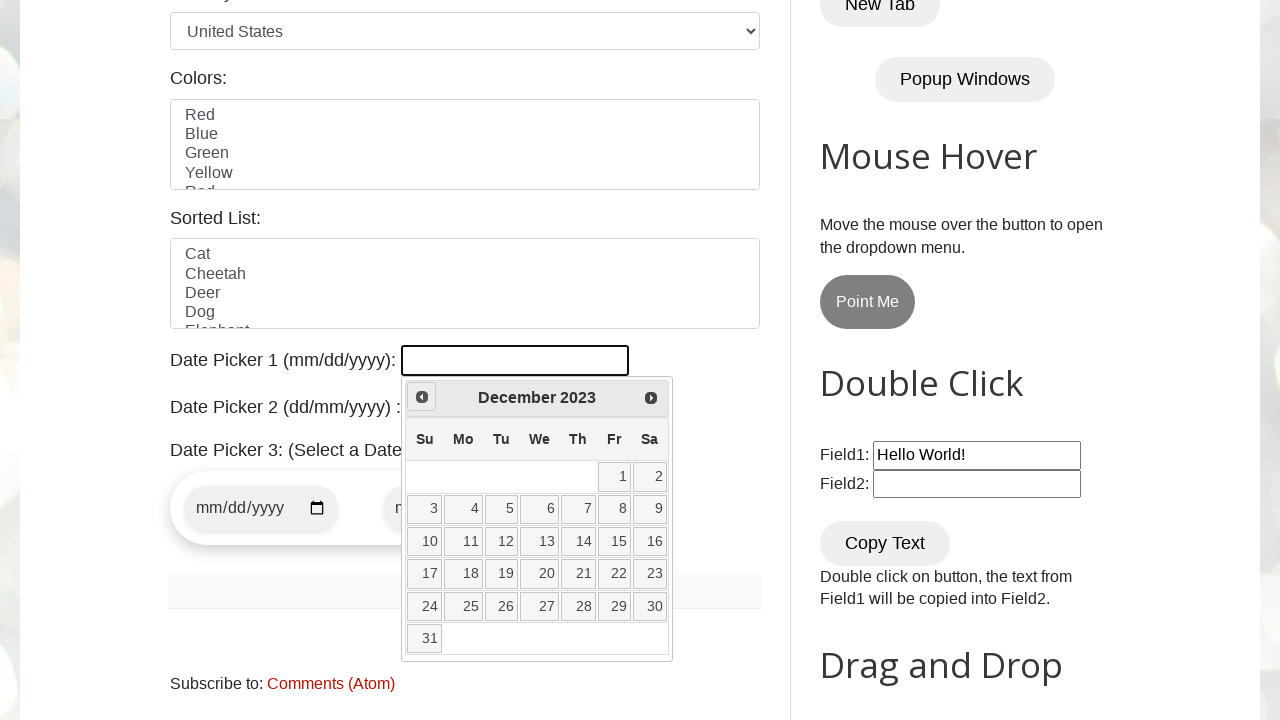

Retrieved current month: December
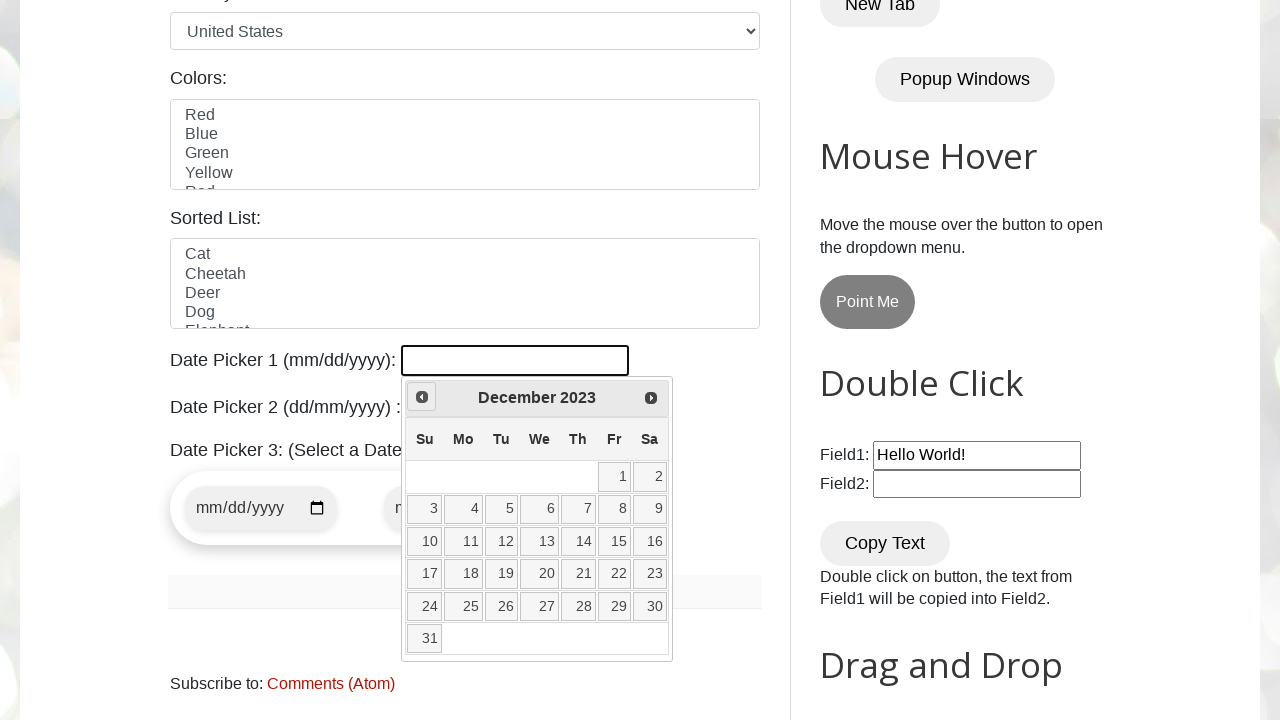

Clicked previous month button to navigate backwards at (422, 397) on xpath=//a[@title='Prev']
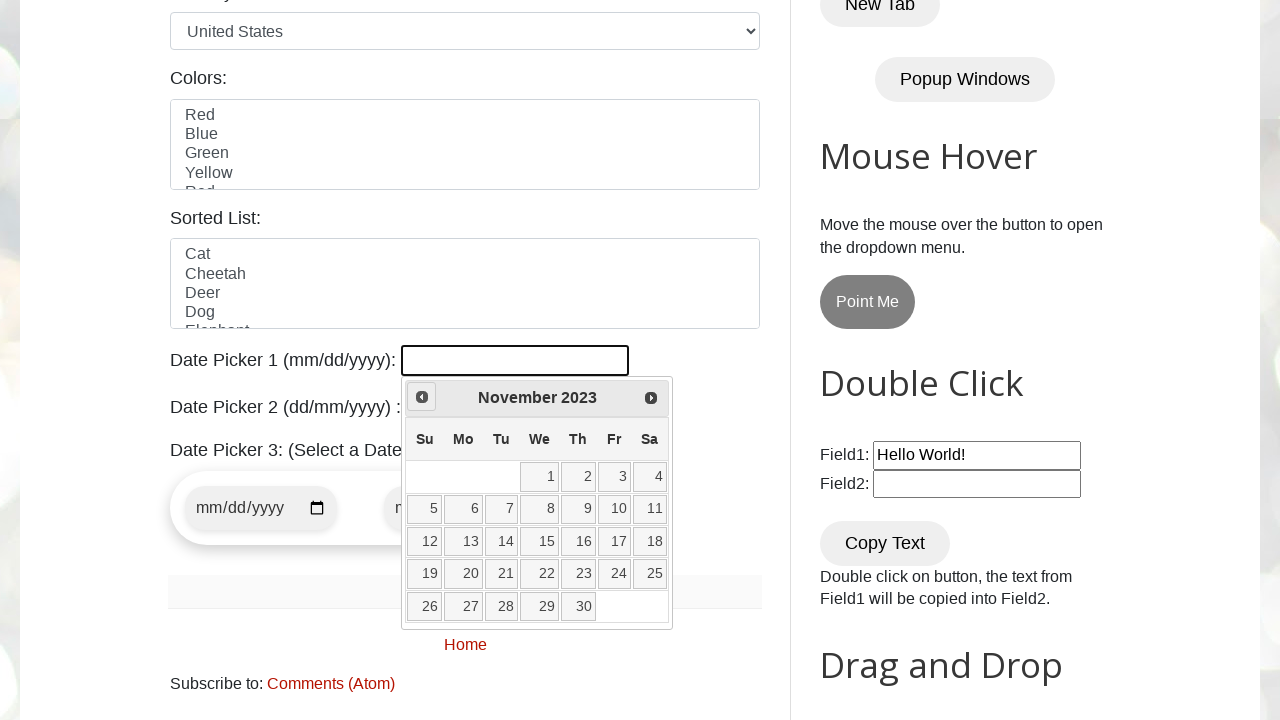

Retrieved current year: 2023
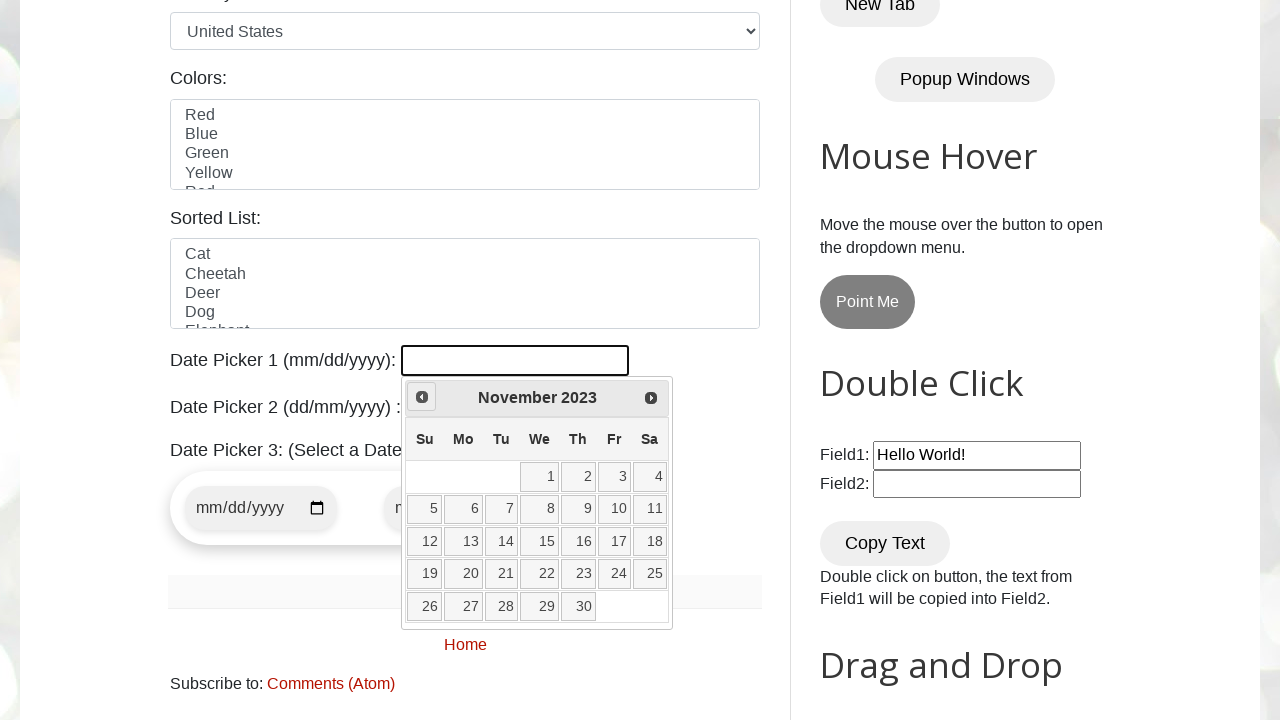

Retrieved current month: November
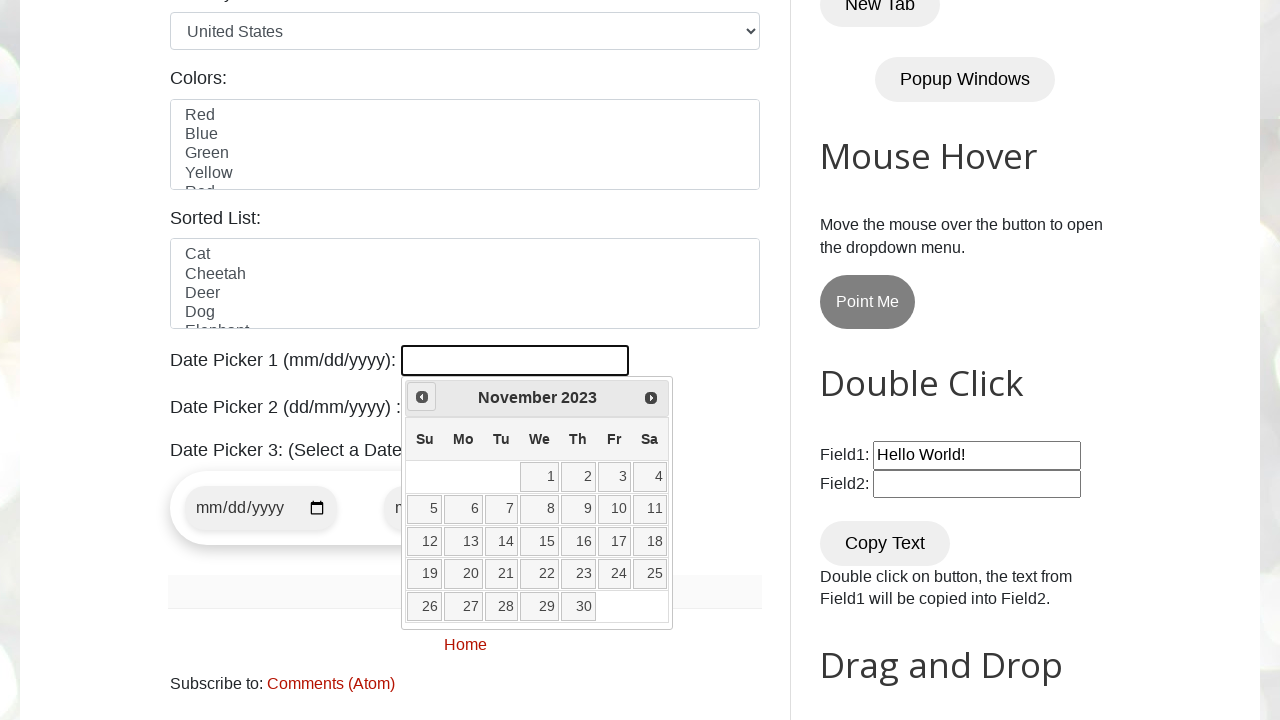

Clicked previous month button to navigate backwards at (422, 397) on xpath=//a[@title='Prev']
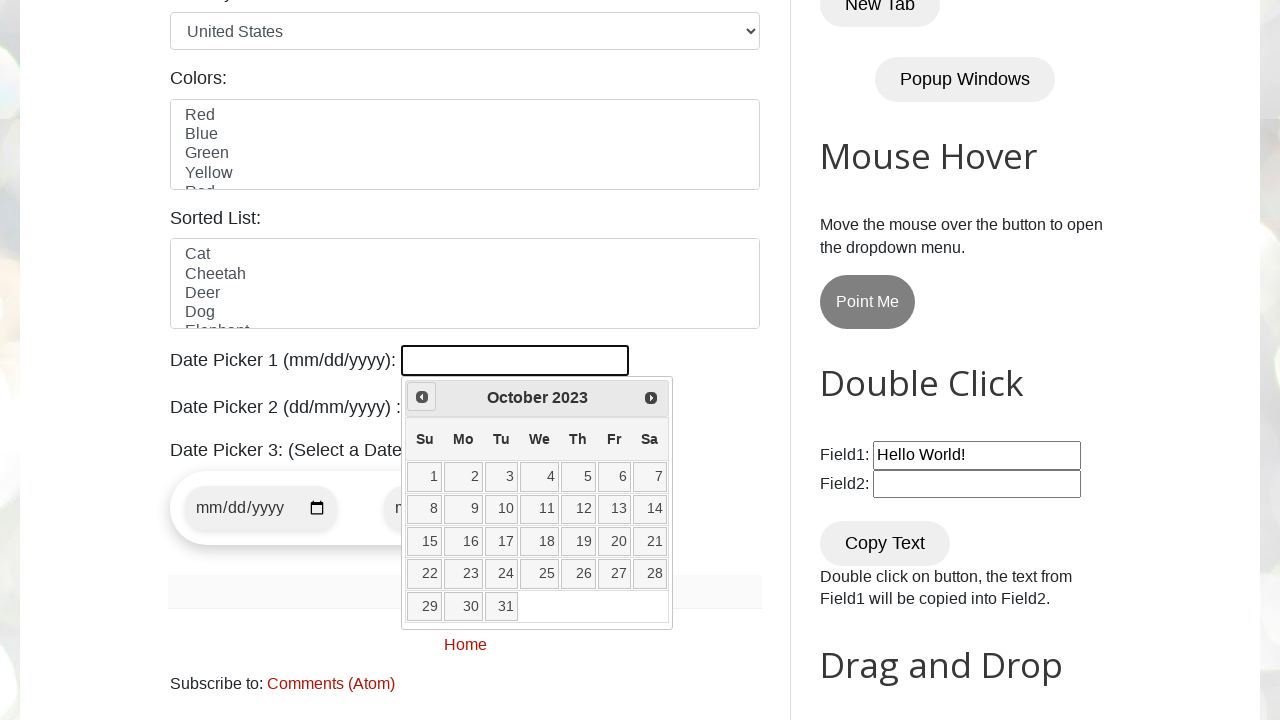

Retrieved current year: 2023
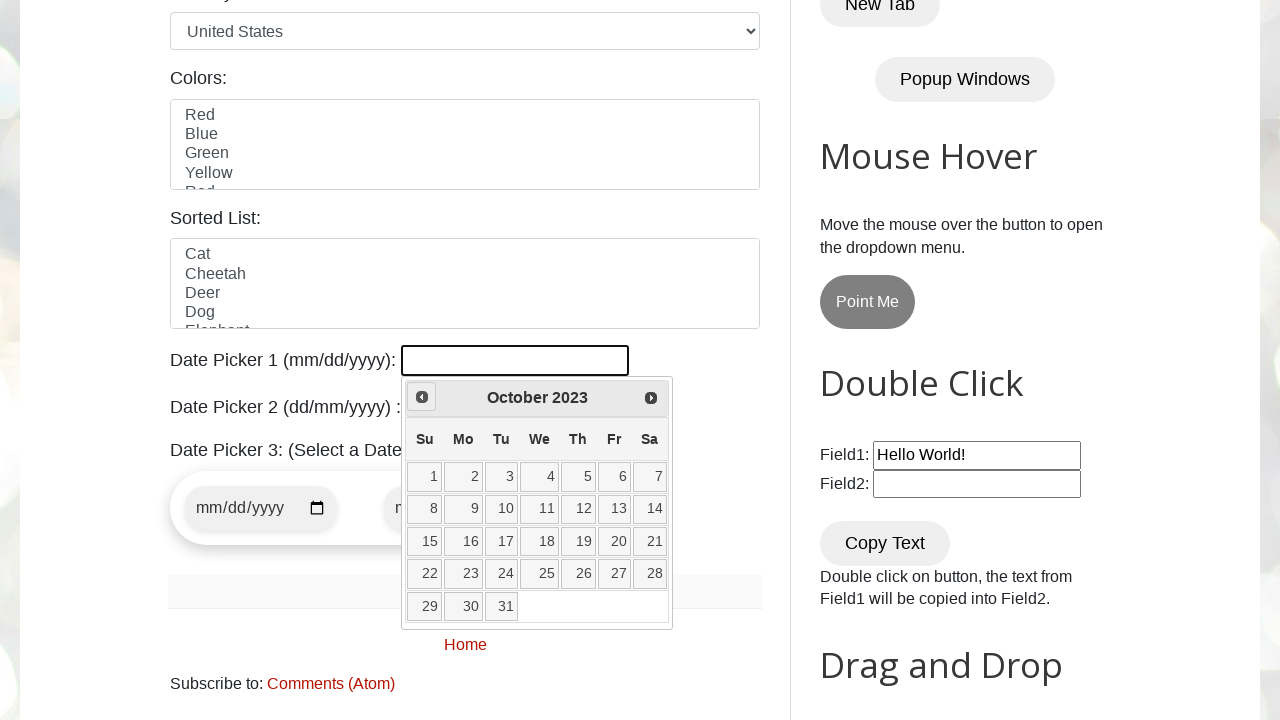

Retrieved current month: October
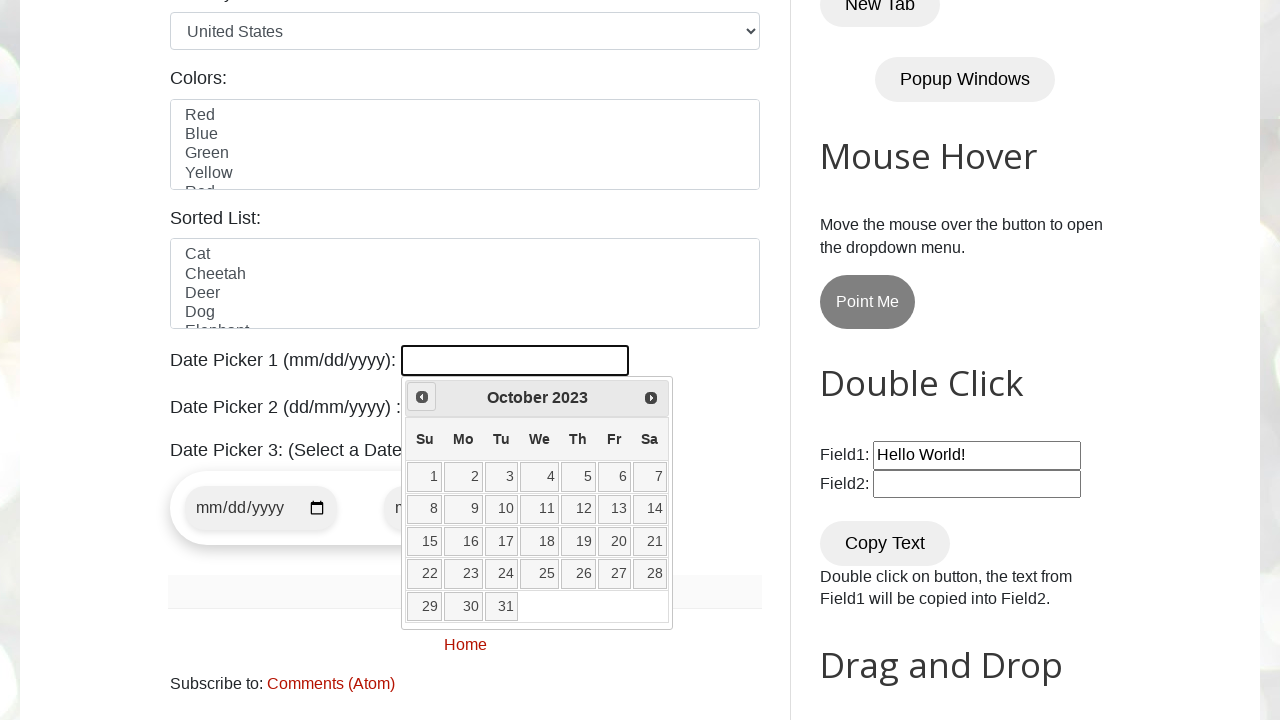

Clicked previous month button to navigate backwards at (422, 397) on xpath=//a[@title='Prev']
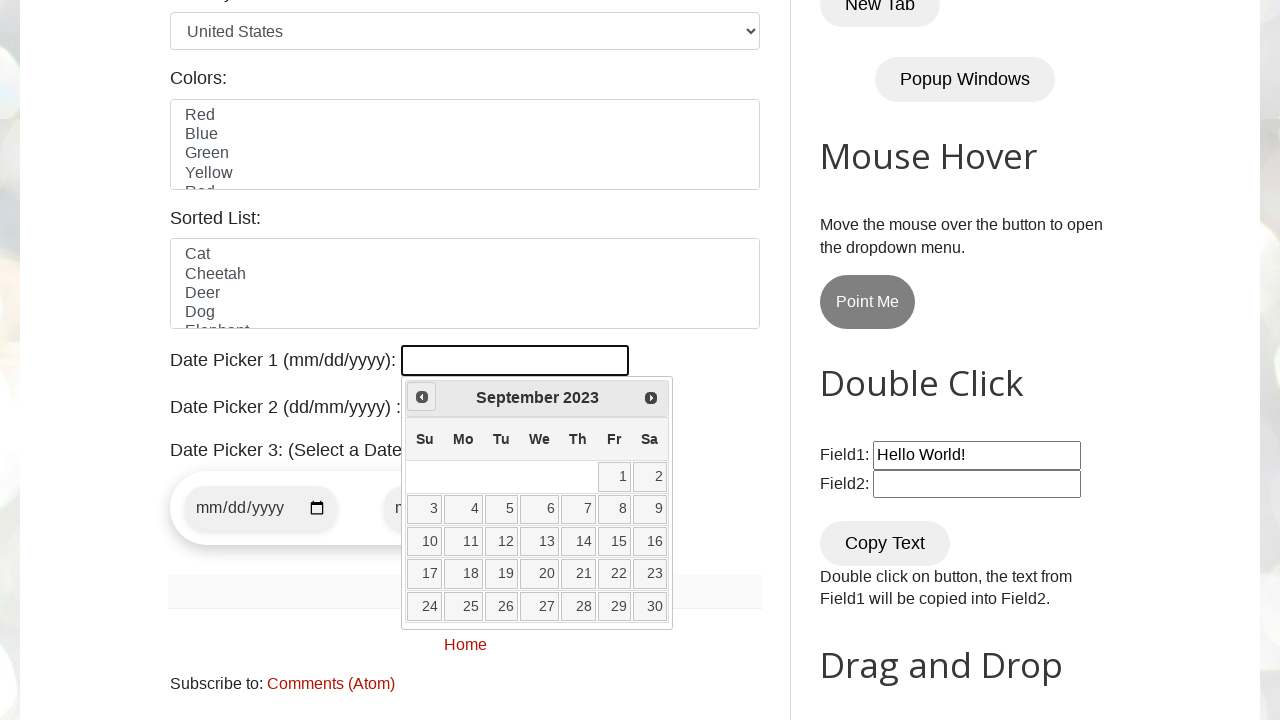

Retrieved current year: 2023
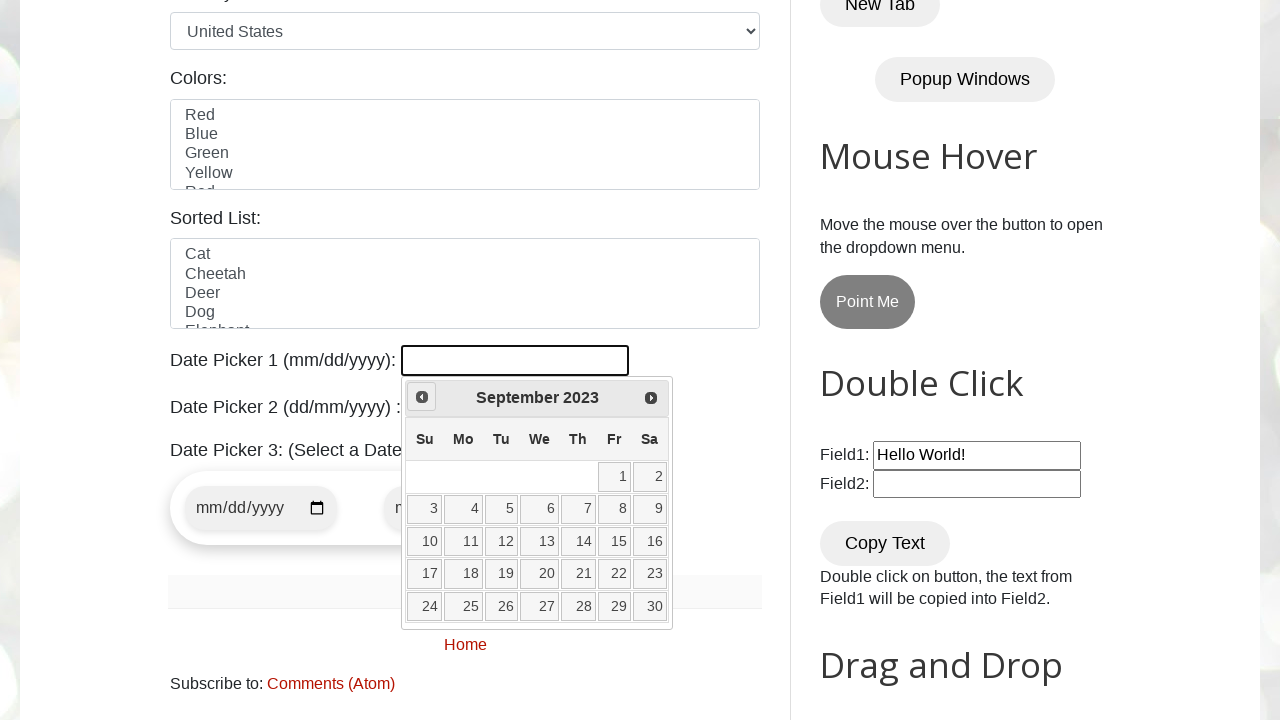

Retrieved current month: September
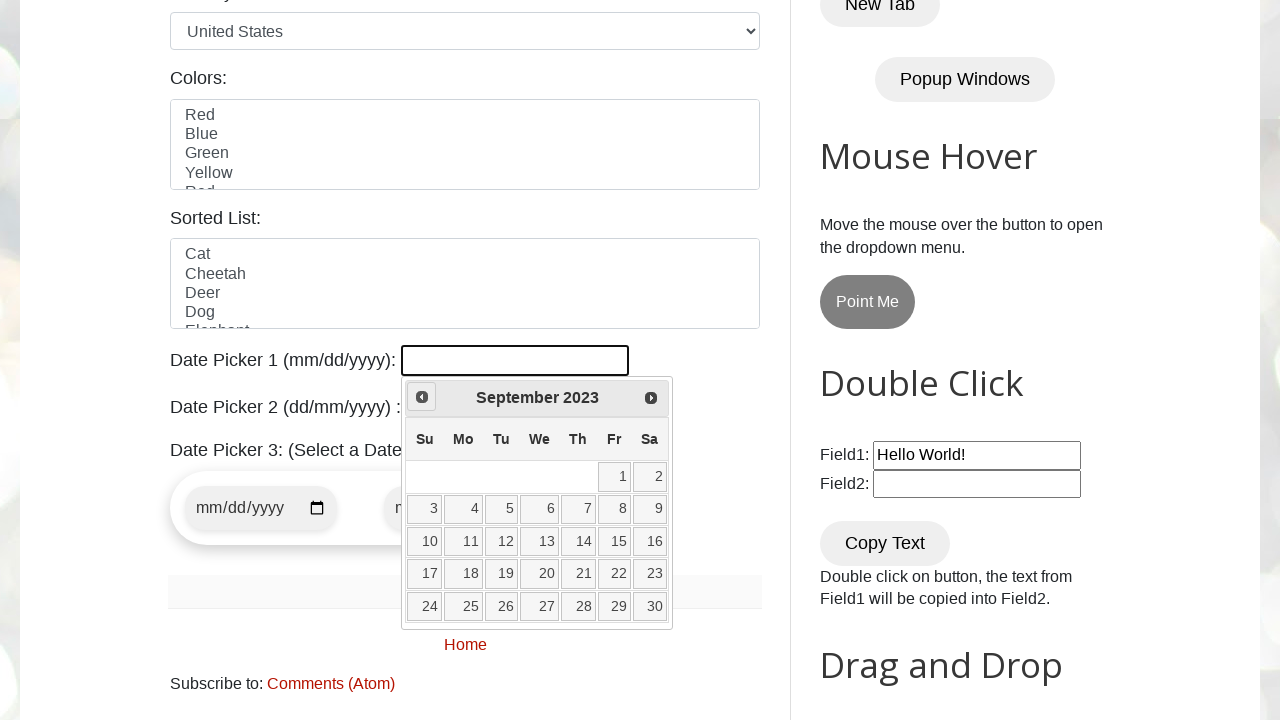

Clicked previous month button to navigate backwards at (422, 397) on xpath=//a[@title='Prev']
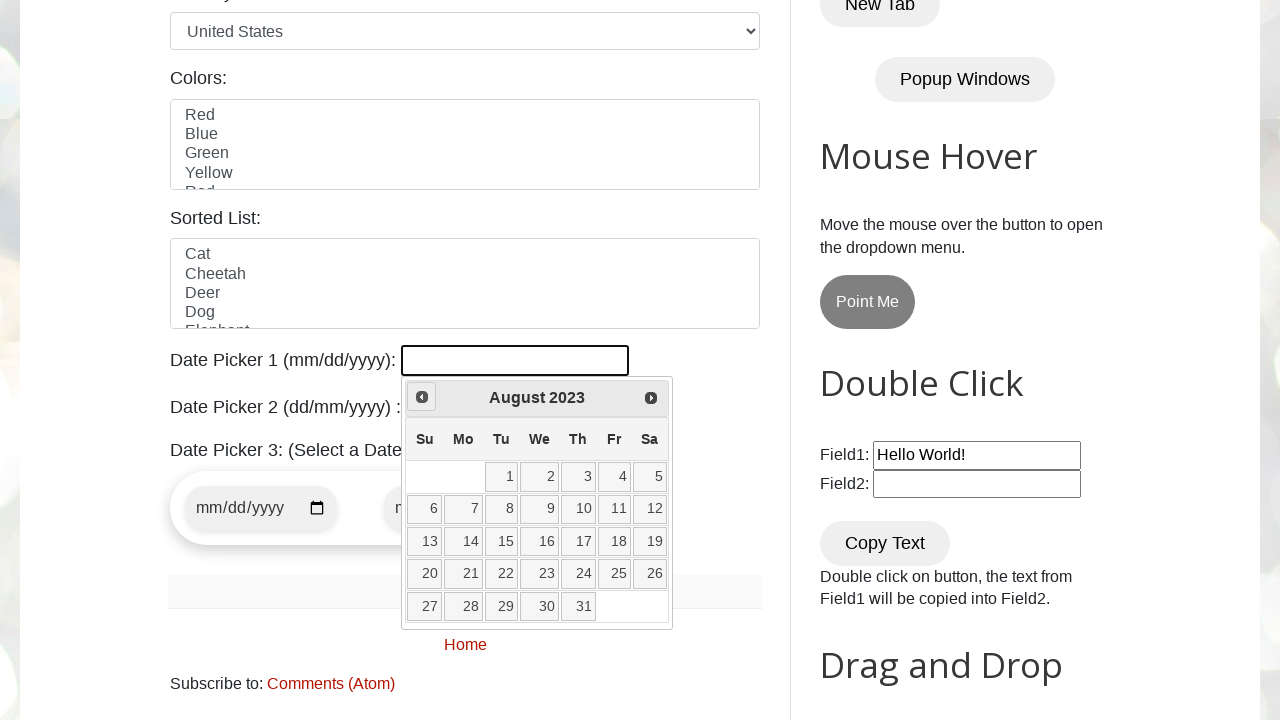

Retrieved current year: 2023
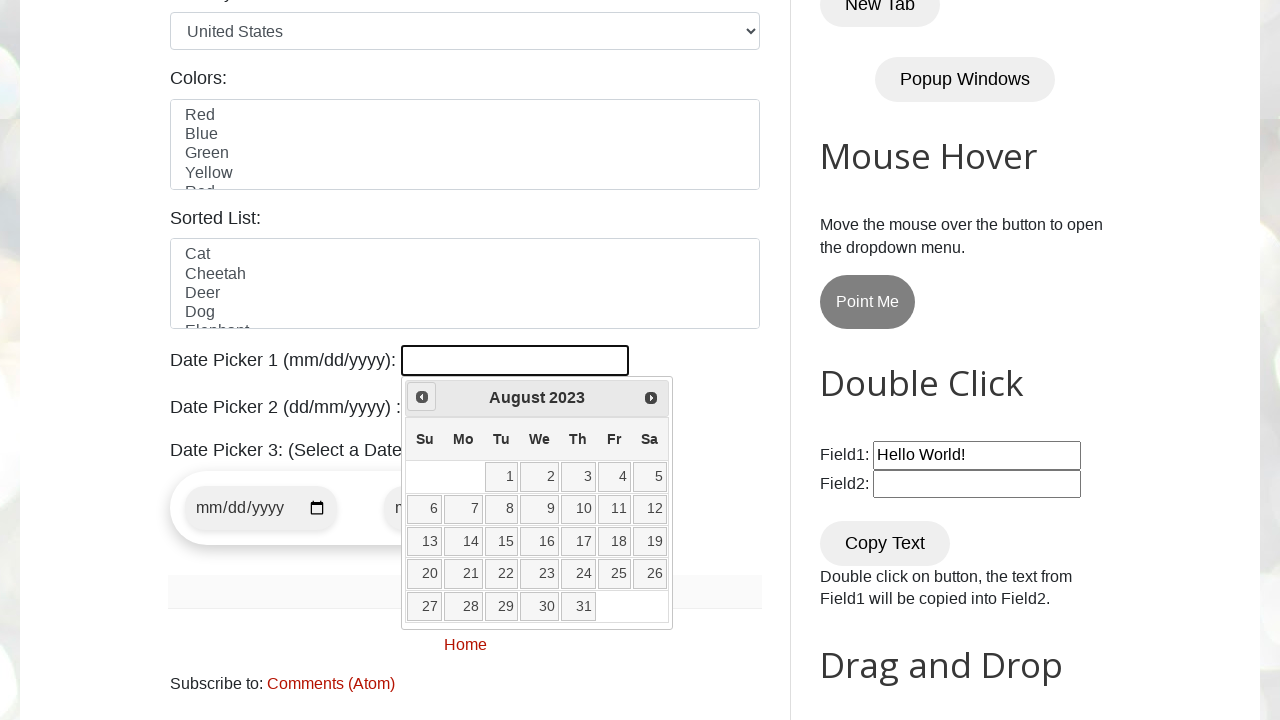

Retrieved current month: August
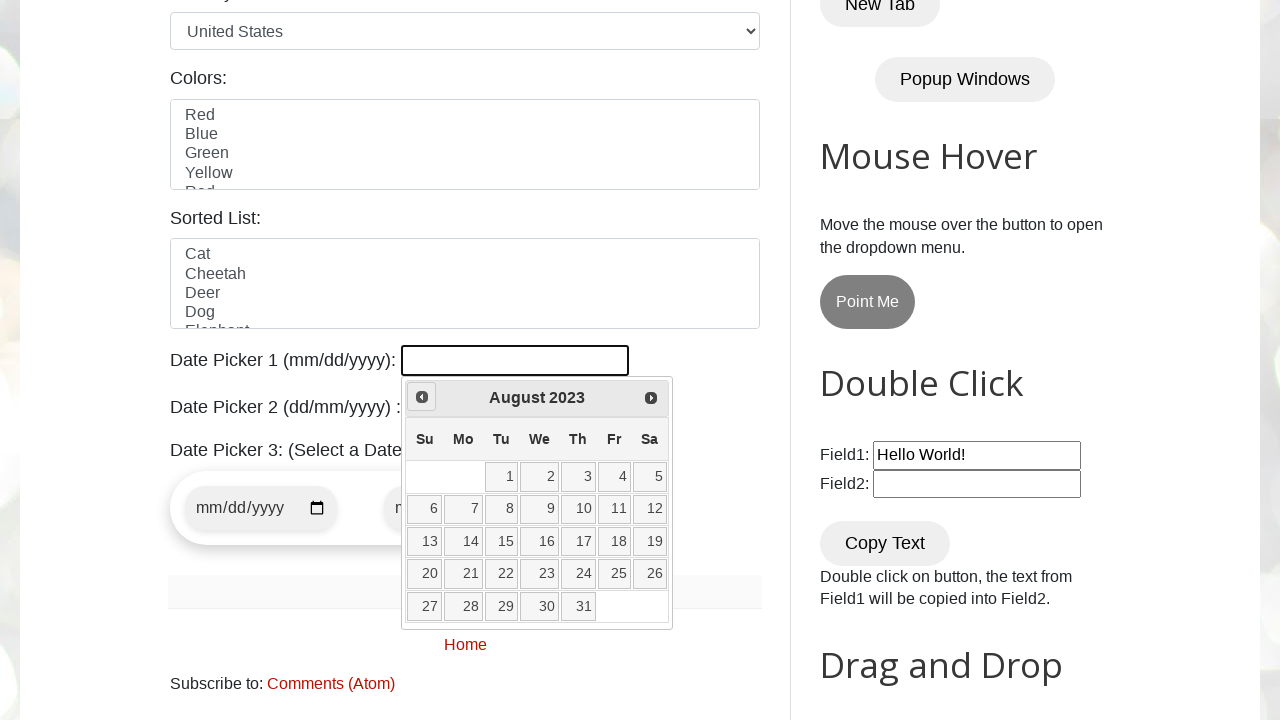

Clicked previous month button to navigate backwards at (422, 397) on xpath=//a[@title='Prev']
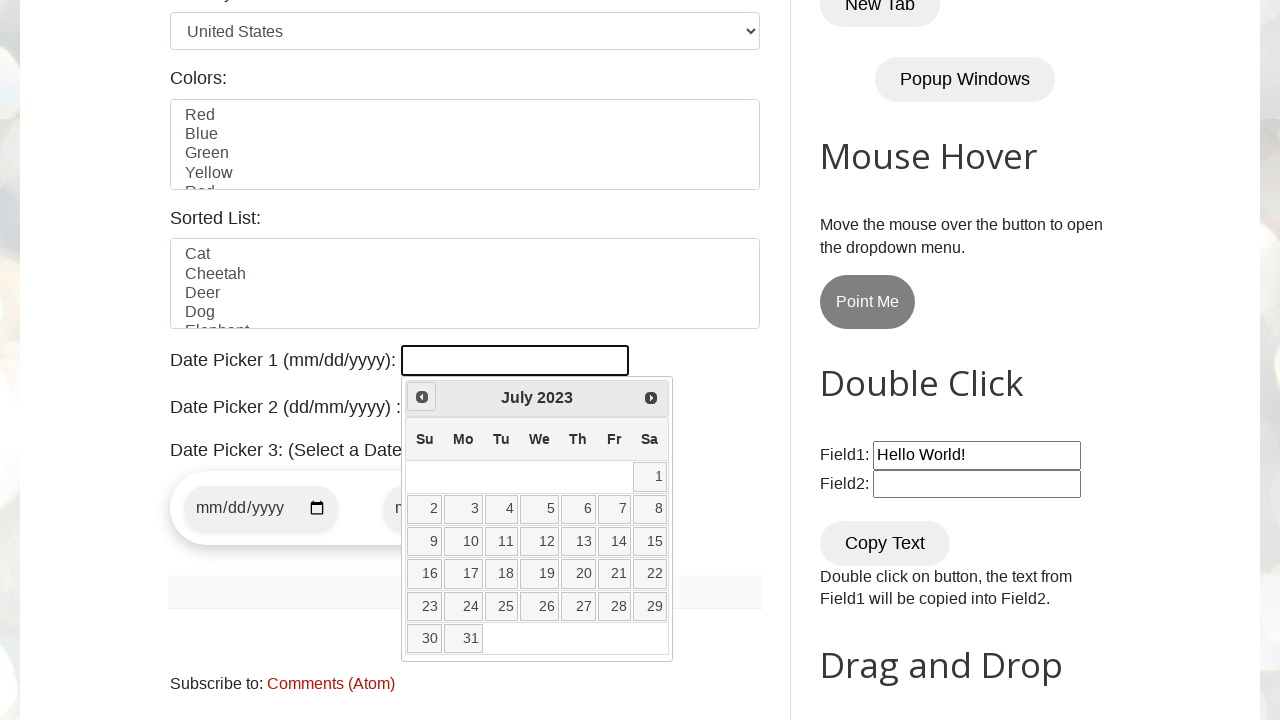

Retrieved current year: 2023
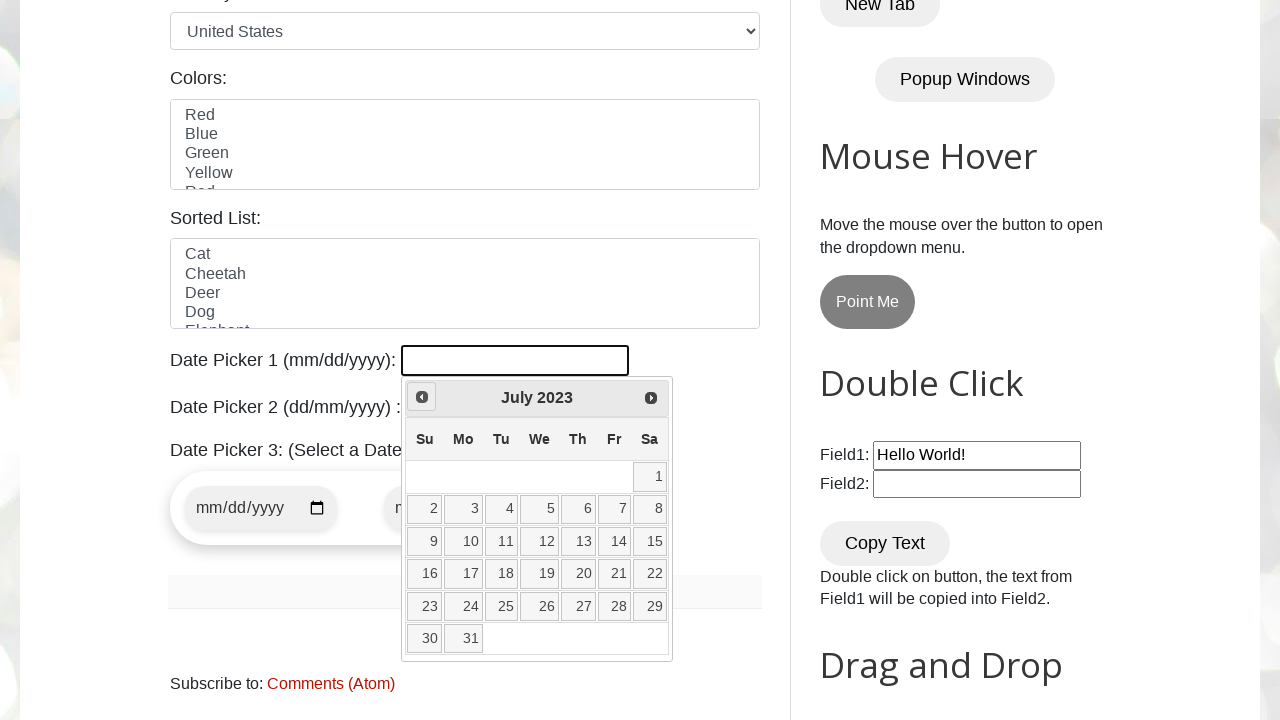

Retrieved current month: July
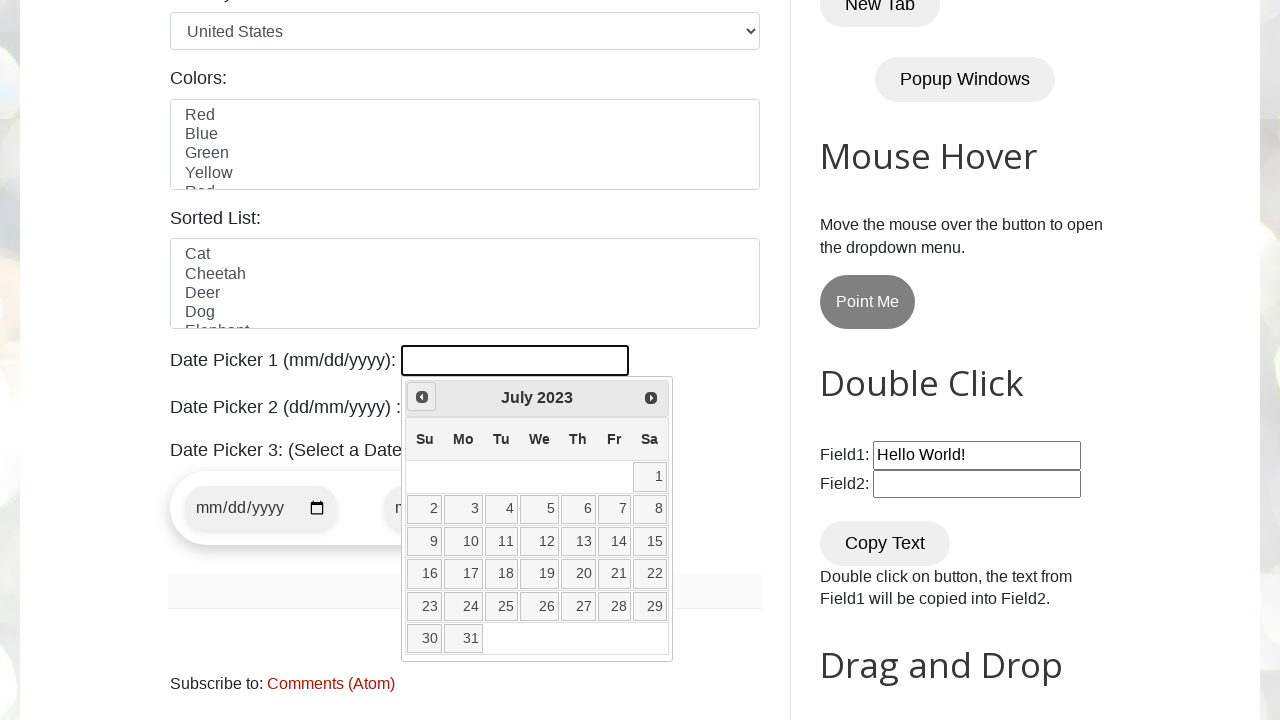

Clicked previous month button to navigate backwards at (422, 397) on xpath=//a[@title='Prev']
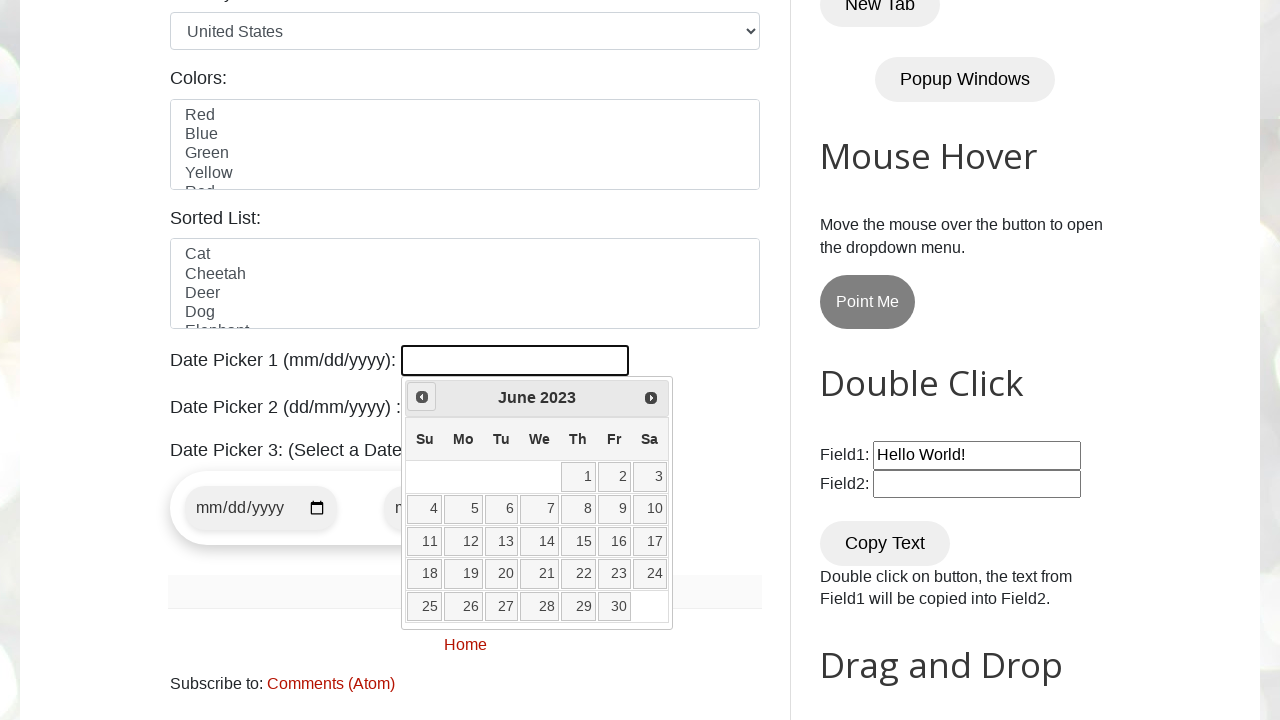

Retrieved current year: 2023
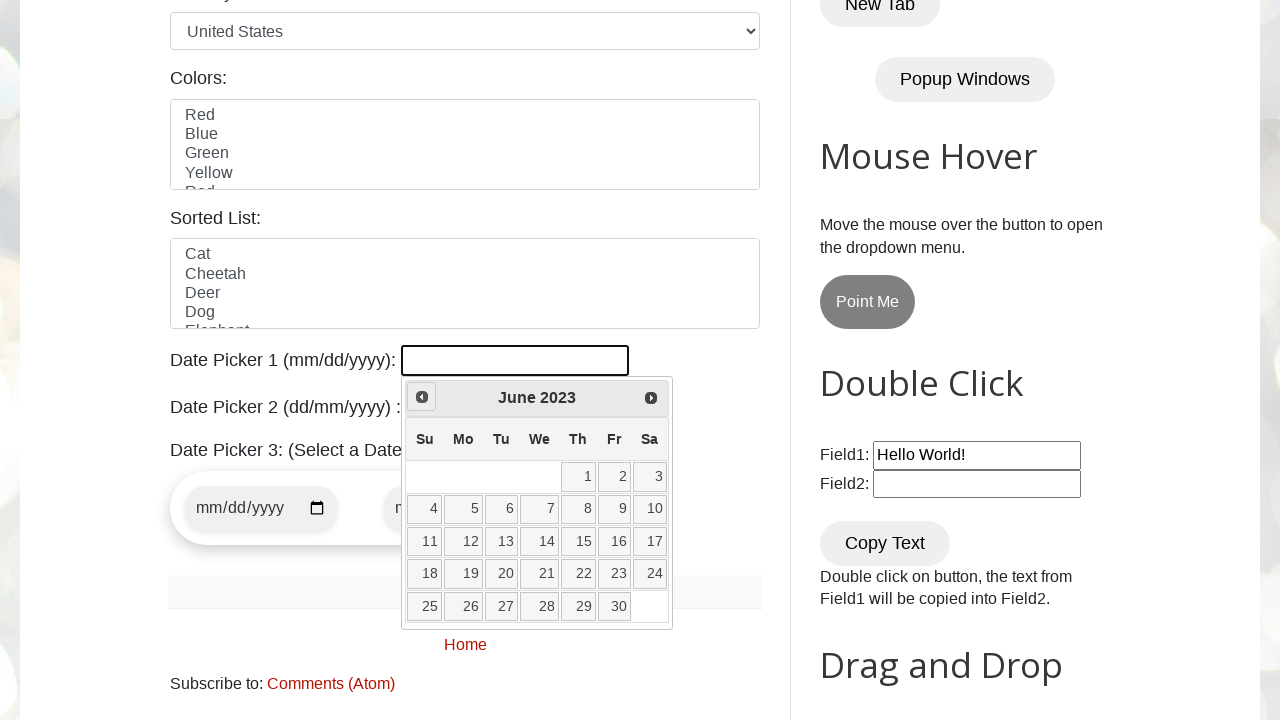

Retrieved current month: June
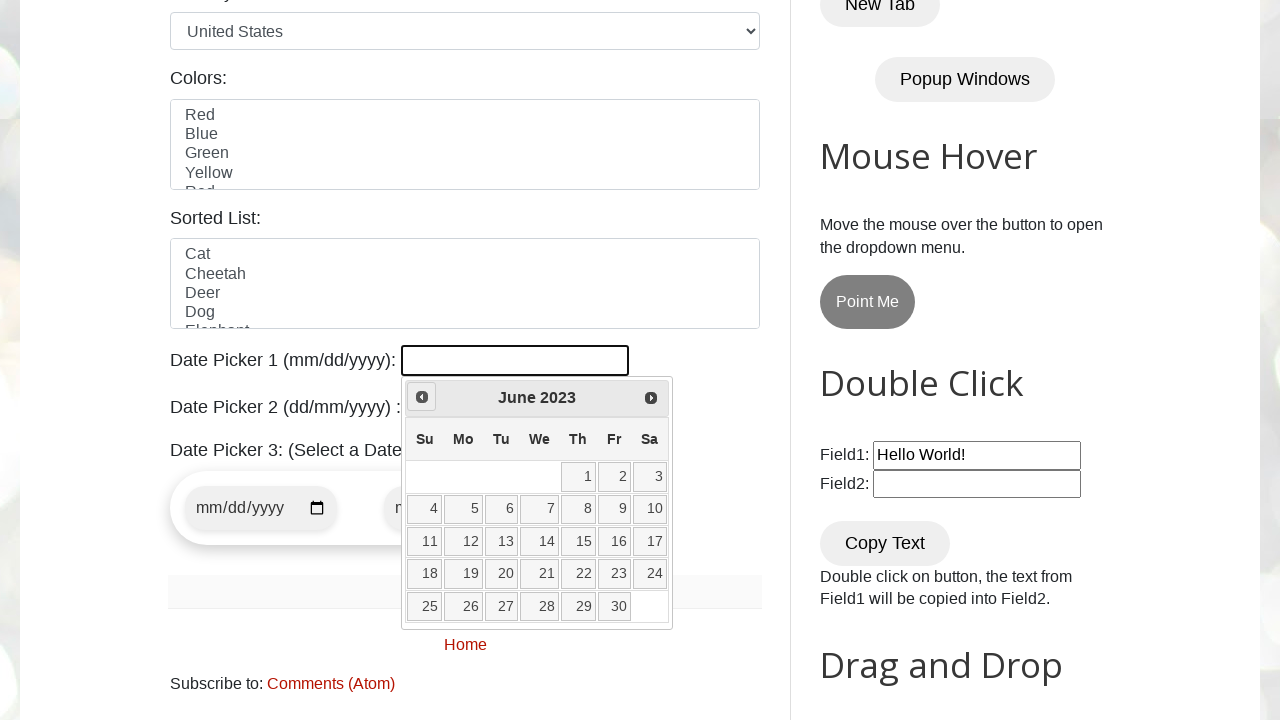

Clicked previous month button to navigate backwards at (422, 397) on xpath=//a[@title='Prev']
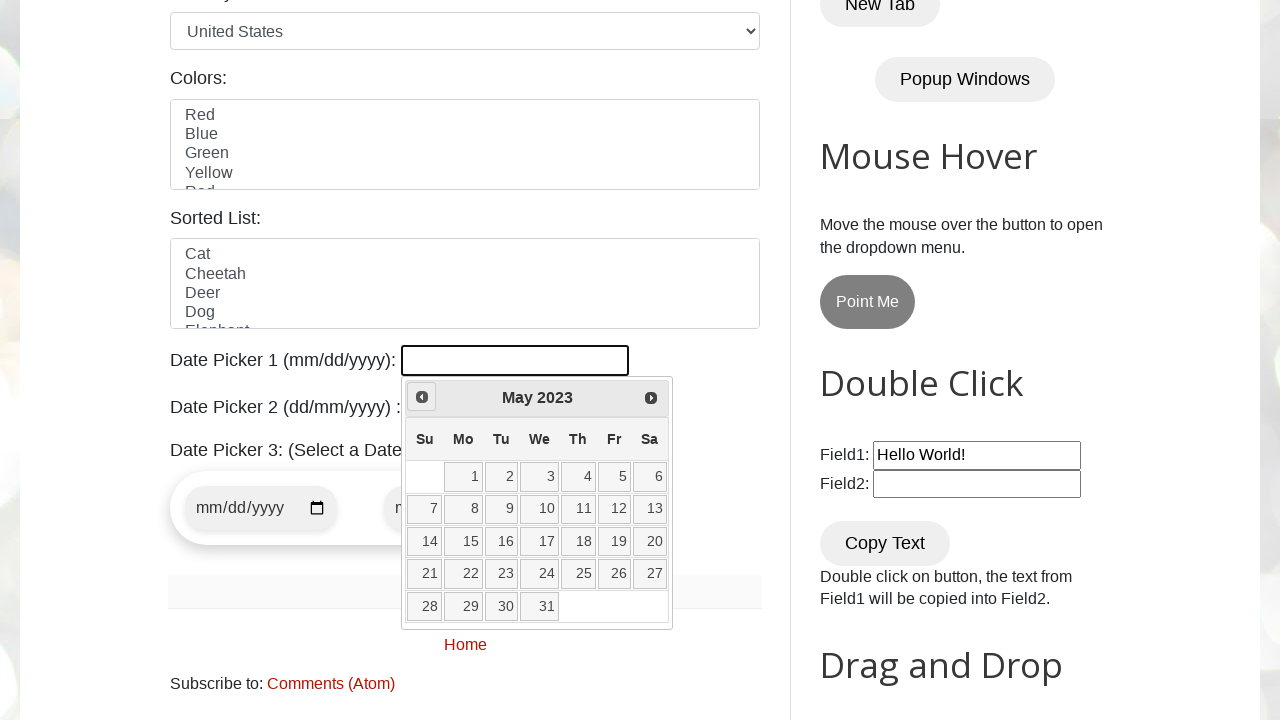

Retrieved current year: 2023
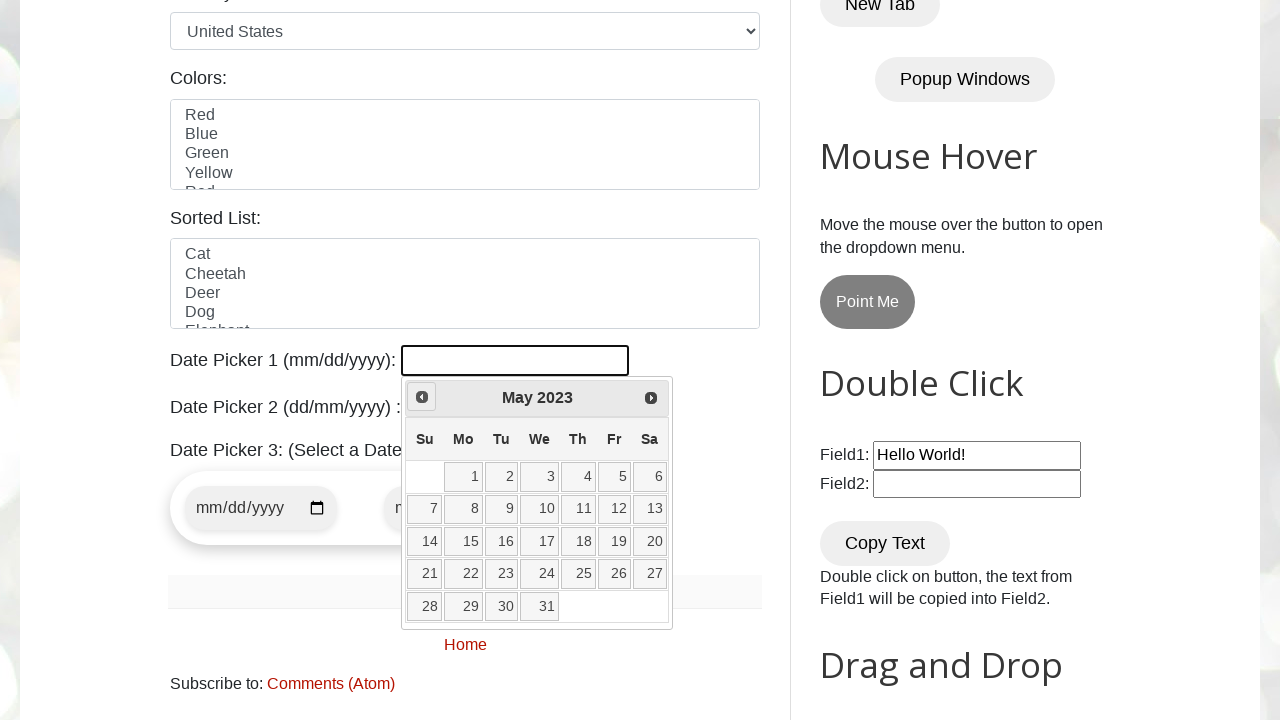

Retrieved current month: May
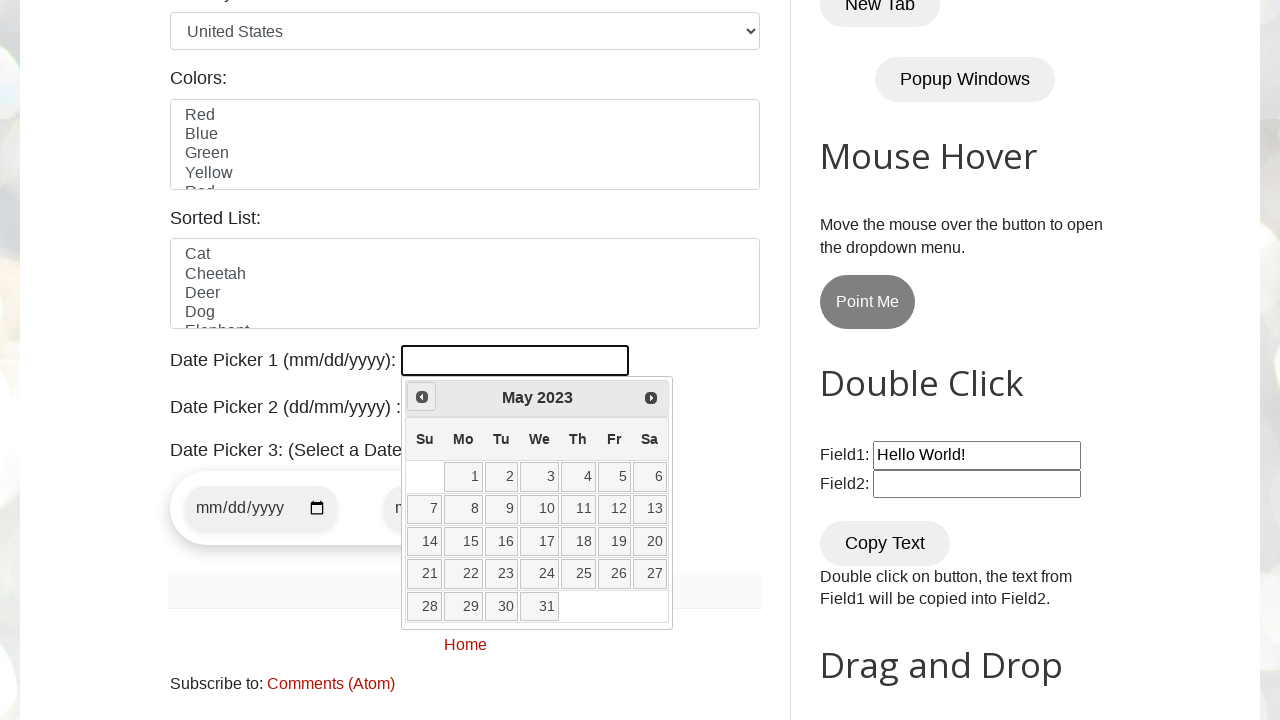

Clicked previous month button to navigate backwards at (422, 397) on xpath=//a[@title='Prev']
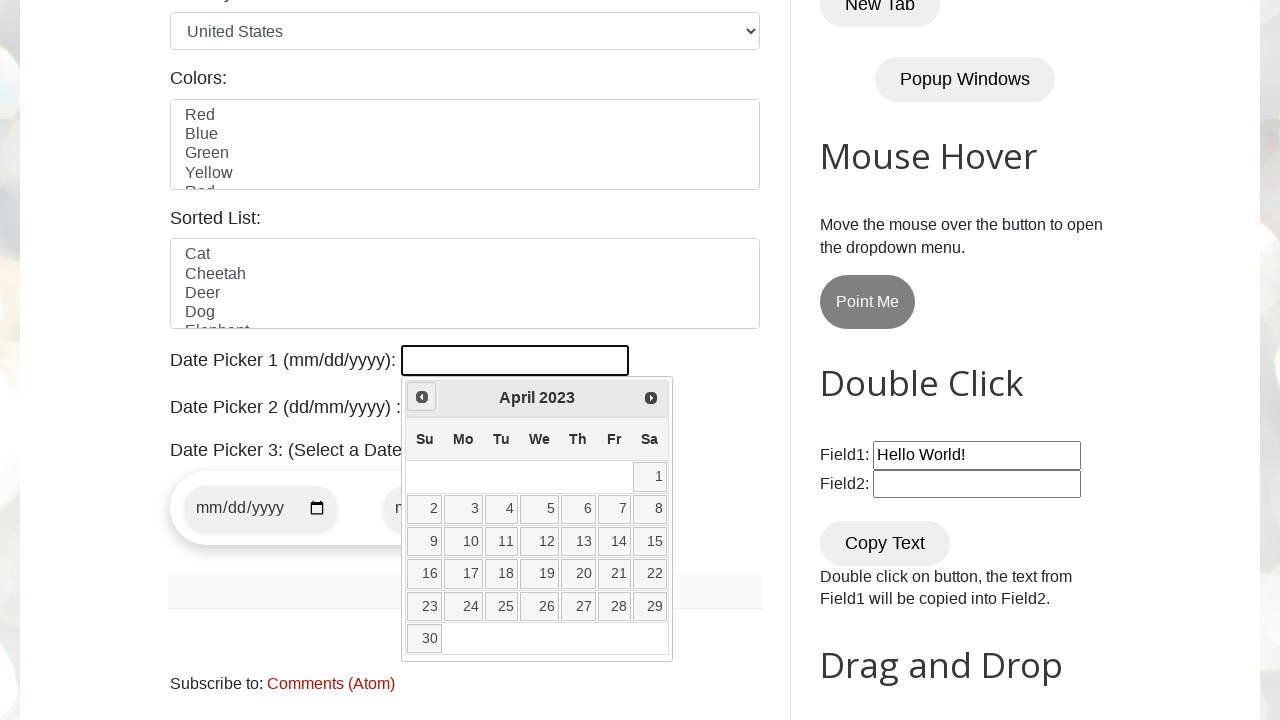

Retrieved current year: 2023
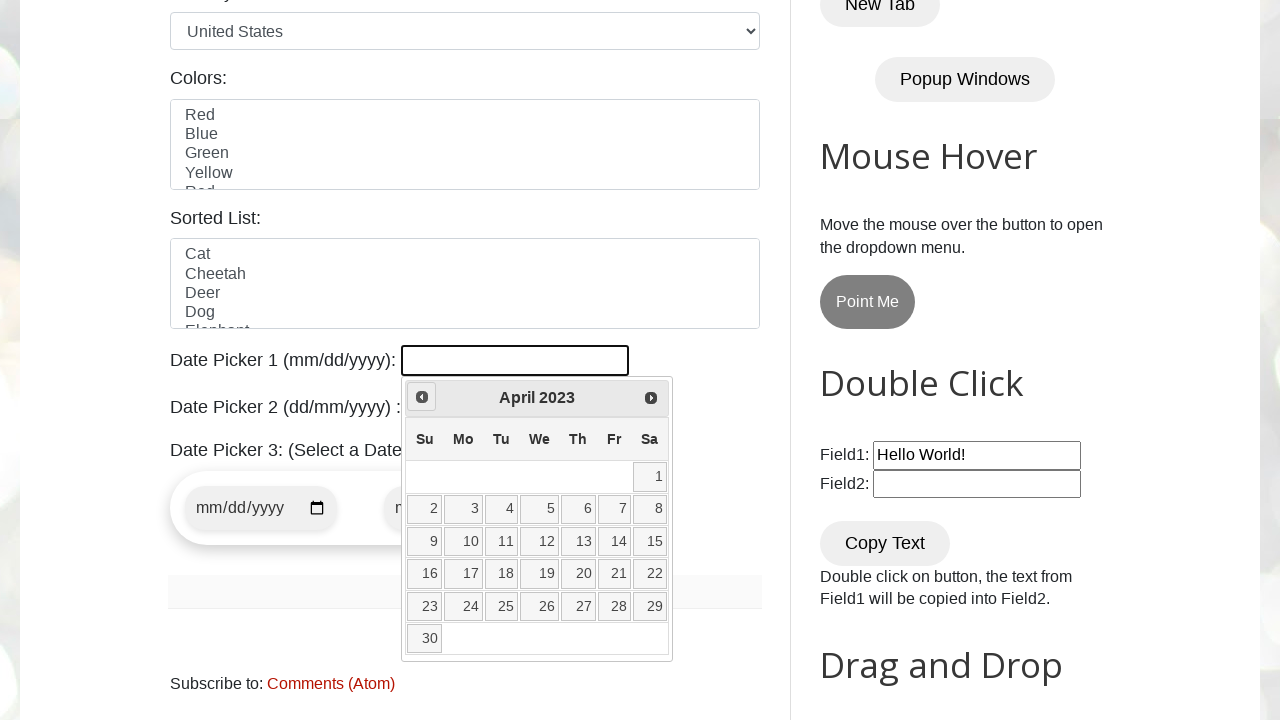

Retrieved current month: April
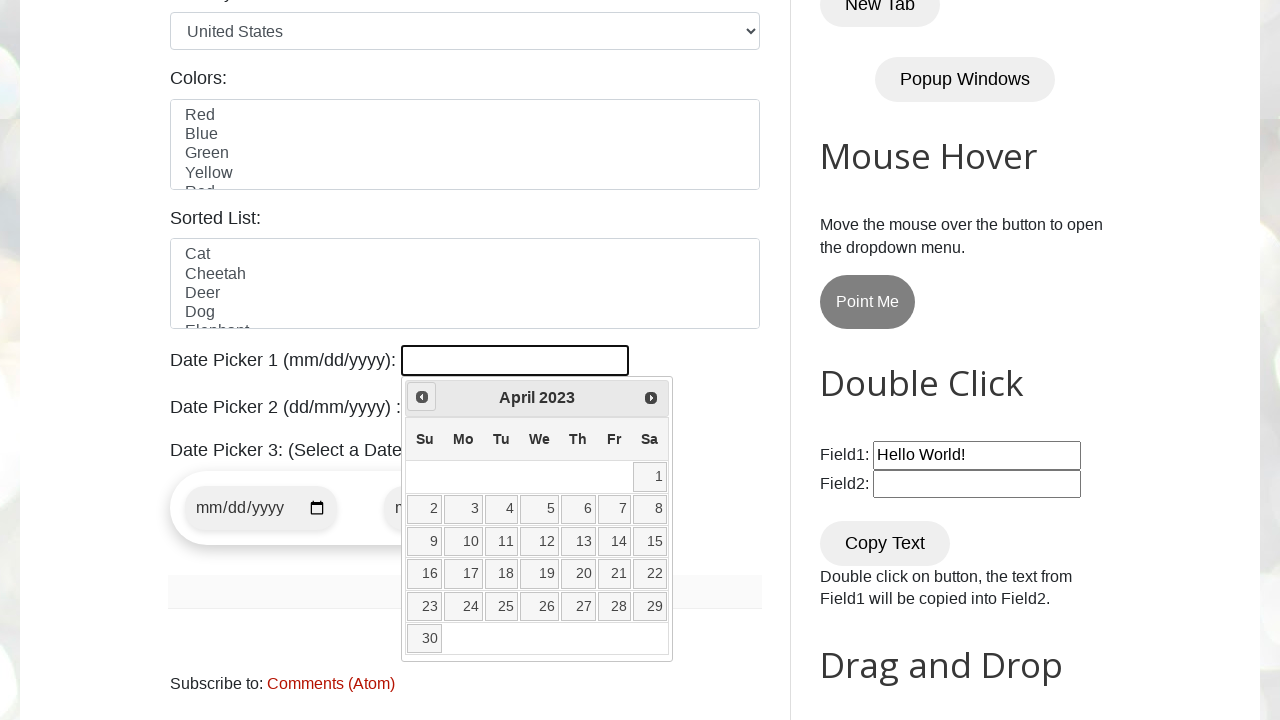

Clicked previous month button to navigate backwards at (422, 397) on xpath=//a[@title='Prev']
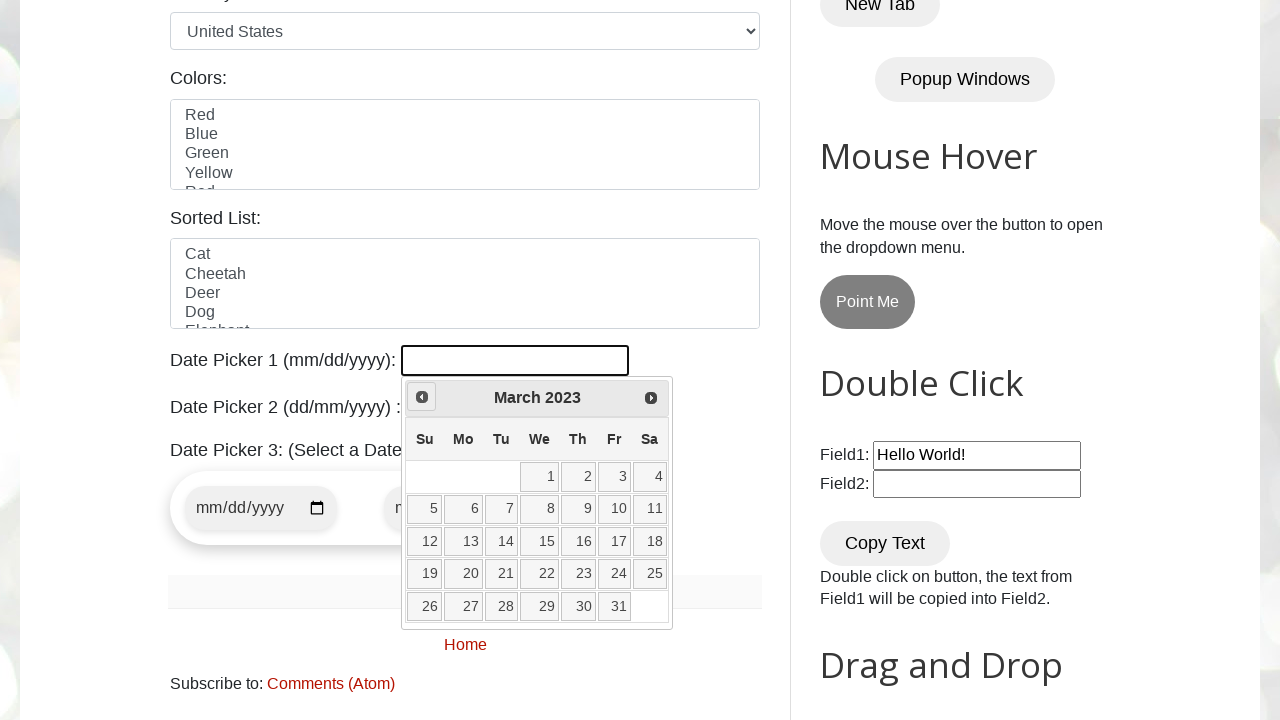

Retrieved current year: 2023
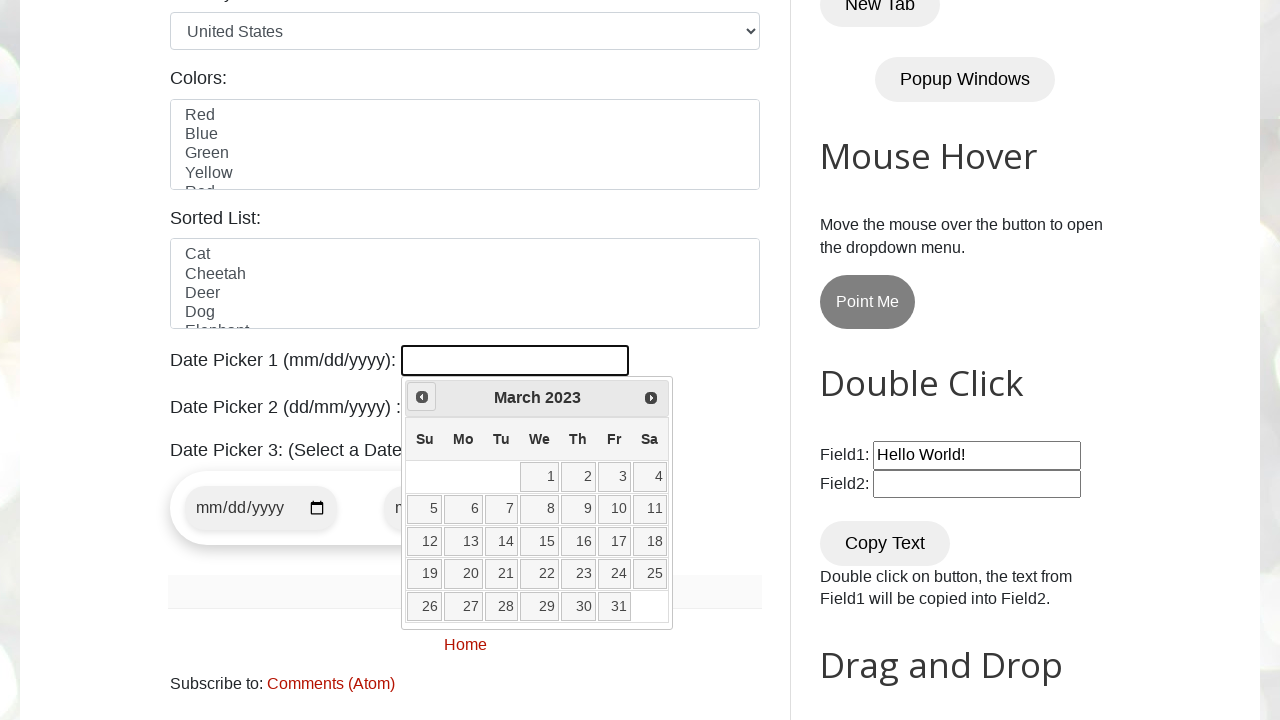

Retrieved current month: March
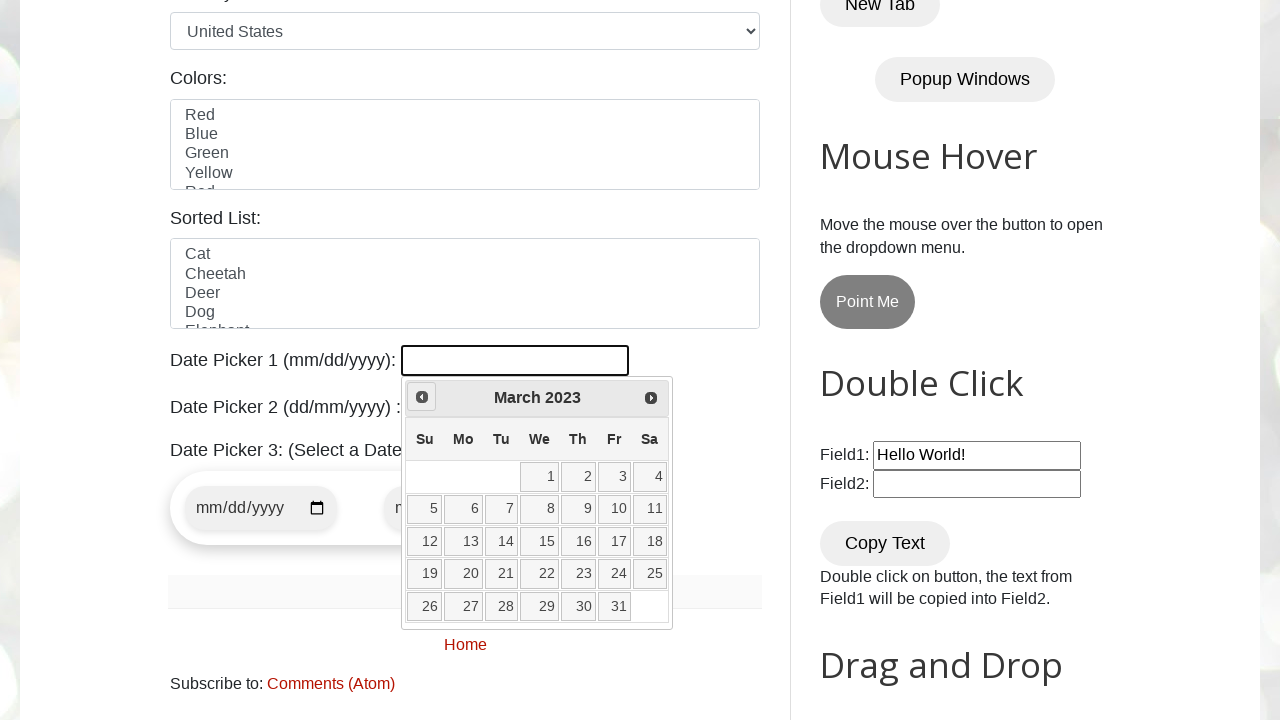

Clicked previous month button to navigate backwards at (422, 397) on xpath=//a[@title='Prev']
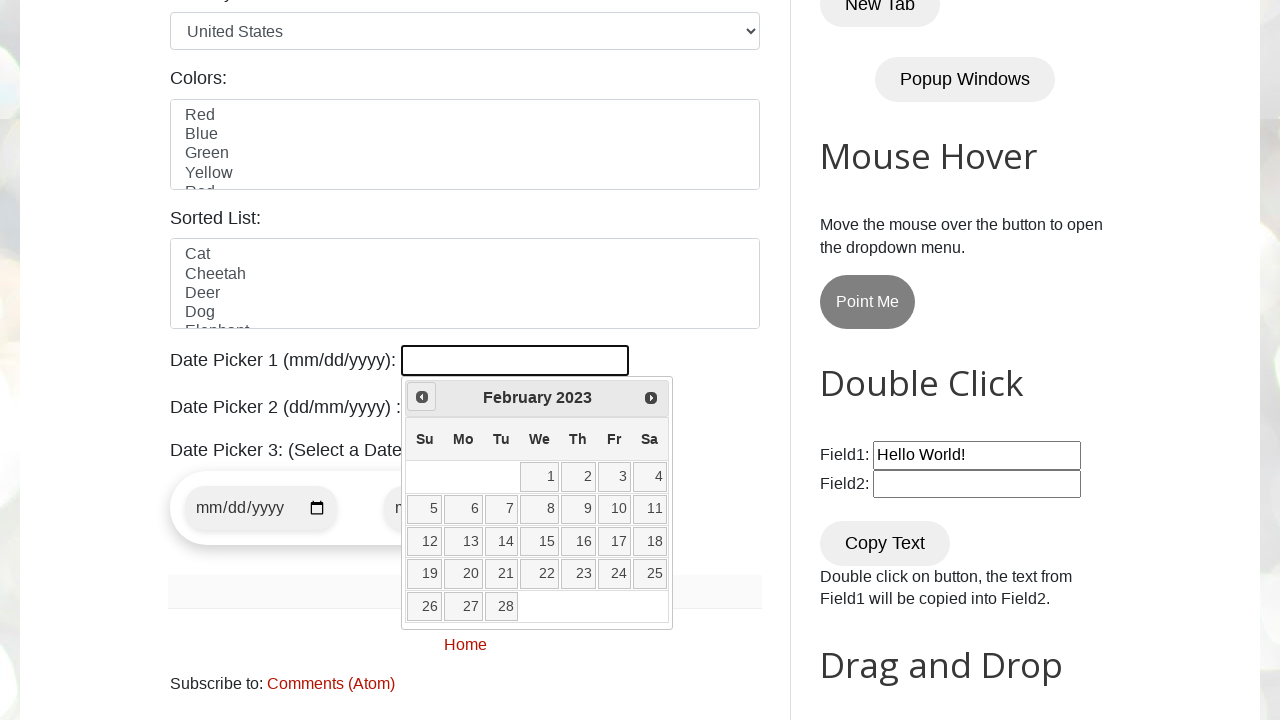

Retrieved current year: 2023
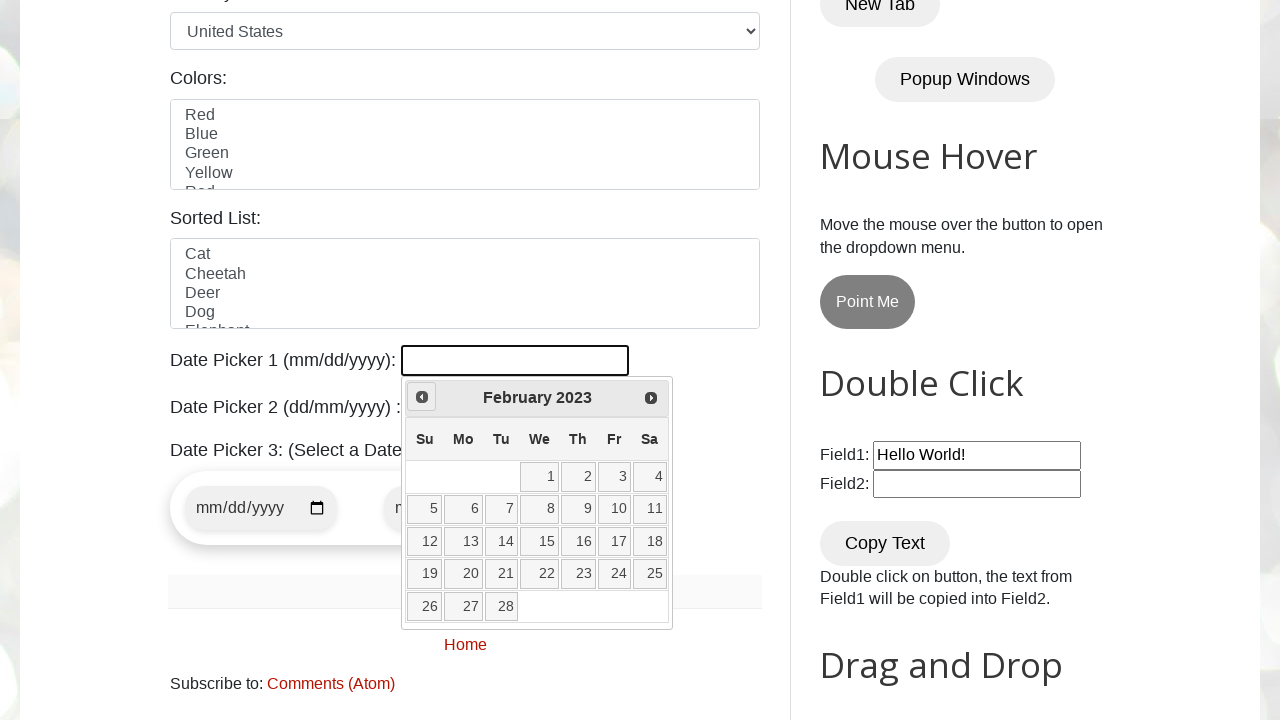

Retrieved current month: February
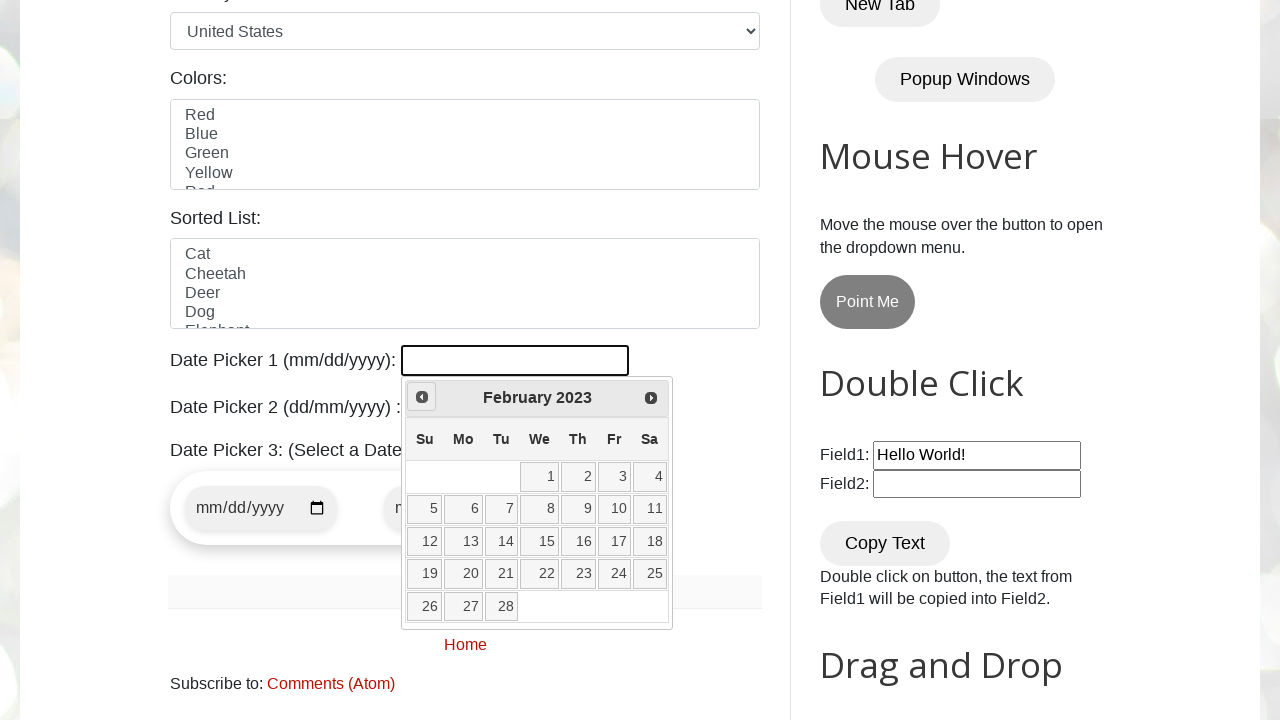

Clicked previous month button to navigate backwards at (422, 397) on xpath=//a[@title='Prev']
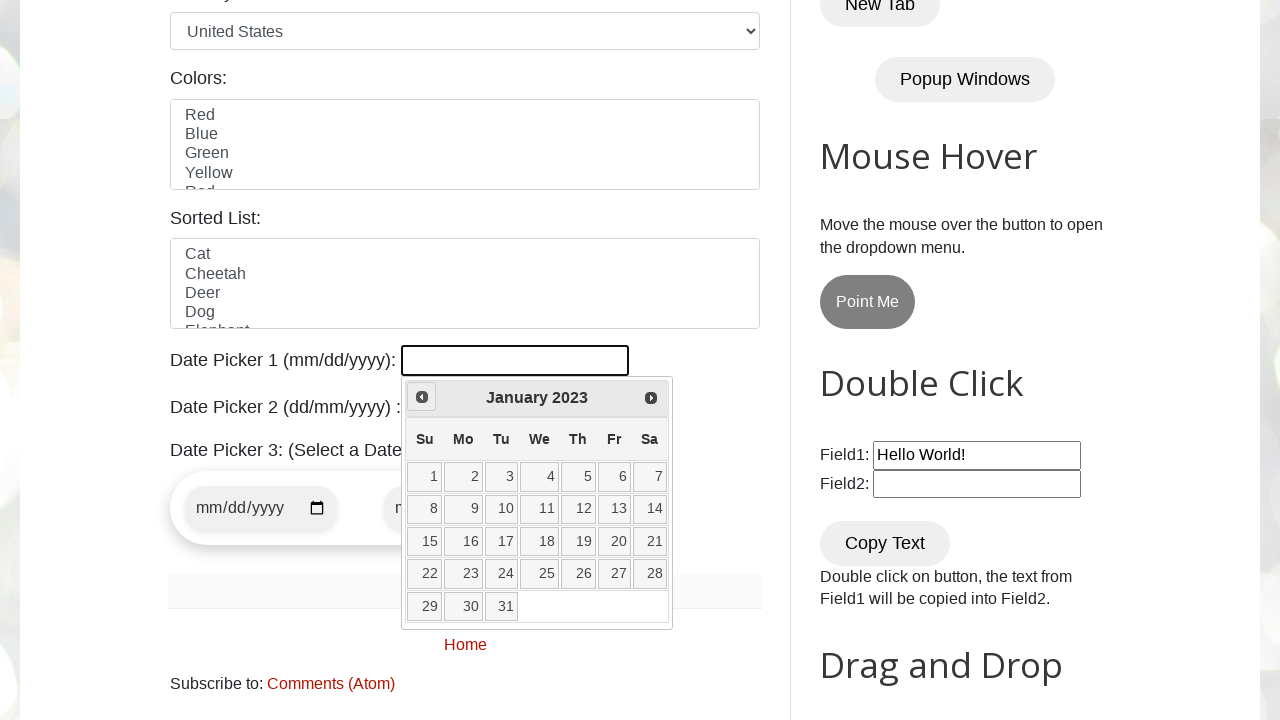

Retrieved current year: 2023
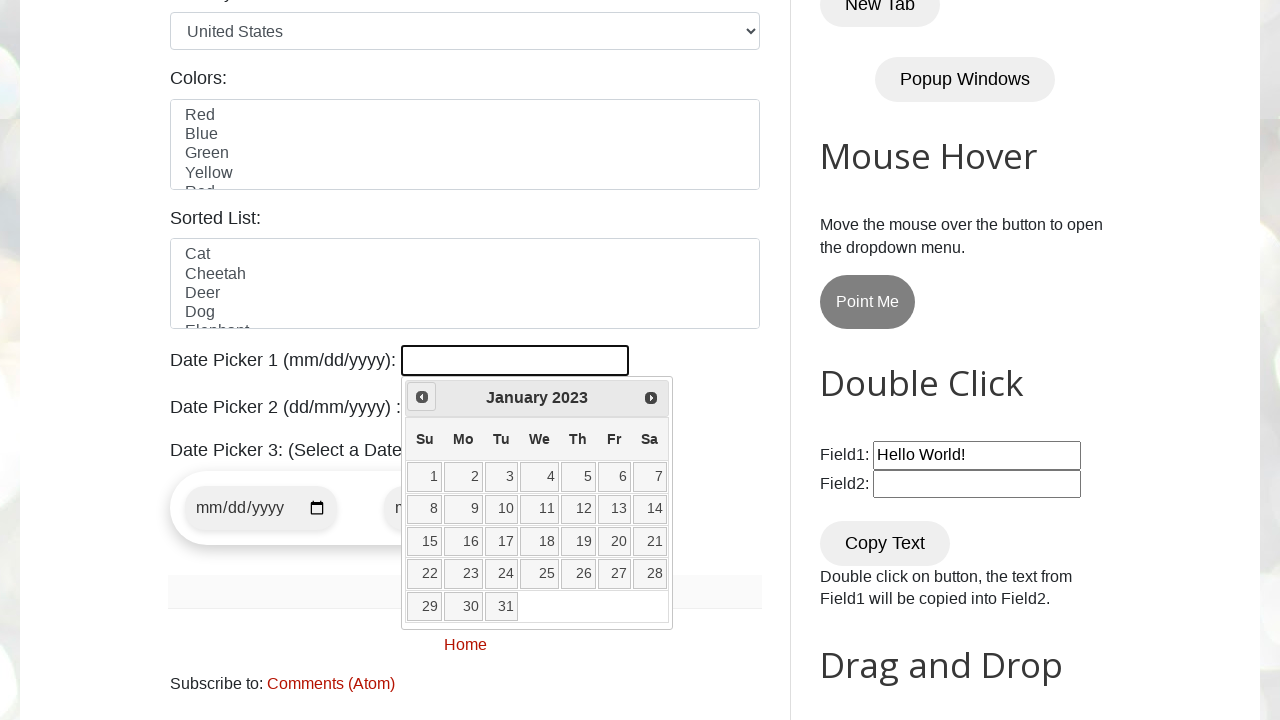

Retrieved current month: January
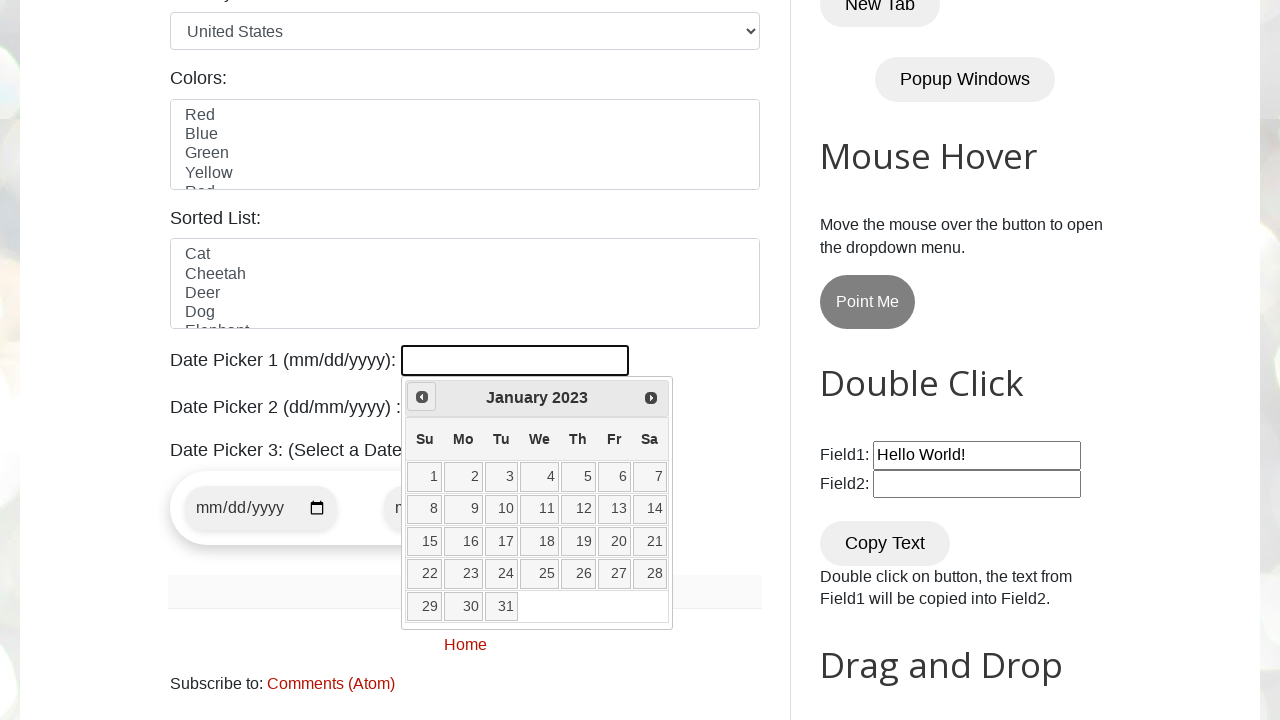

Clicked previous month button to navigate backwards at (422, 397) on xpath=//a[@title='Prev']
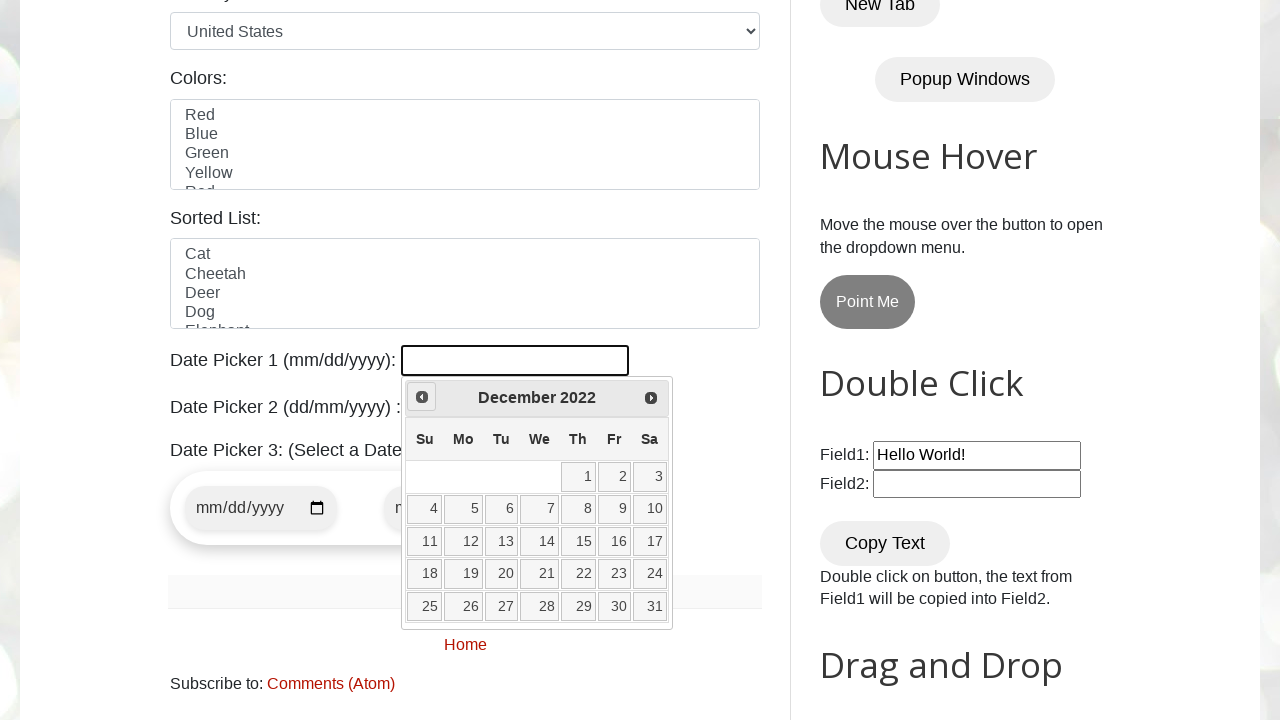

Retrieved current year: 2022
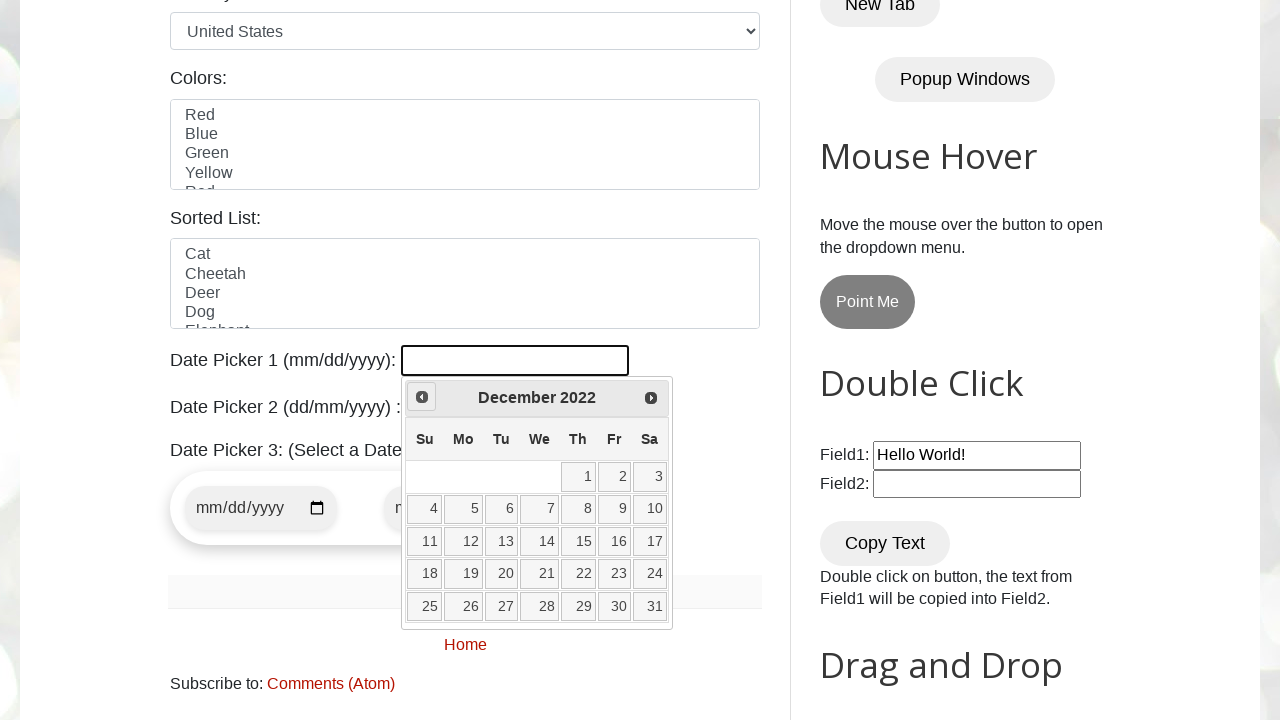

Retrieved current month: December
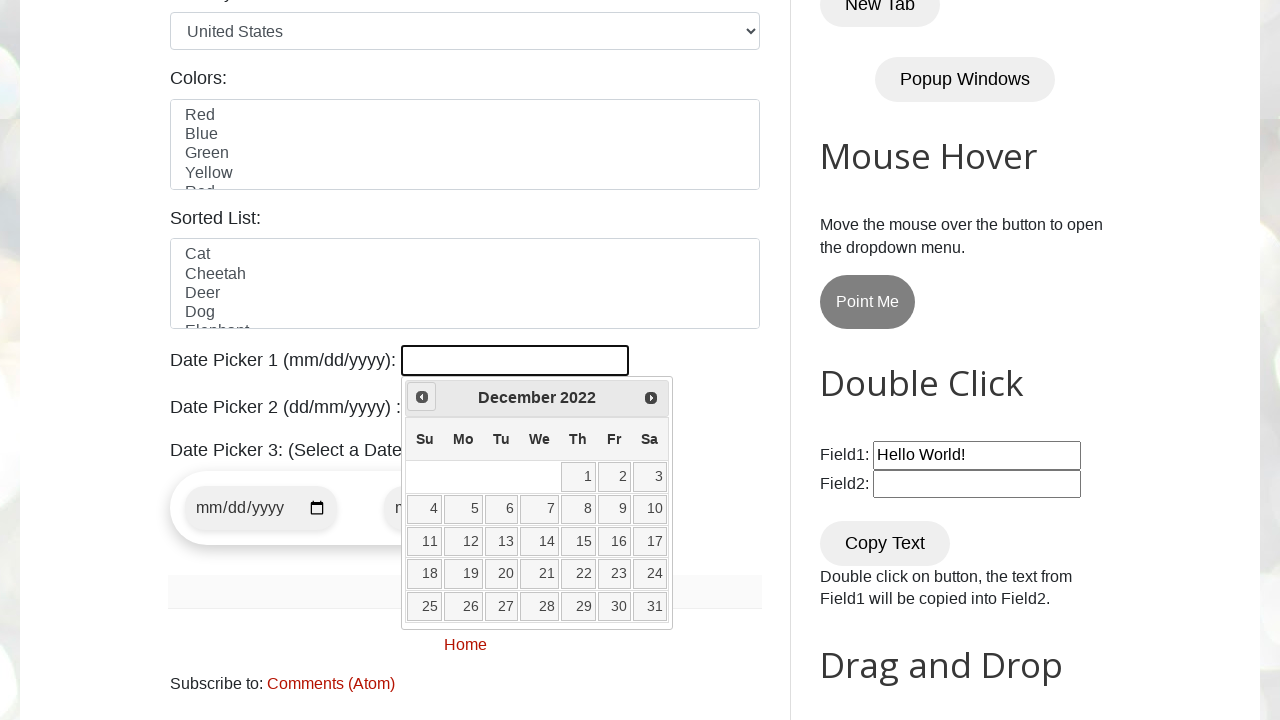

Clicked previous month button to navigate backwards at (422, 397) on xpath=//a[@title='Prev']
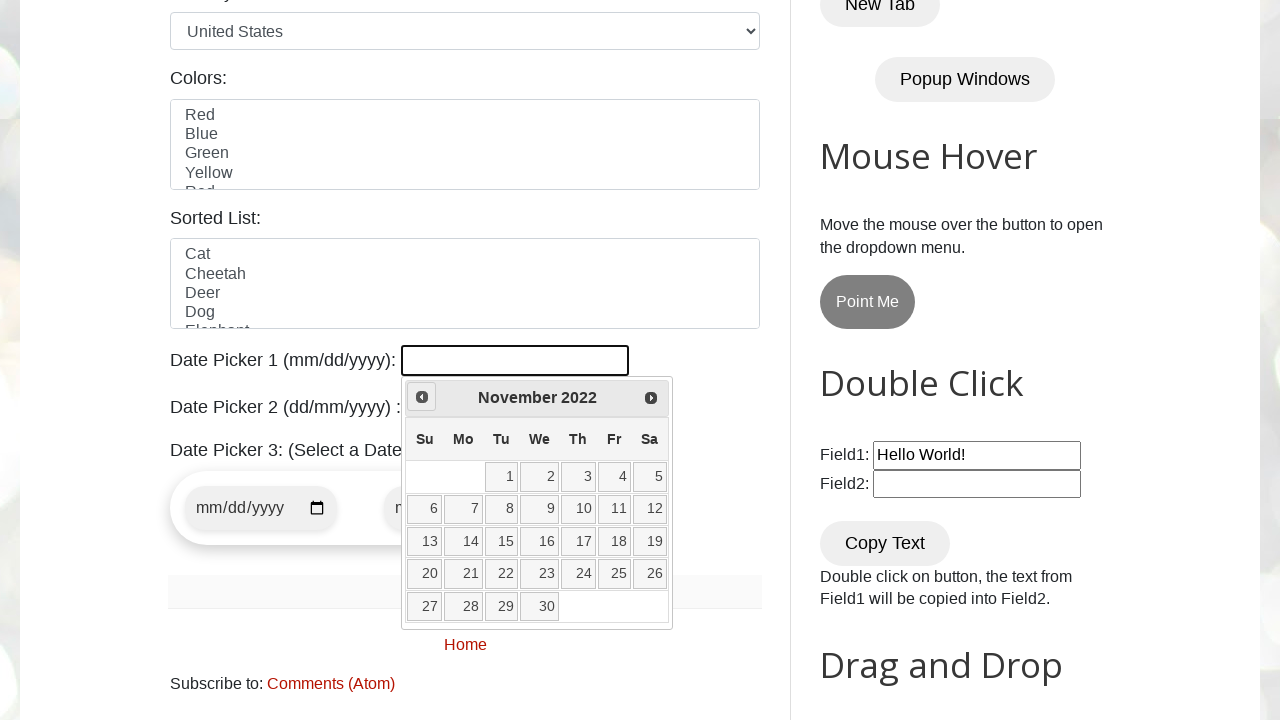

Retrieved current year: 2022
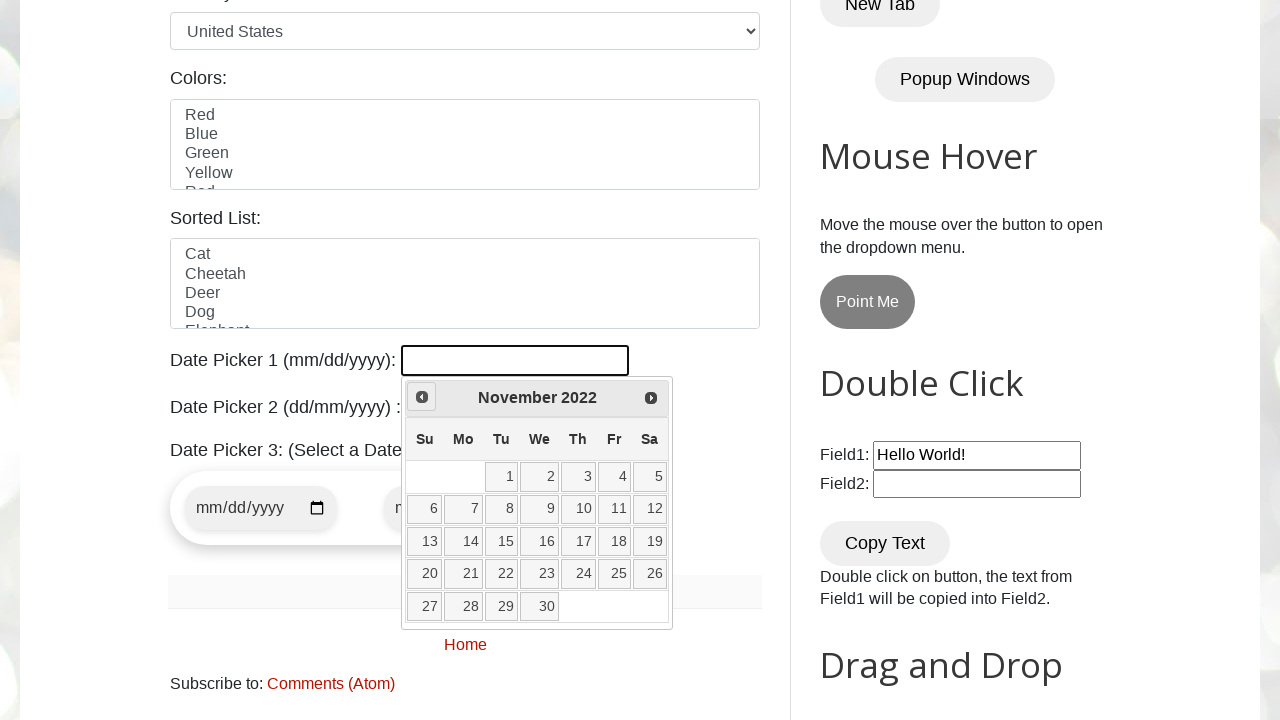

Retrieved current month: November
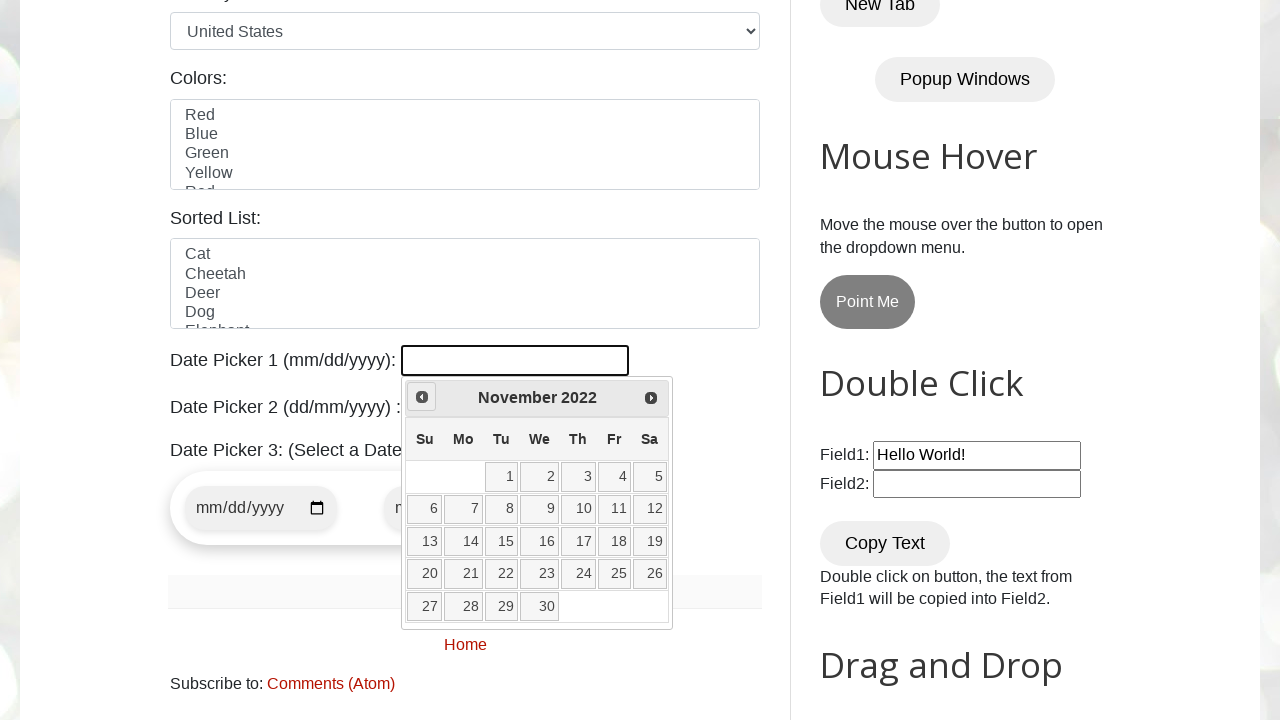

Clicked previous month button to navigate backwards at (422, 397) on xpath=//a[@title='Prev']
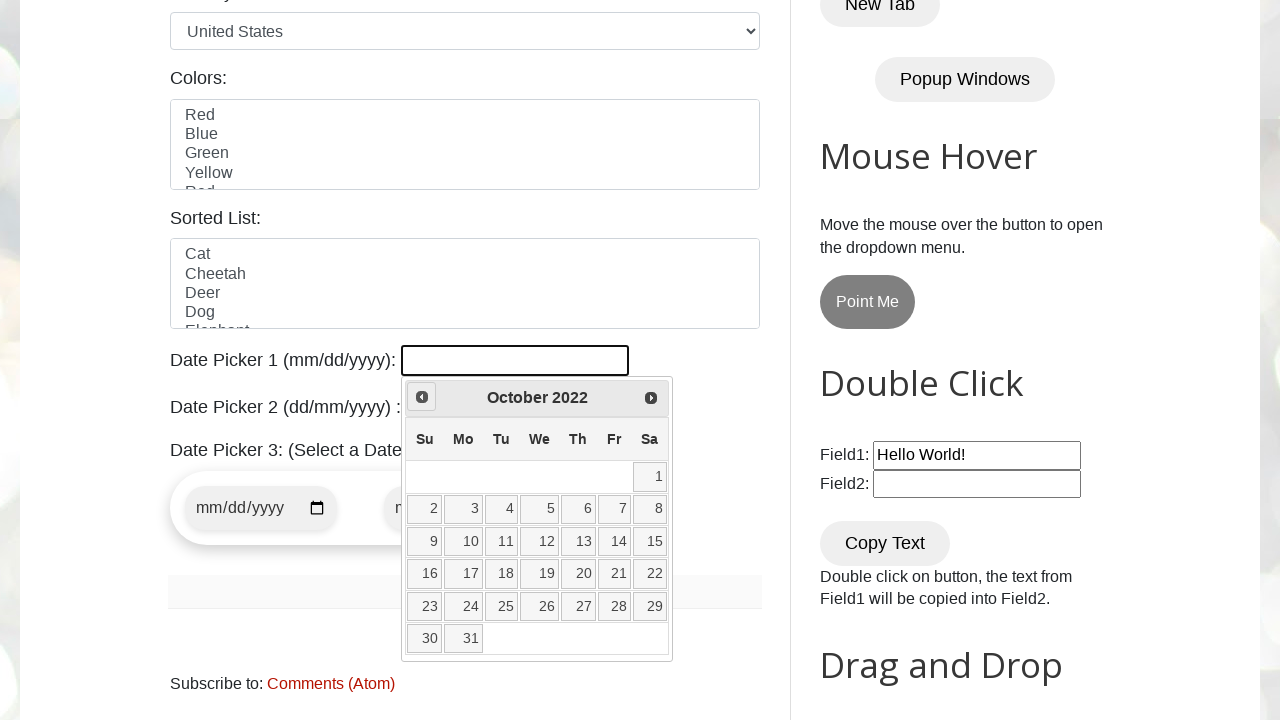

Retrieved current year: 2022
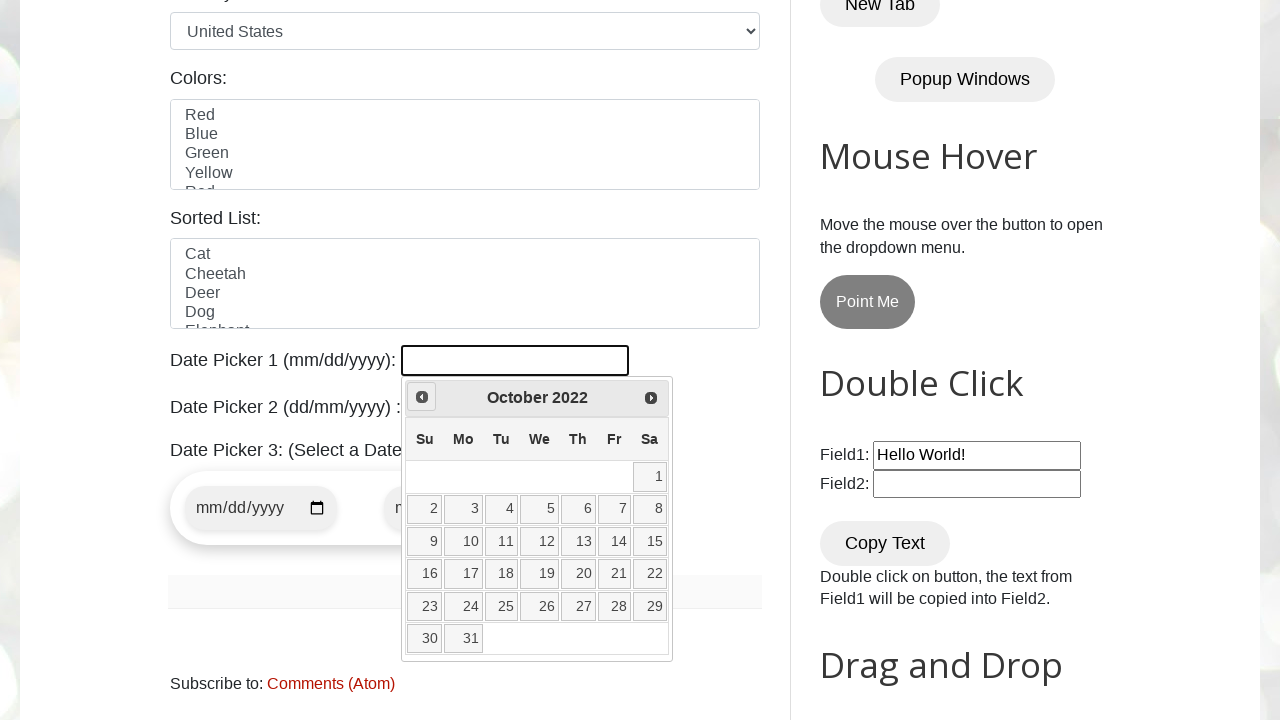

Retrieved current month: October
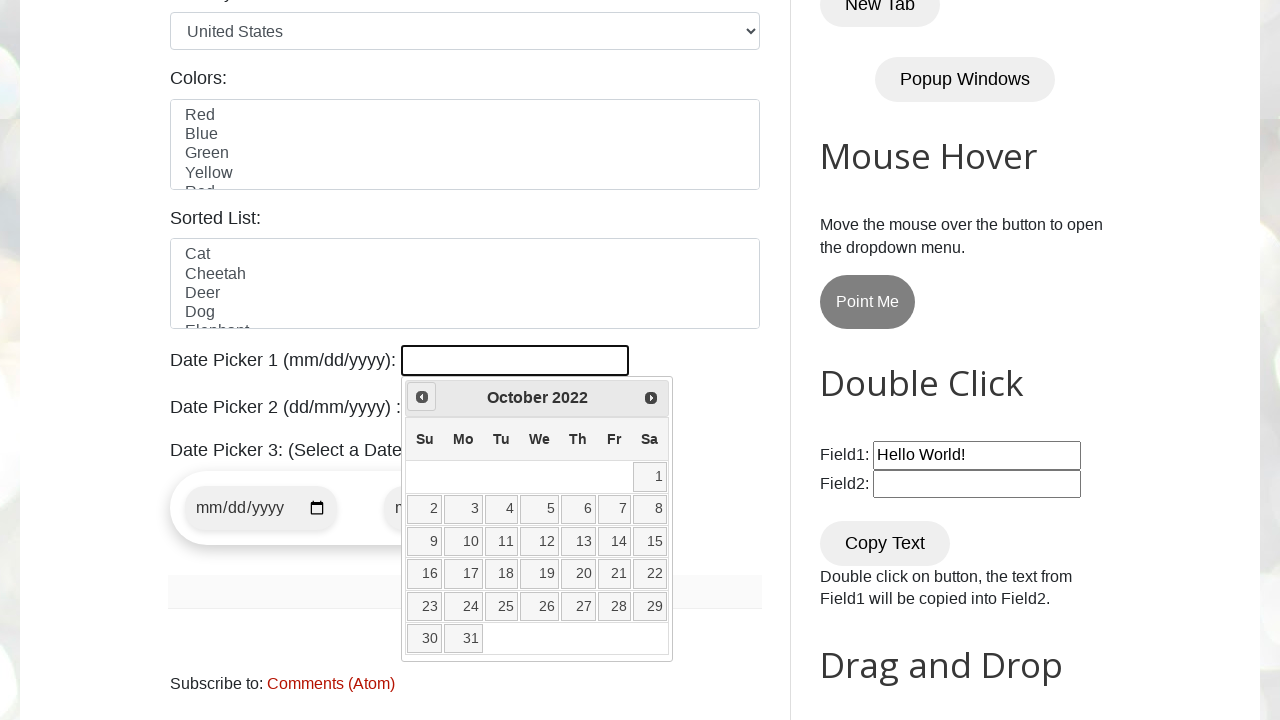

Clicked previous month button to navigate backwards at (422, 397) on xpath=//a[@title='Prev']
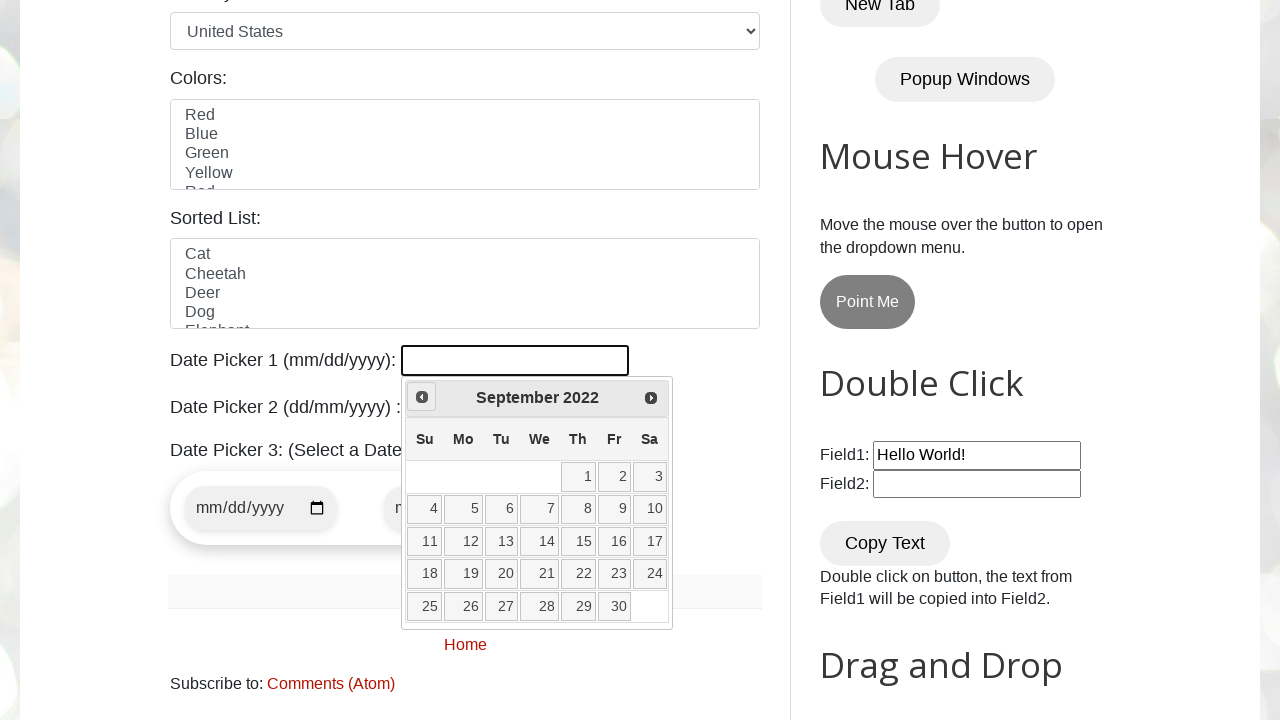

Retrieved current year: 2022
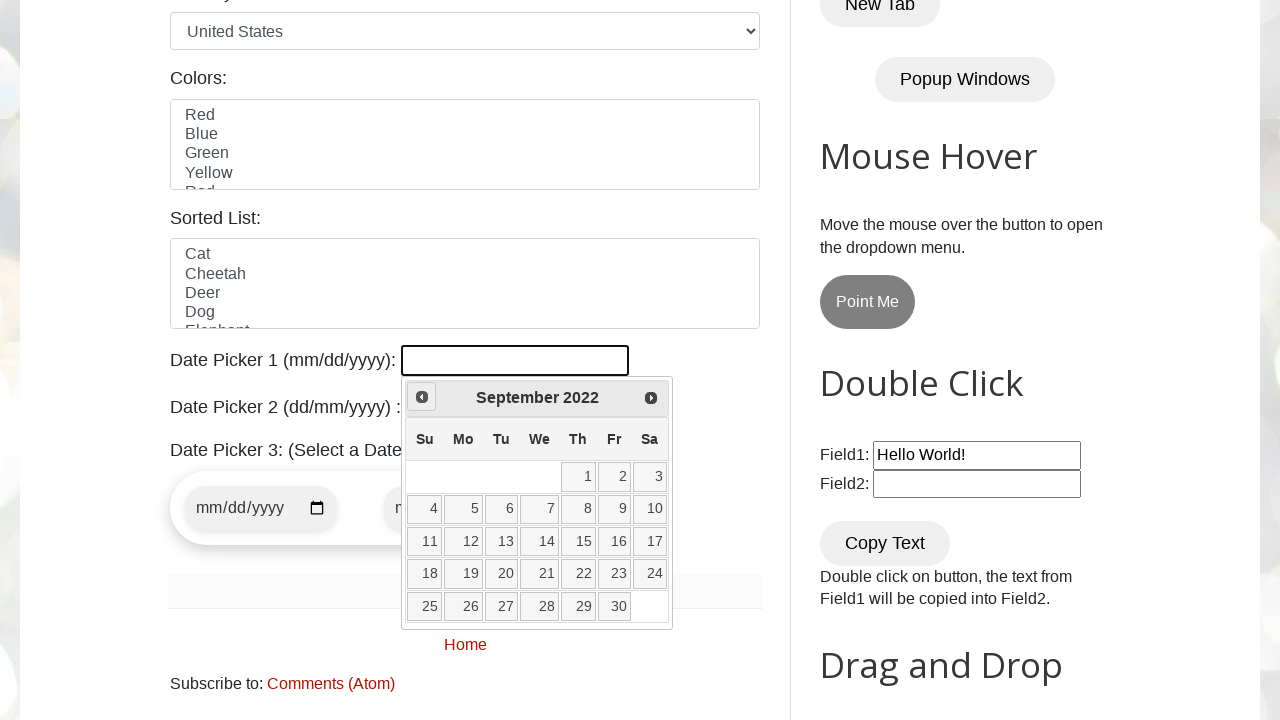

Retrieved current month: September
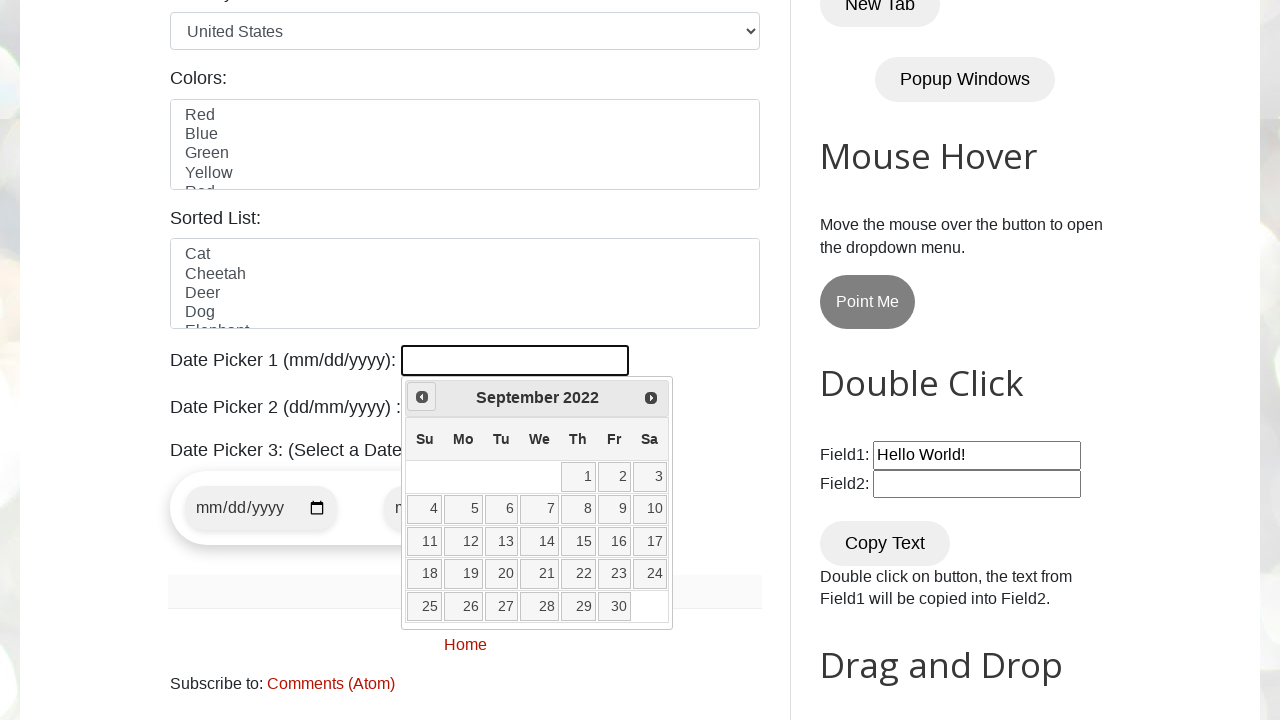

Clicked previous month button to navigate backwards at (422, 397) on xpath=//a[@title='Prev']
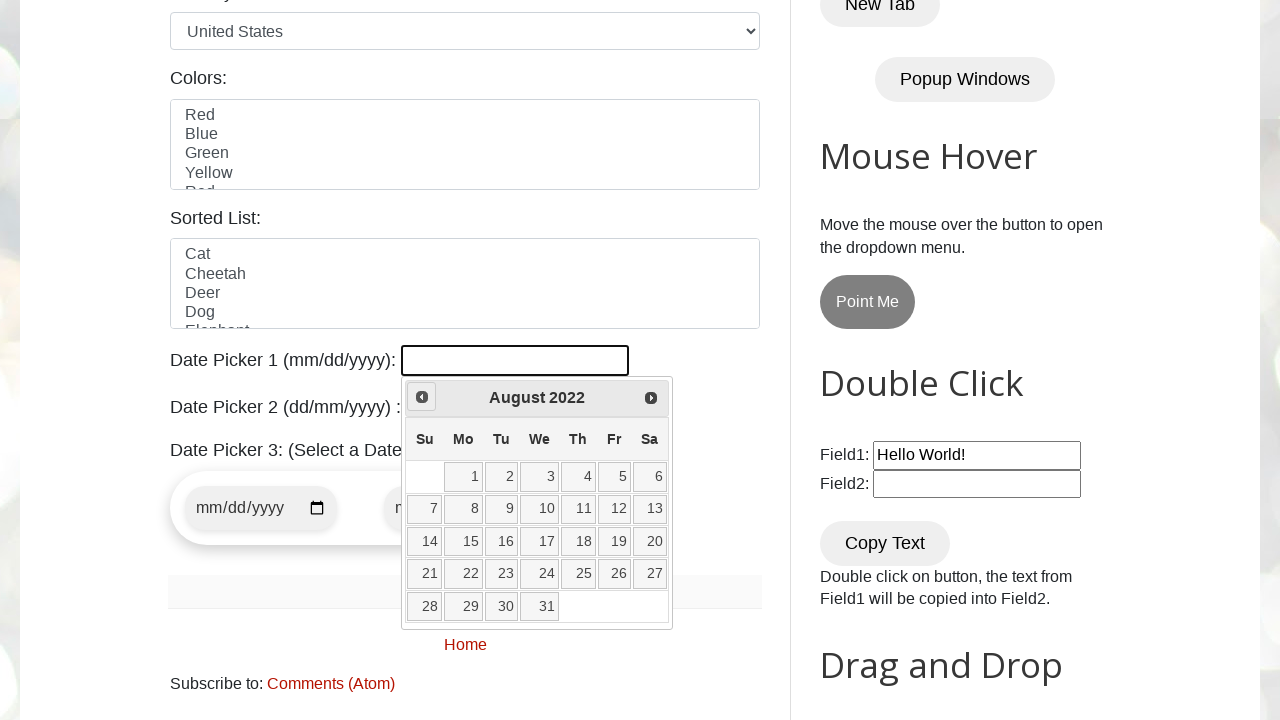

Retrieved current year: 2022
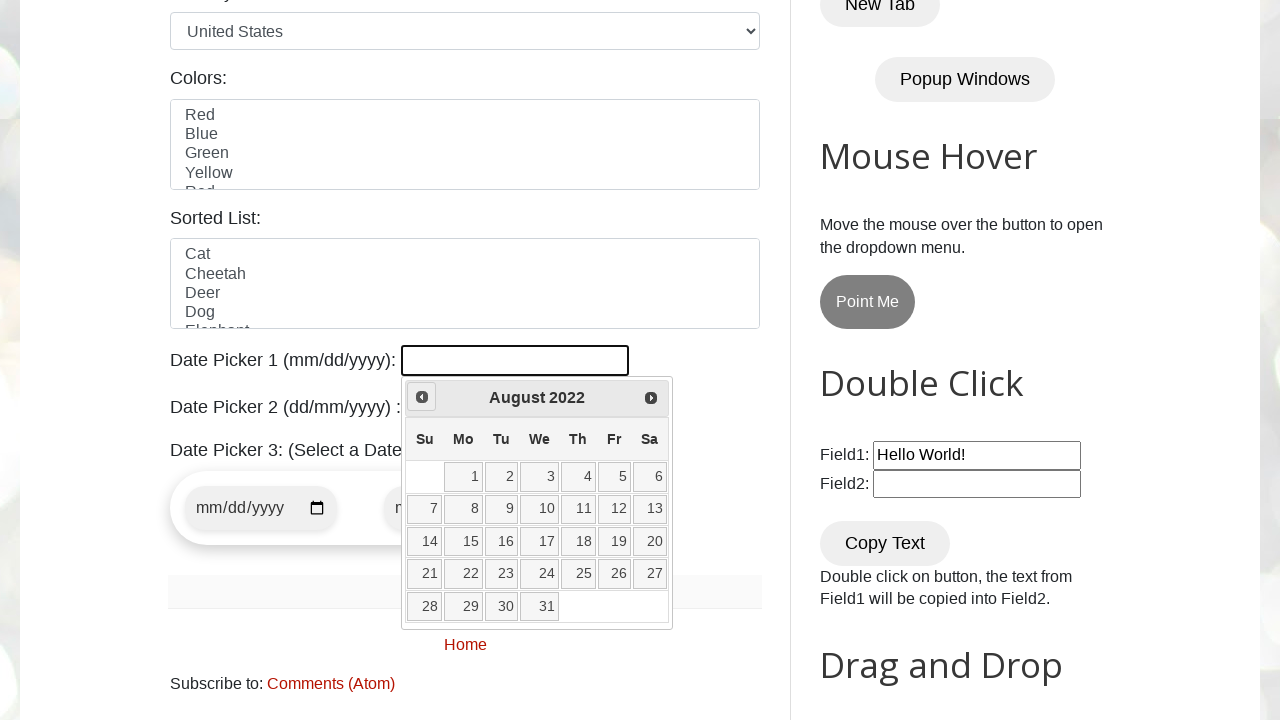

Retrieved current month: August
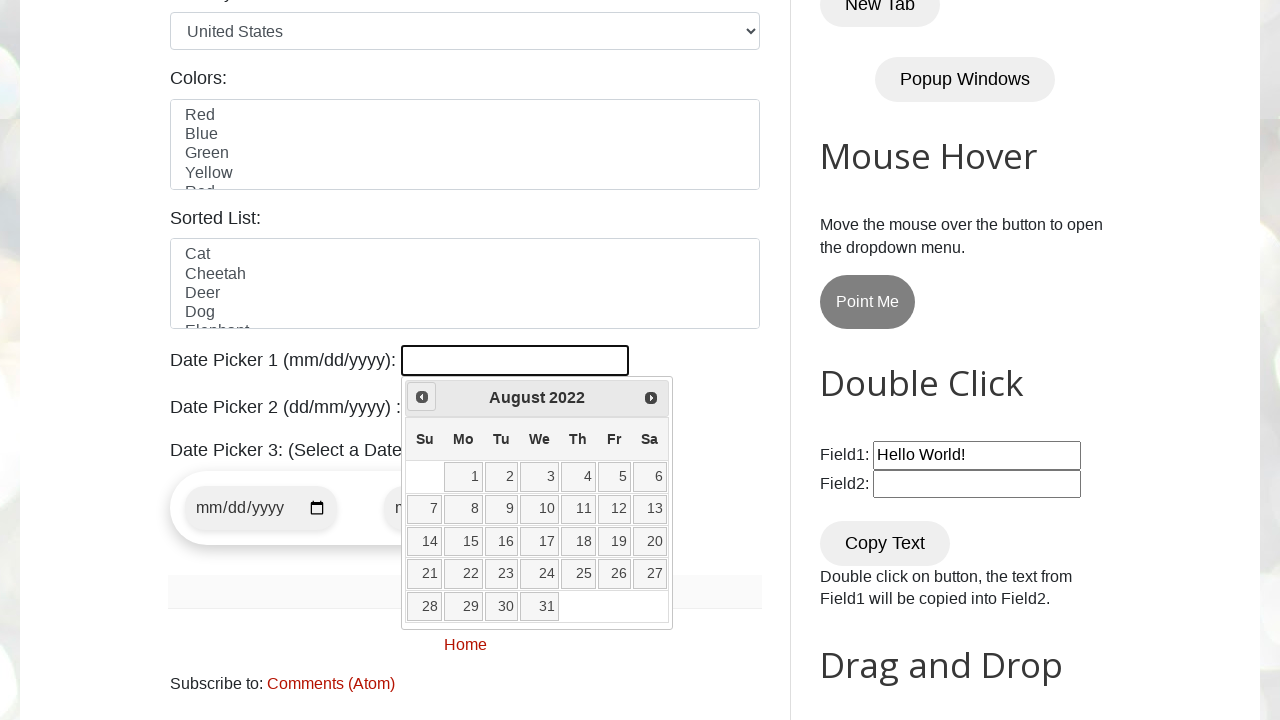

Clicked previous month button to navigate backwards at (422, 397) on xpath=//a[@title='Prev']
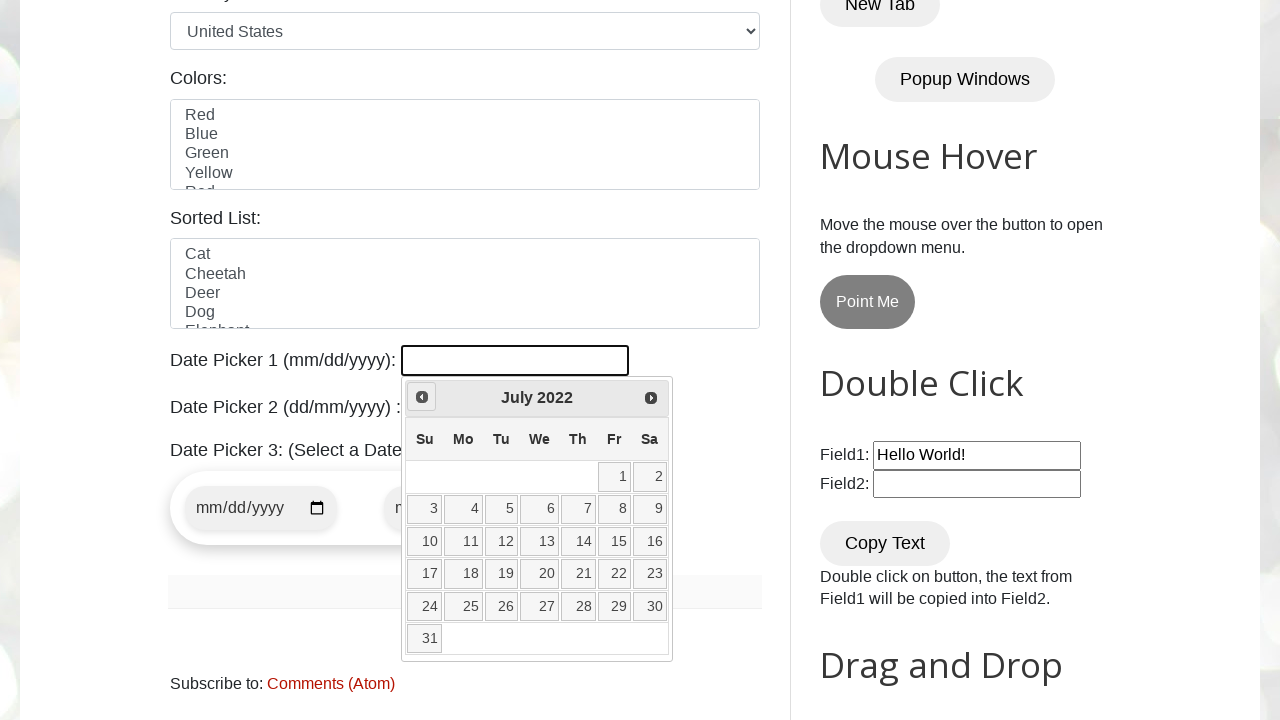

Retrieved current year: 2022
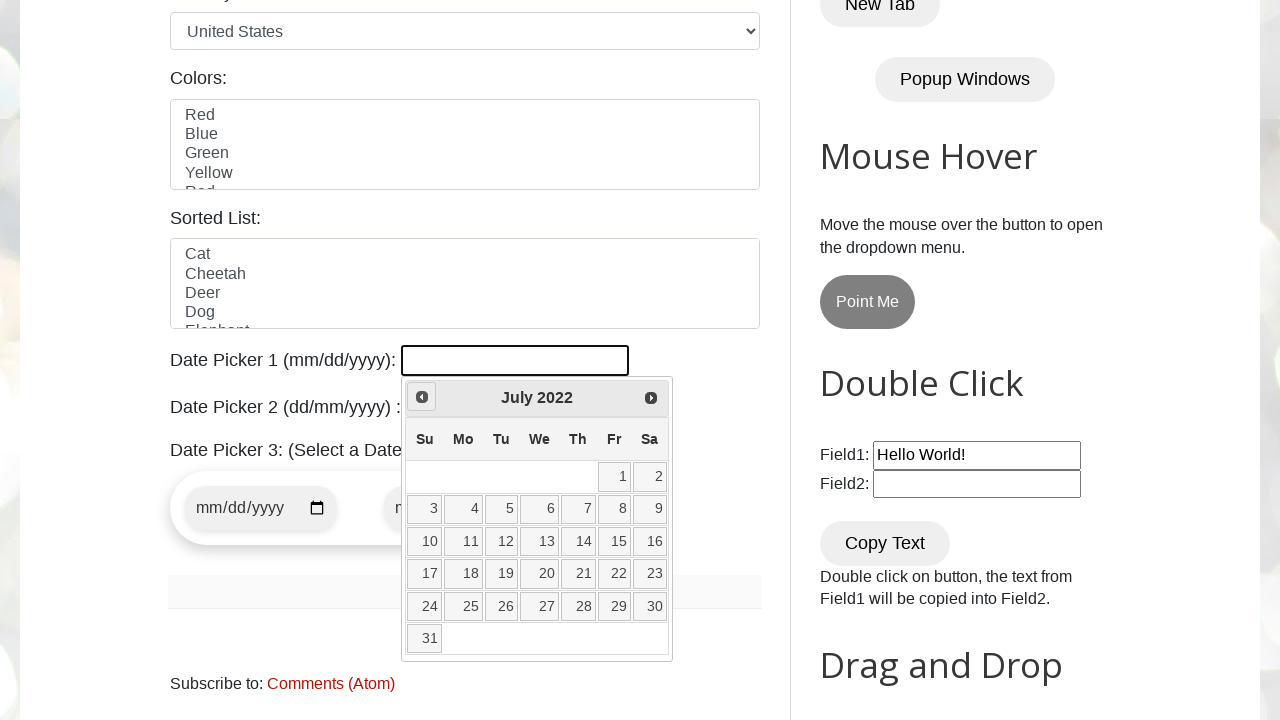

Retrieved current month: July
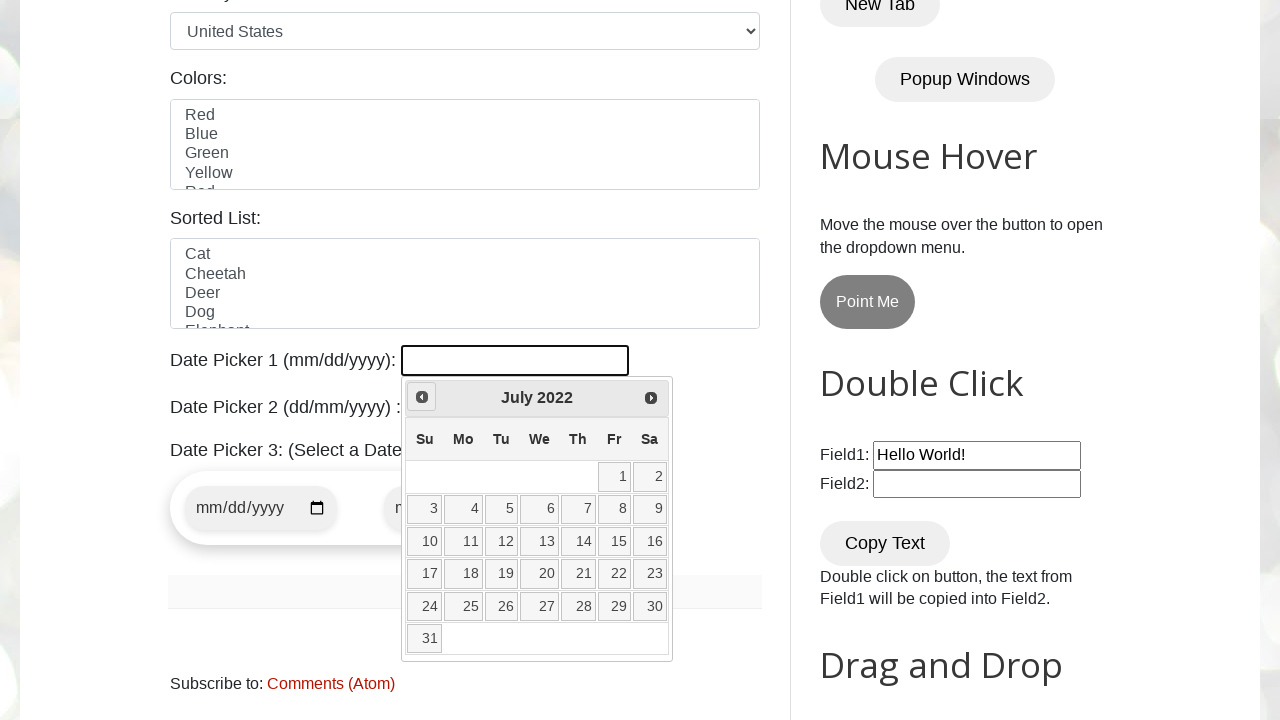

Reached target date July 2022
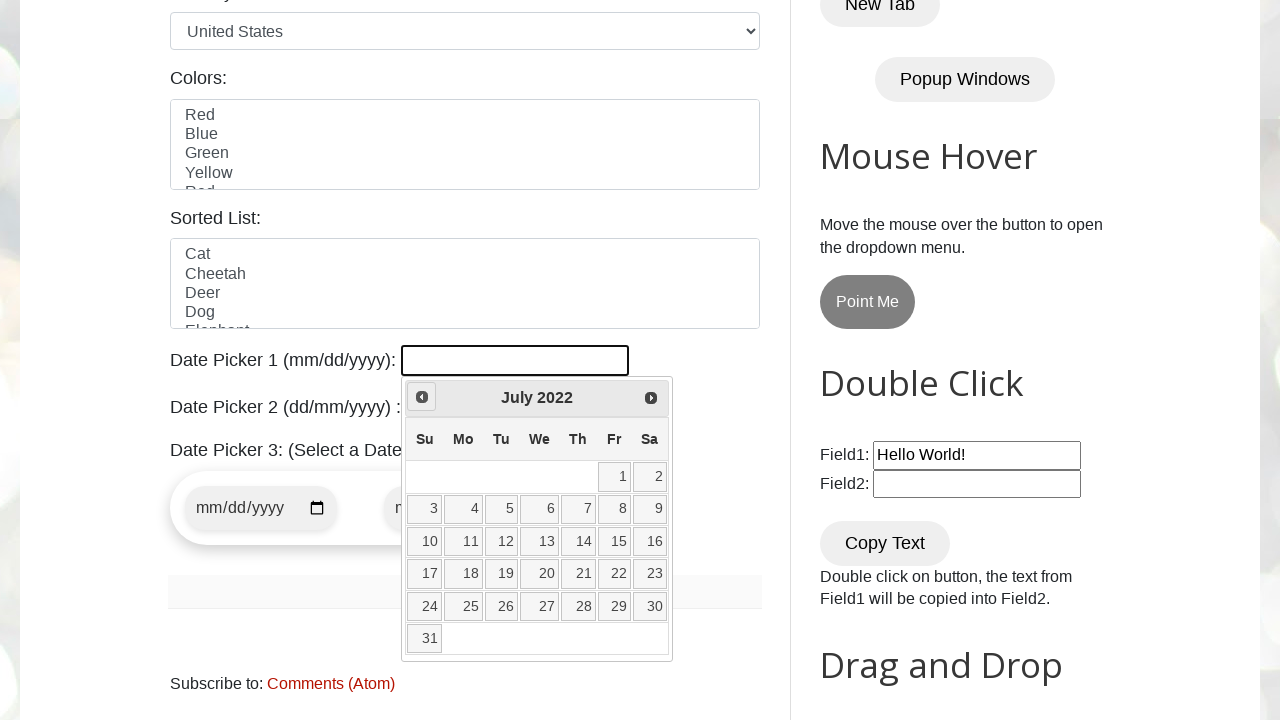

Selected day 21 from the calendar at (578, 574) on //table[@class='ui-datepicker-calendar']//td//a[text()='21']
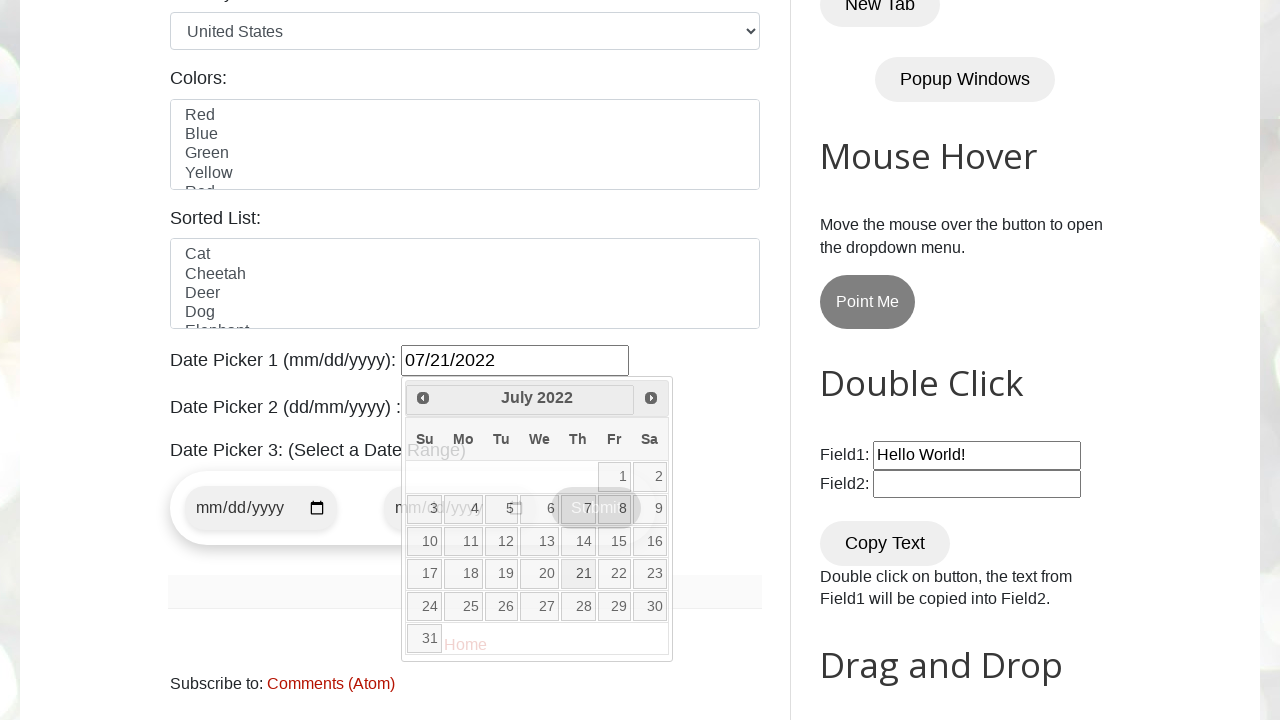

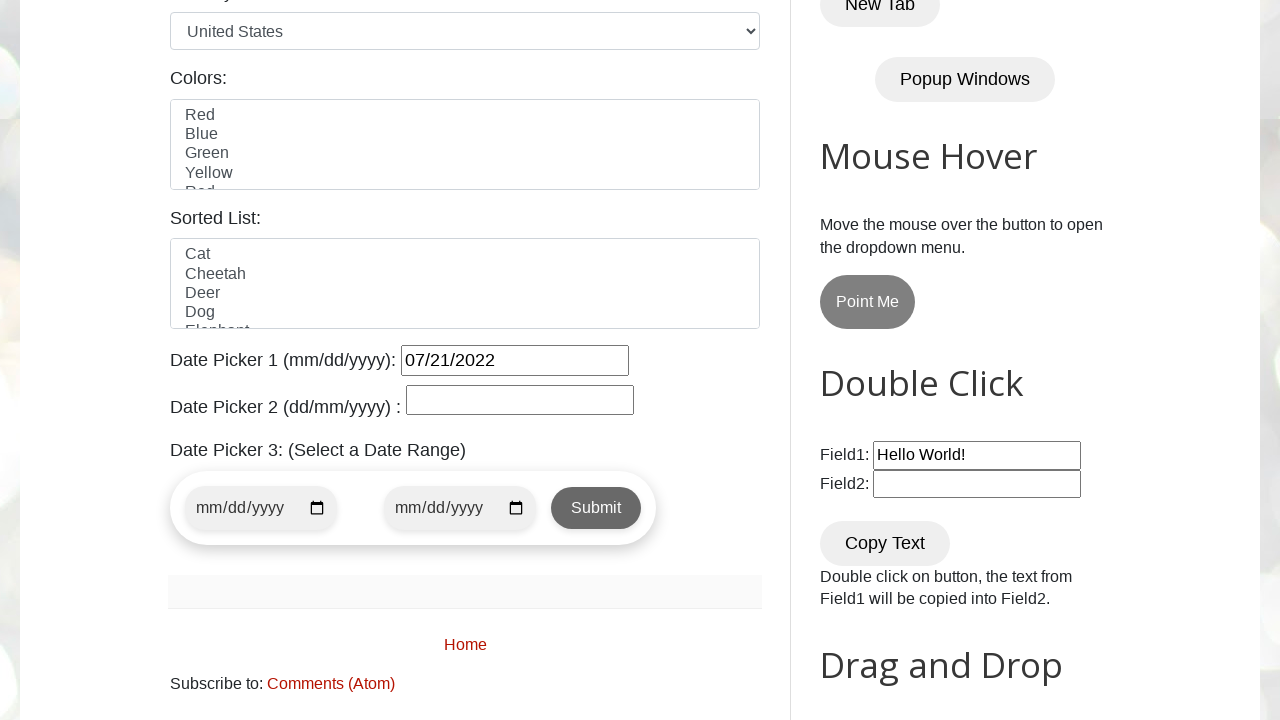